Fills all text input fields in a large form with a value and submits the form by clicking the submit button.

Starting URL: http://suninjuly.github.io/huge_form.html

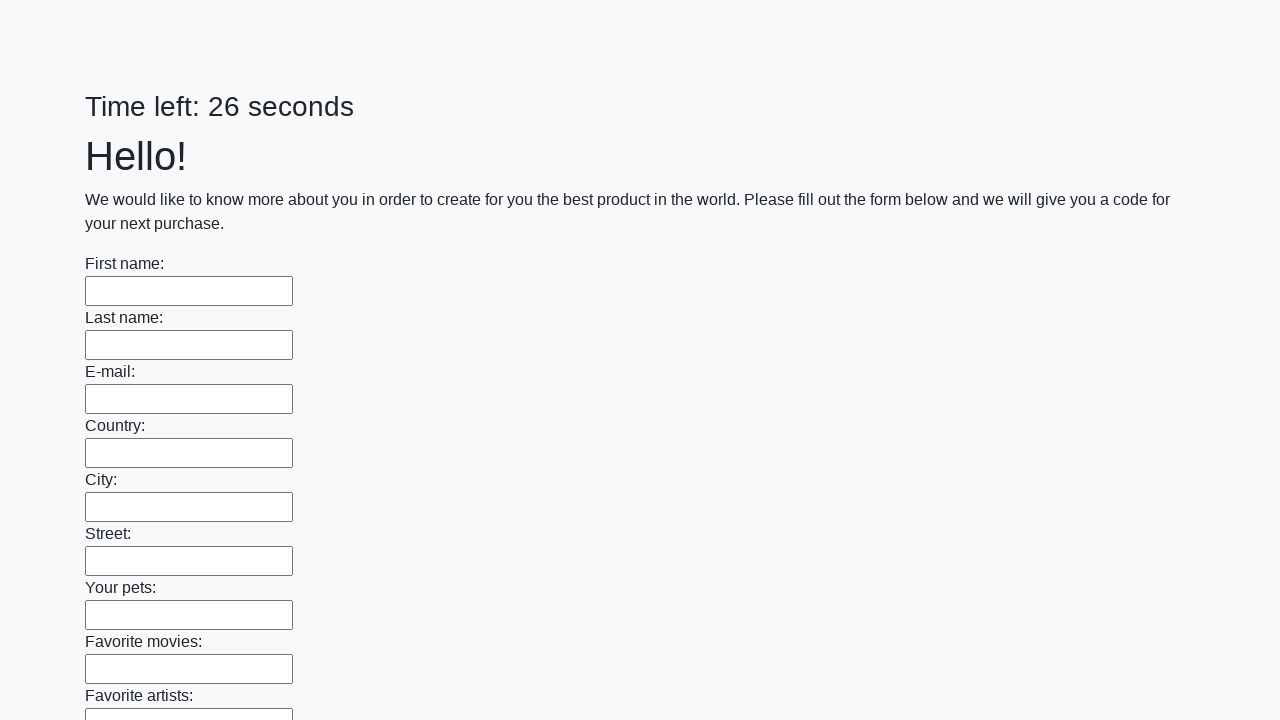

Located all text input fields in the form
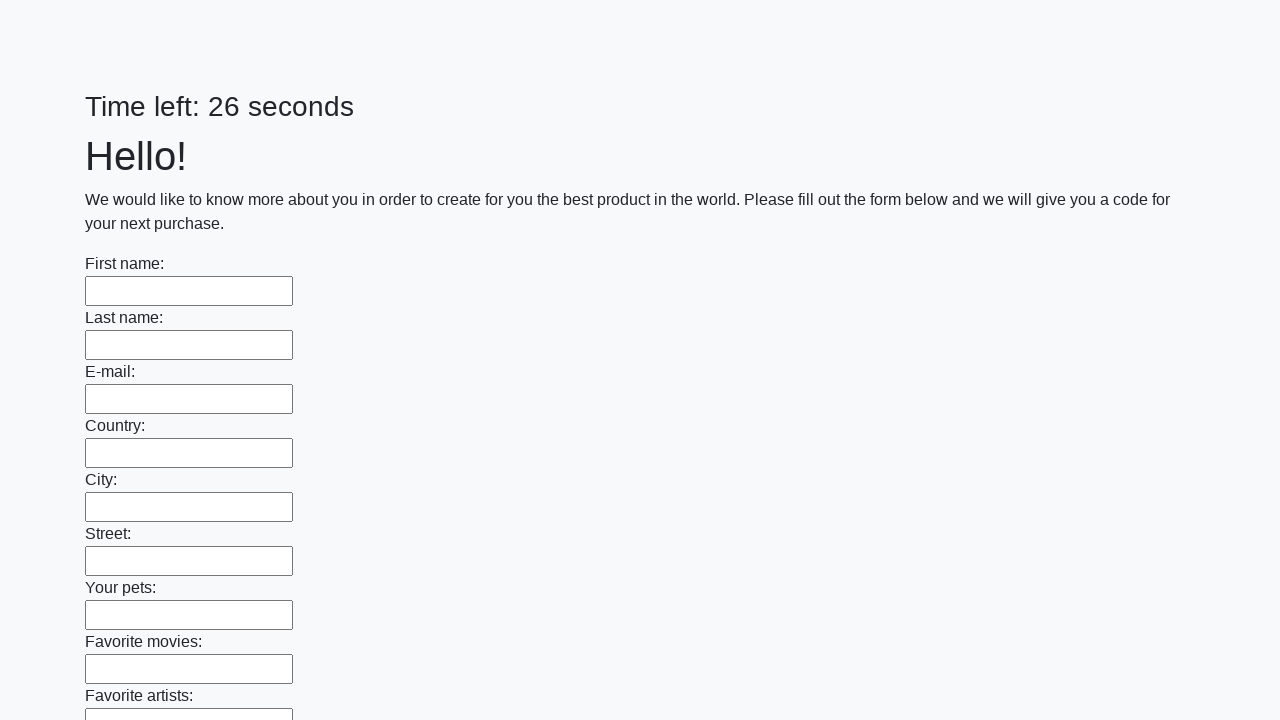

Found 100 text input fields in the form
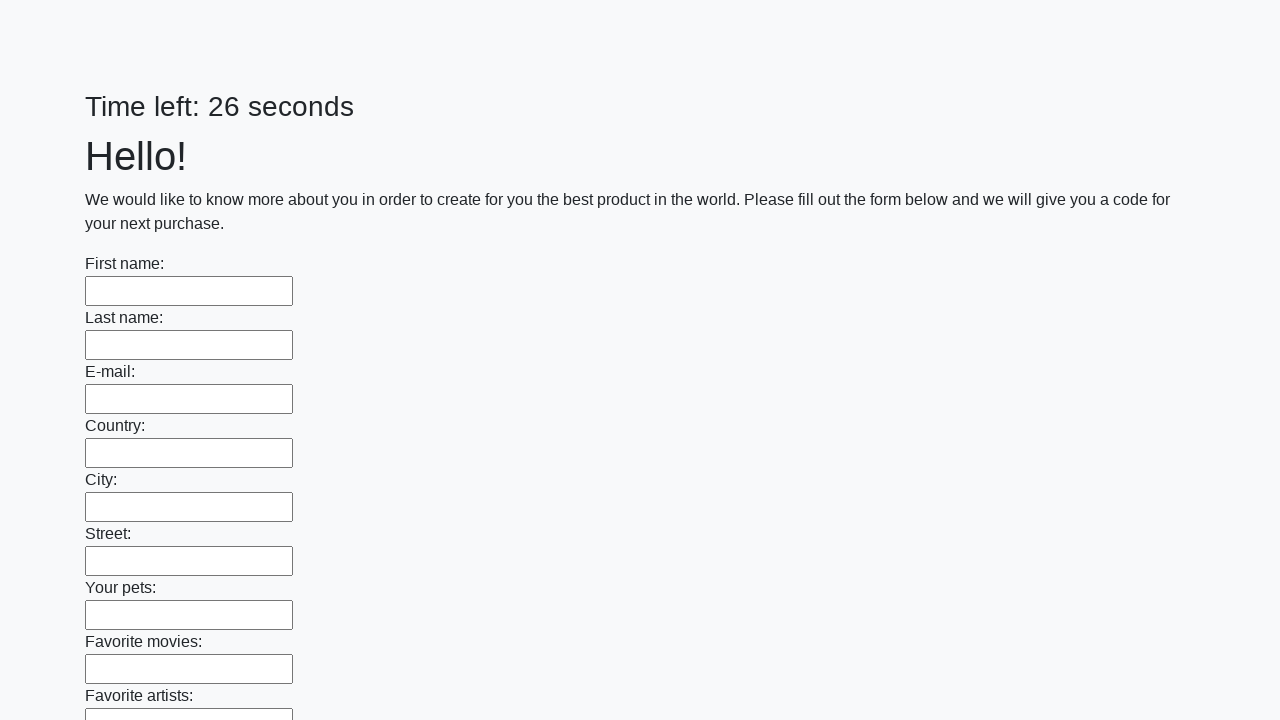

Filled text input field 1 of 100 with value '2' on input[type="text"] >> nth=0
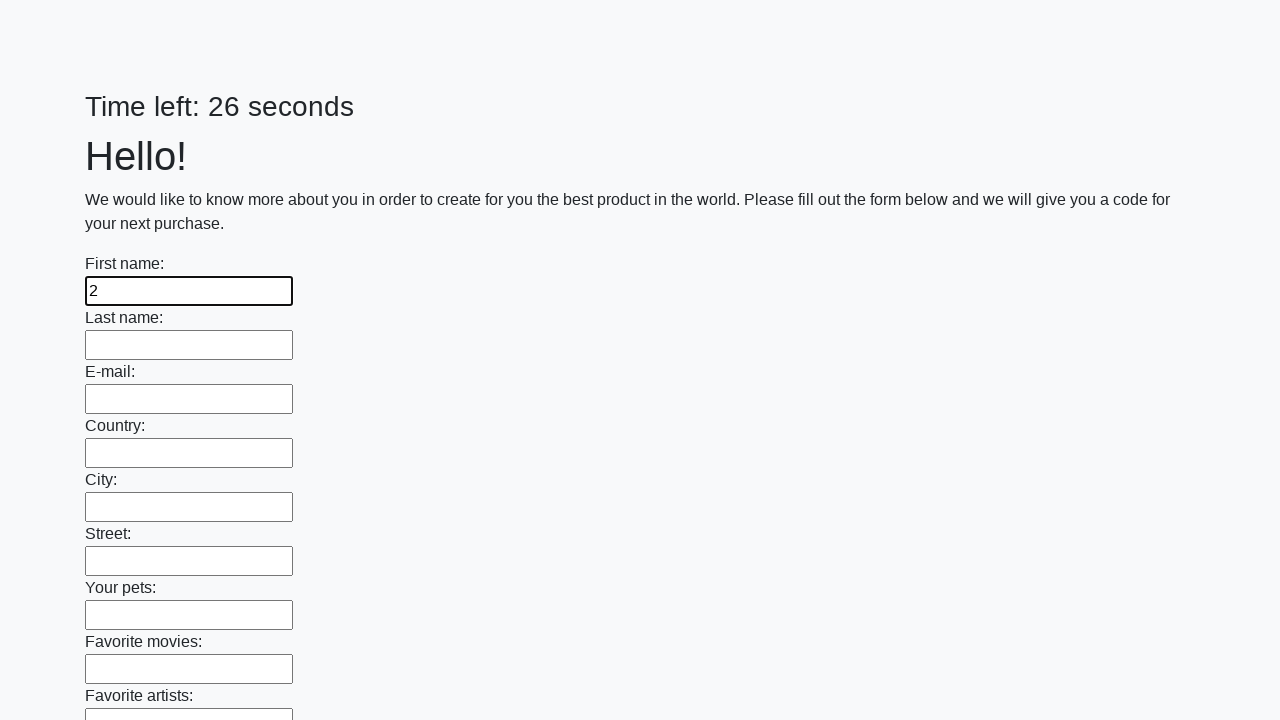

Filled text input field 2 of 100 with value '2' on input[type="text"] >> nth=1
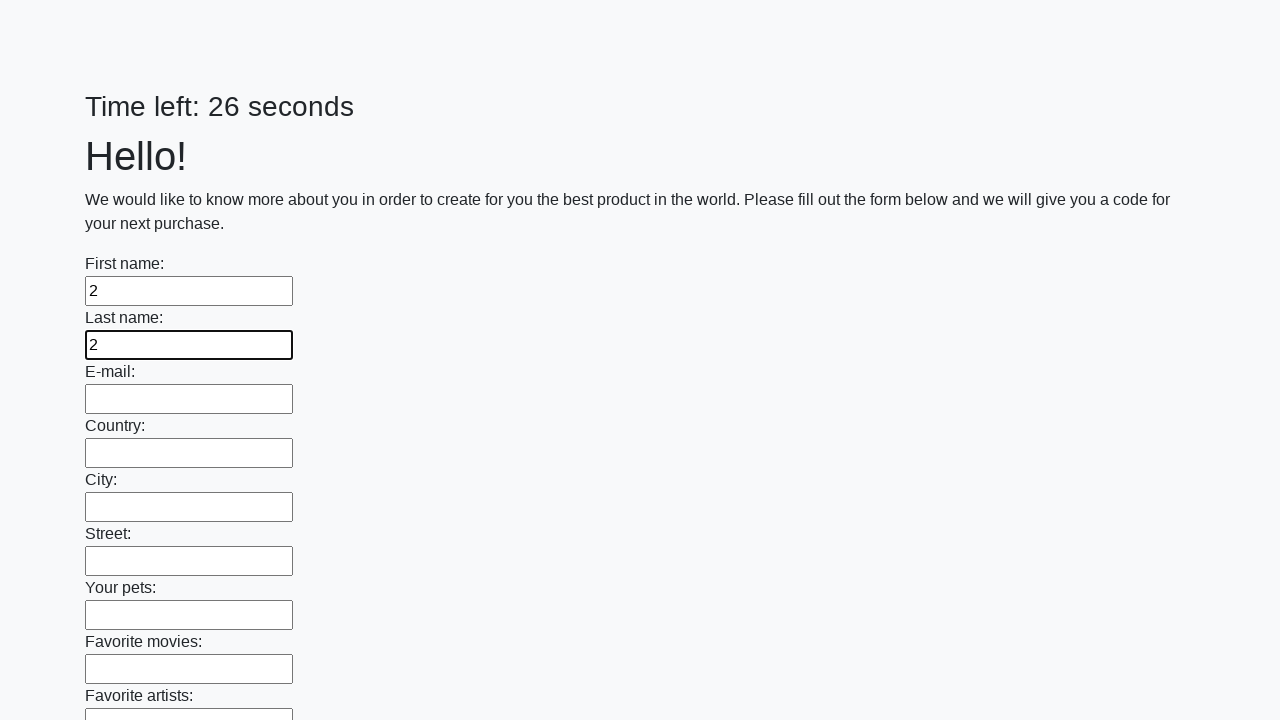

Filled text input field 3 of 100 with value '2' on input[type="text"] >> nth=2
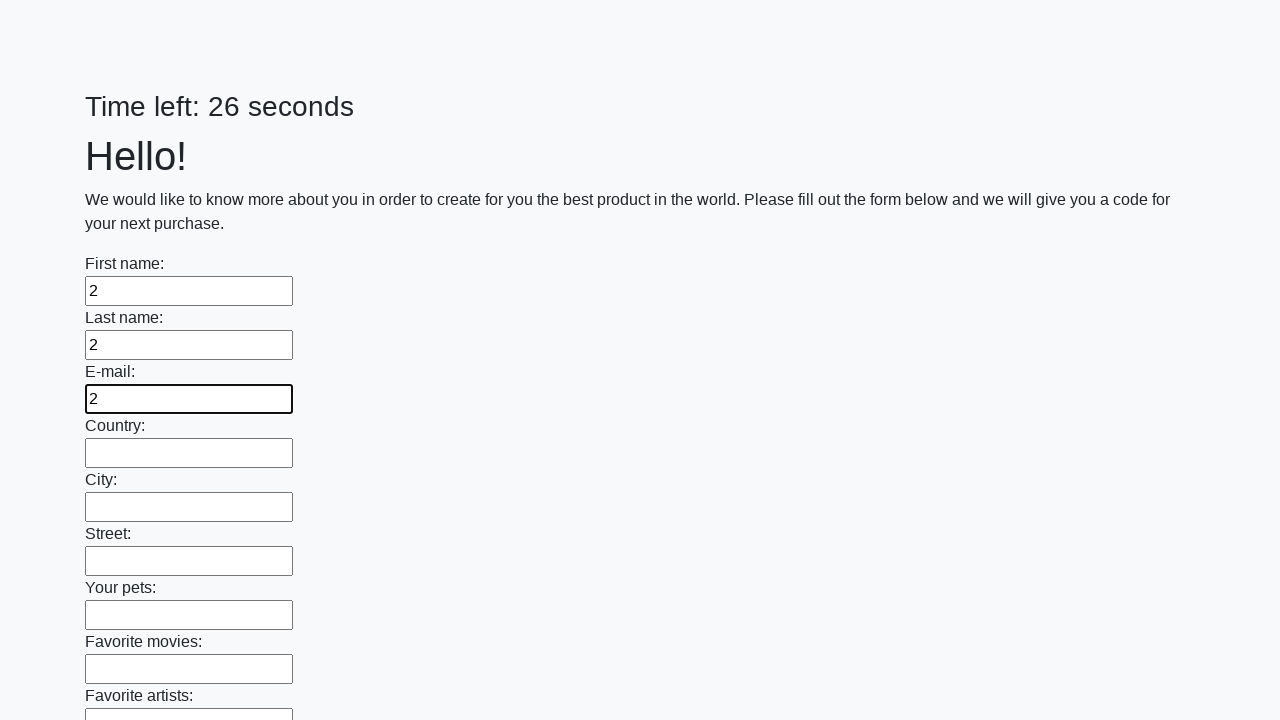

Filled text input field 4 of 100 with value '2' on input[type="text"] >> nth=3
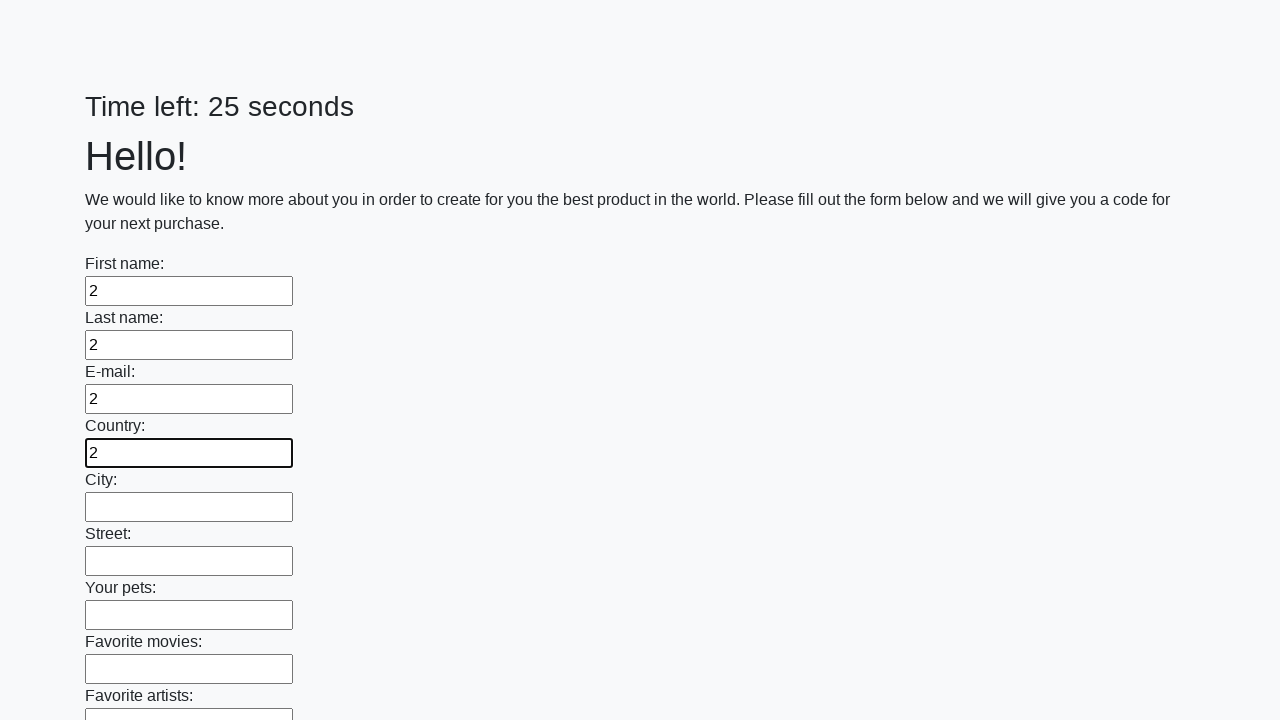

Filled text input field 5 of 100 with value '2' on input[type="text"] >> nth=4
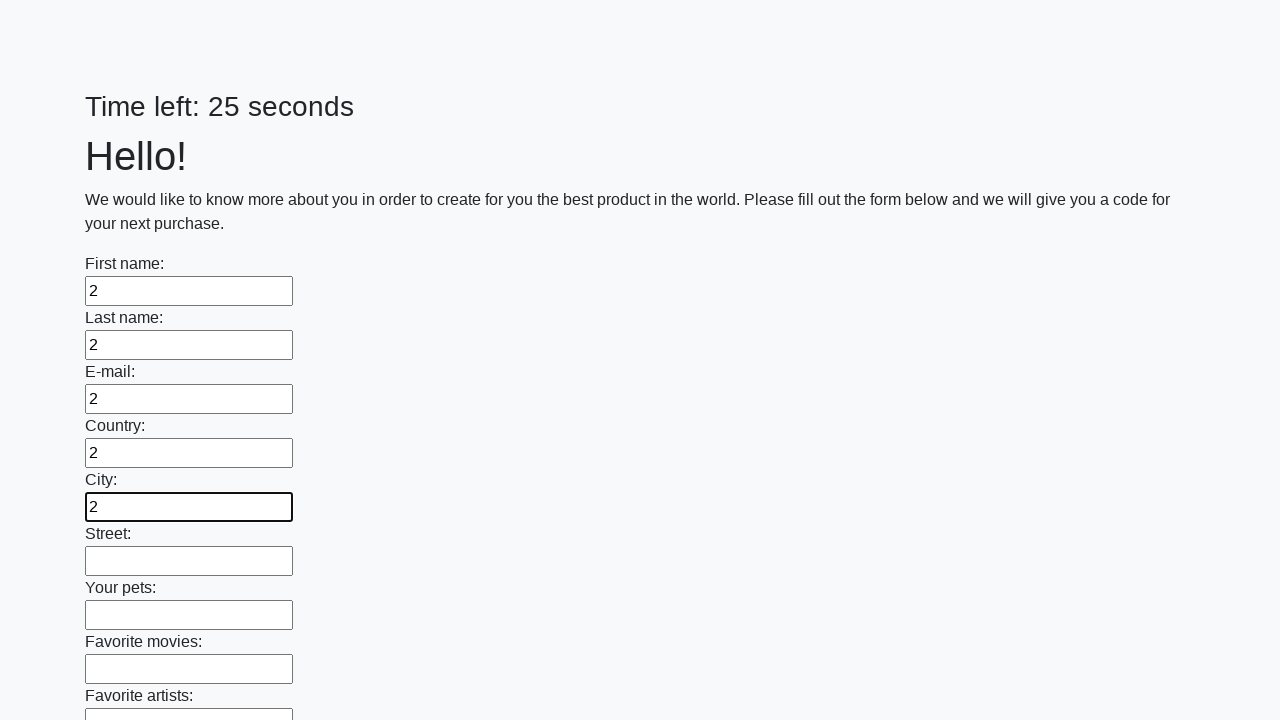

Filled text input field 6 of 100 with value '2' on input[type="text"] >> nth=5
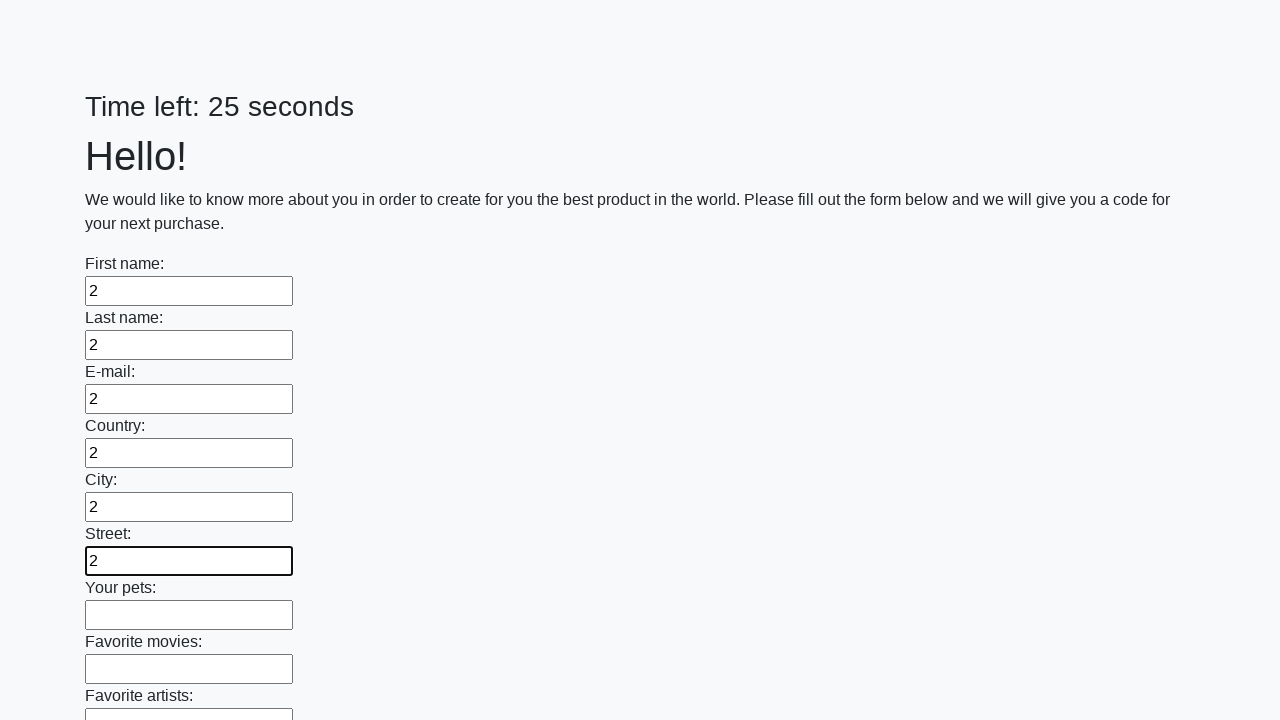

Filled text input field 7 of 100 with value '2' on input[type="text"] >> nth=6
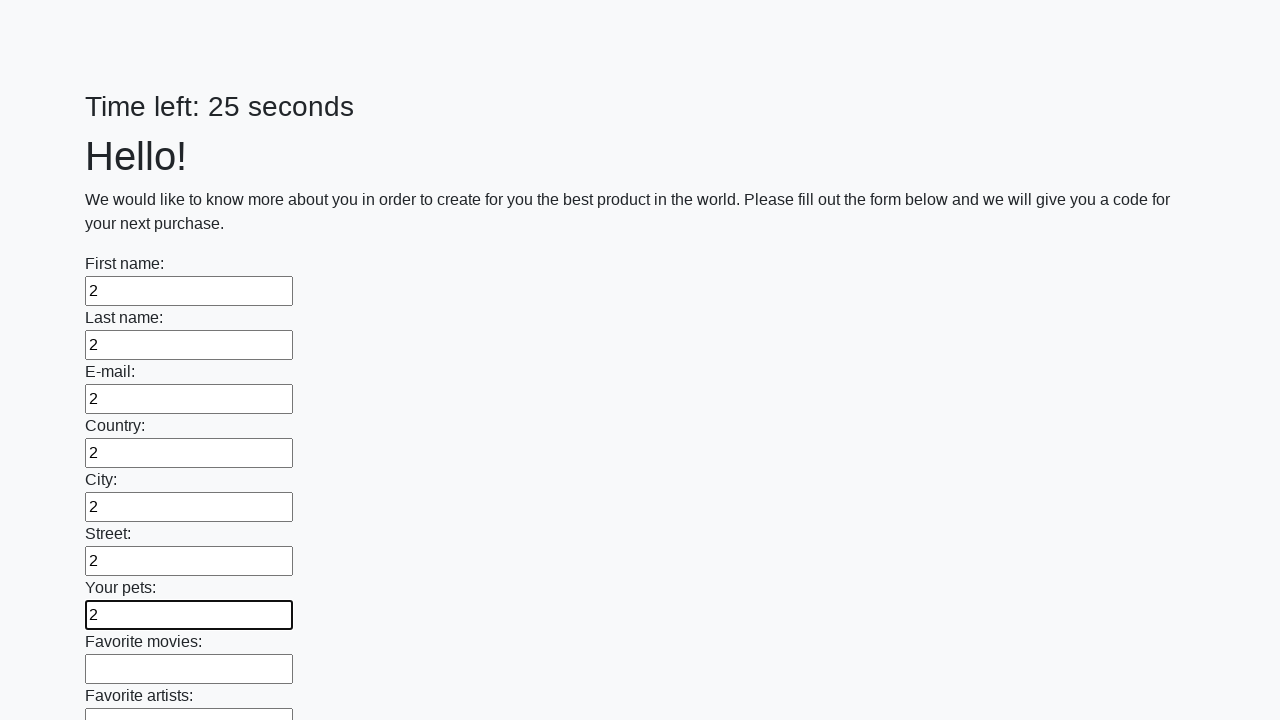

Filled text input field 8 of 100 with value '2' on input[type="text"] >> nth=7
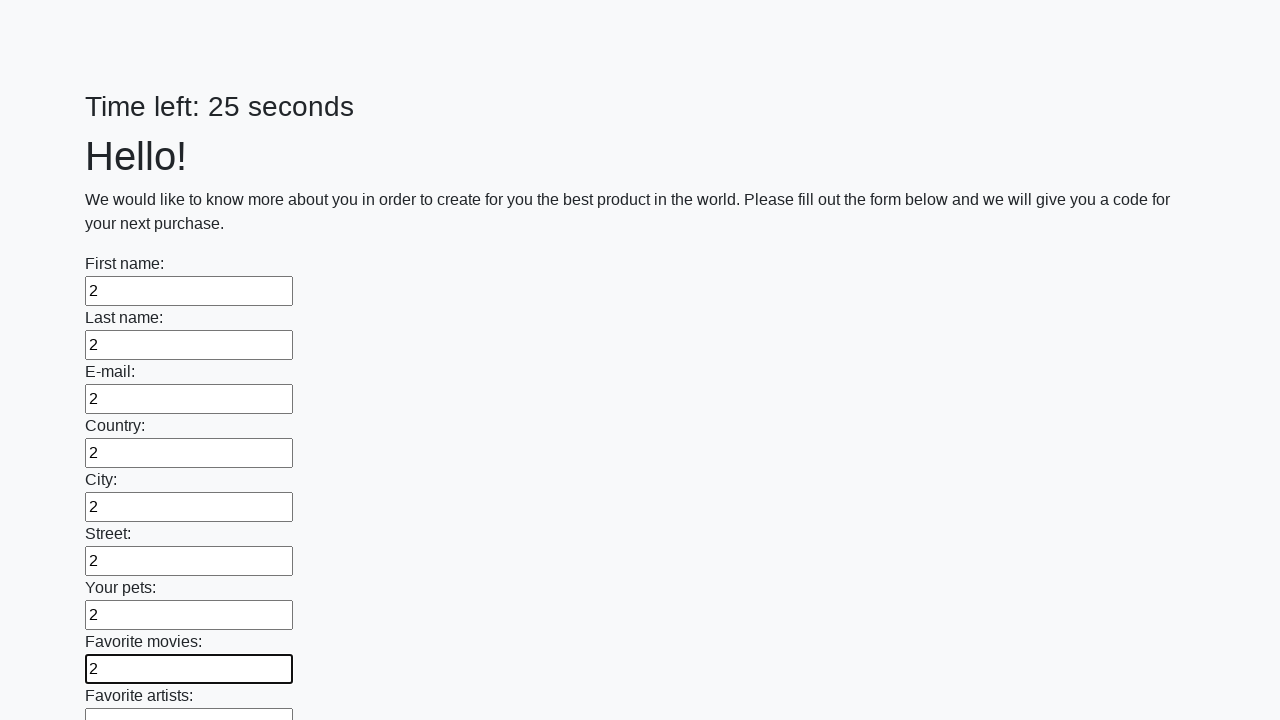

Filled text input field 9 of 100 with value '2' on input[type="text"] >> nth=8
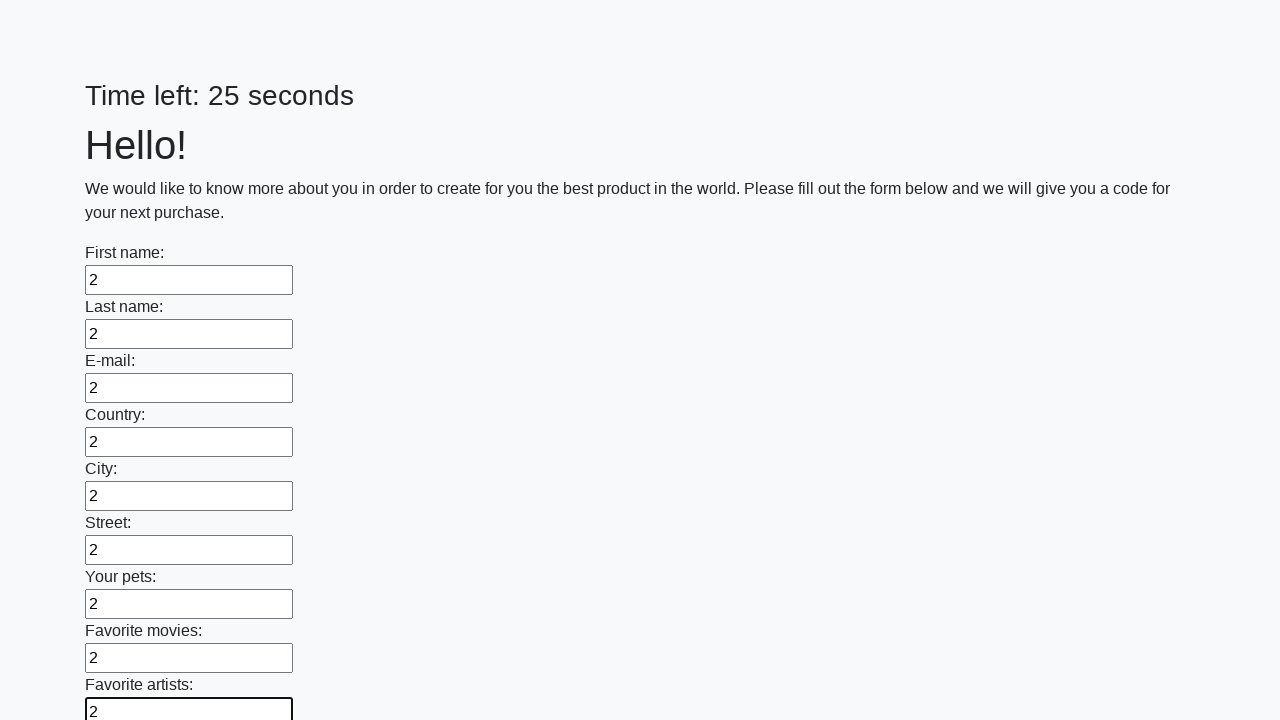

Filled text input field 10 of 100 with value '2' on input[type="text"] >> nth=9
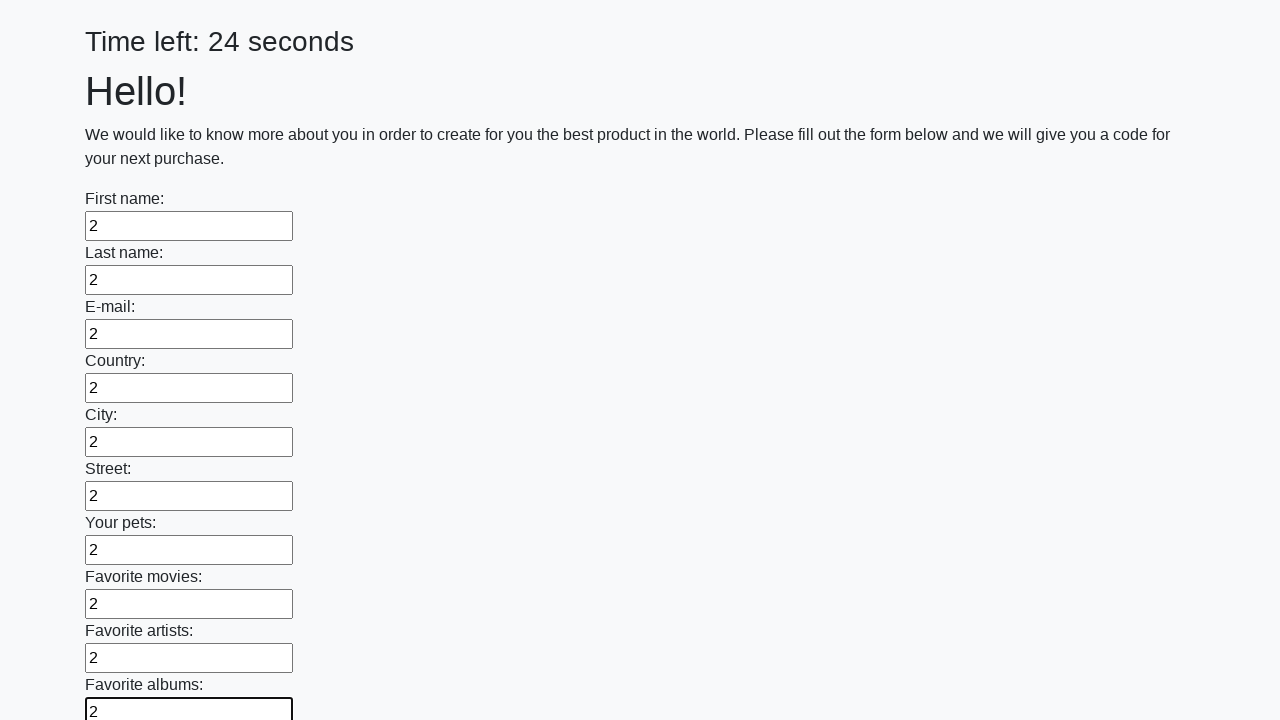

Filled text input field 11 of 100 with value '2' on input[type="text"] >> nth=10
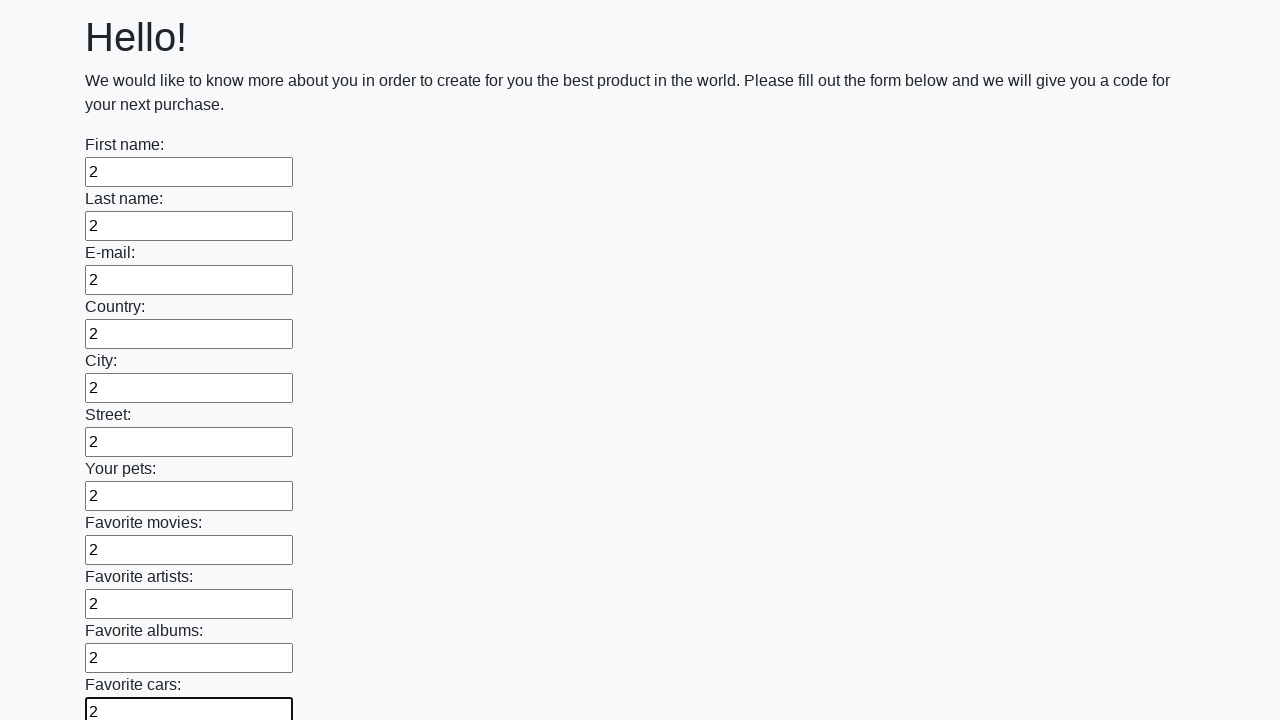

Filled text input field 12 of 100 with value '2' on input[type="text"] >> nth=11
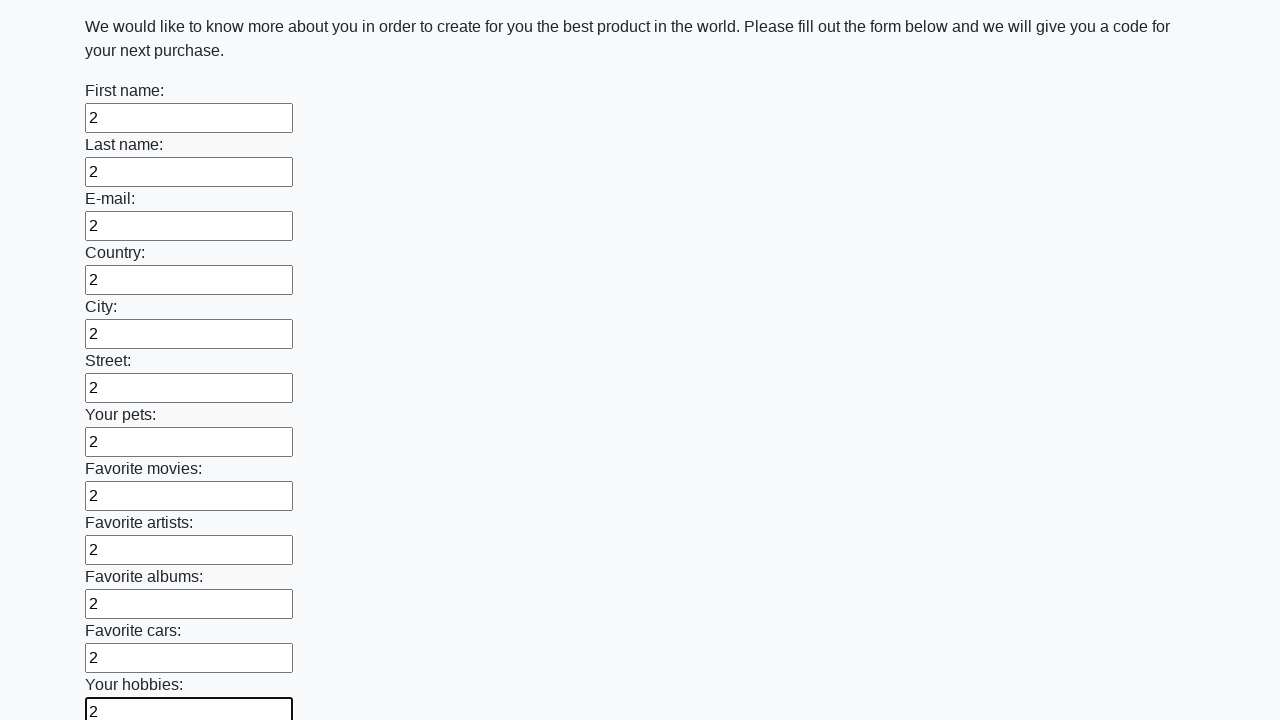

Filled text input field 13 of 100 with value '2' on input[type="text"] >> nth=12
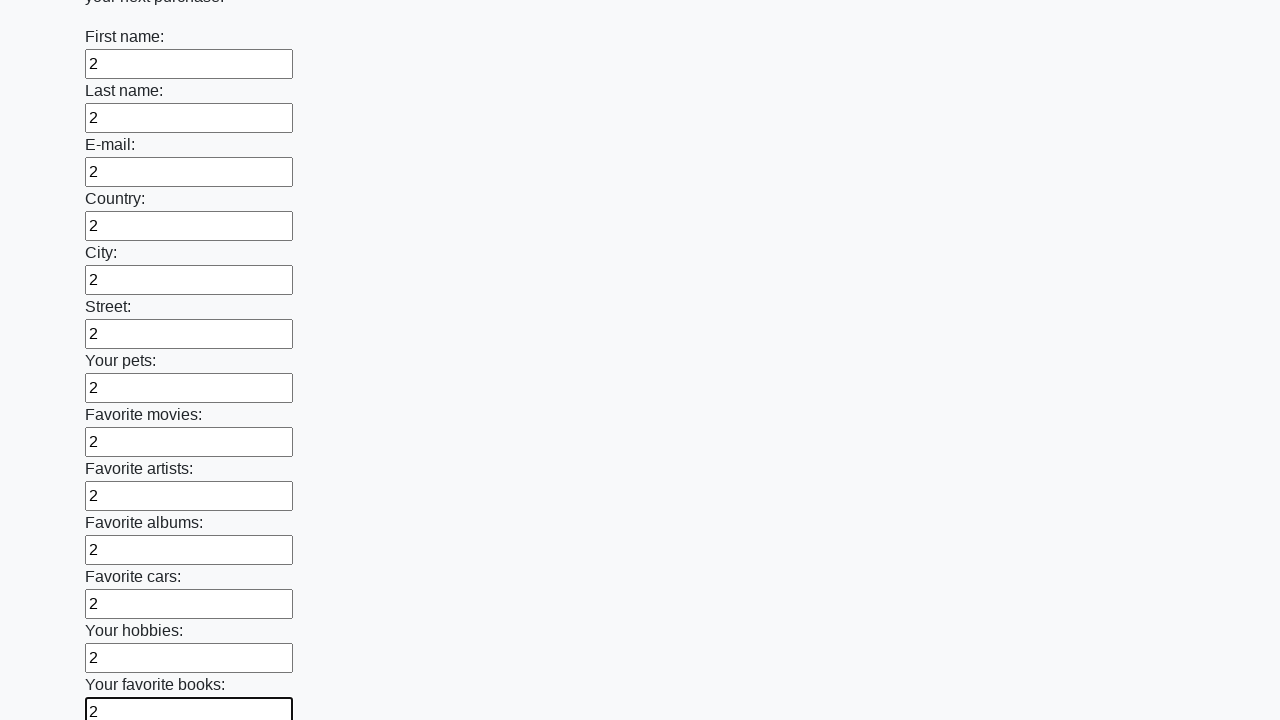

Filled text input field 14 of 100 with value '2' on input[type="text"] >> nth=13
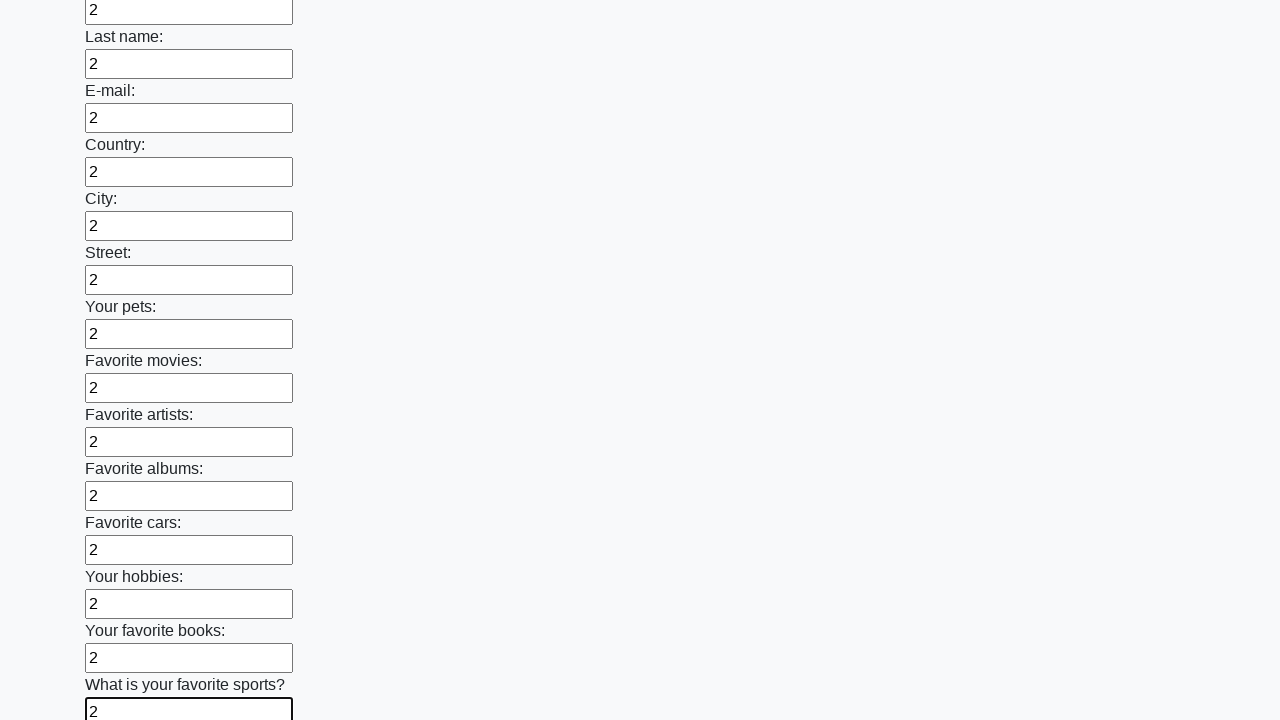

Filled text input field 15 of 100 with value '2' on input[type="text"] >> nth=14
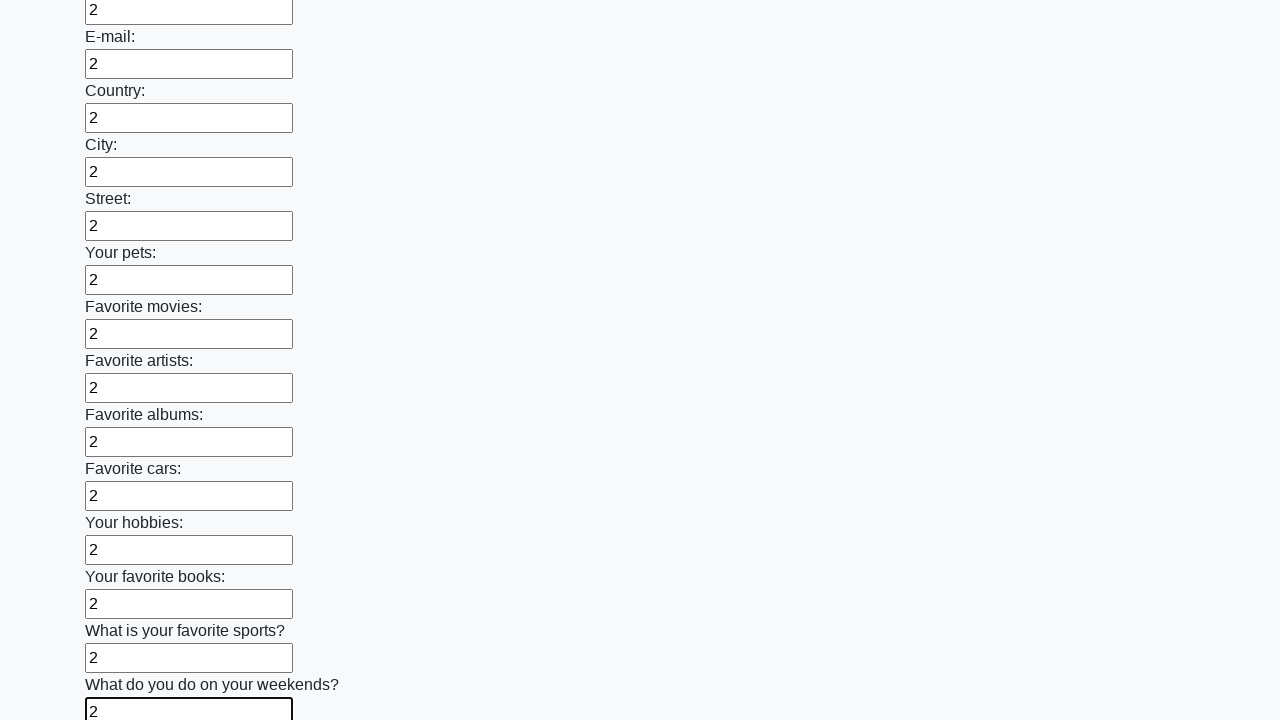

Filled text input field 16 of 100 with value '2' on input[type="text"] >> nth=15
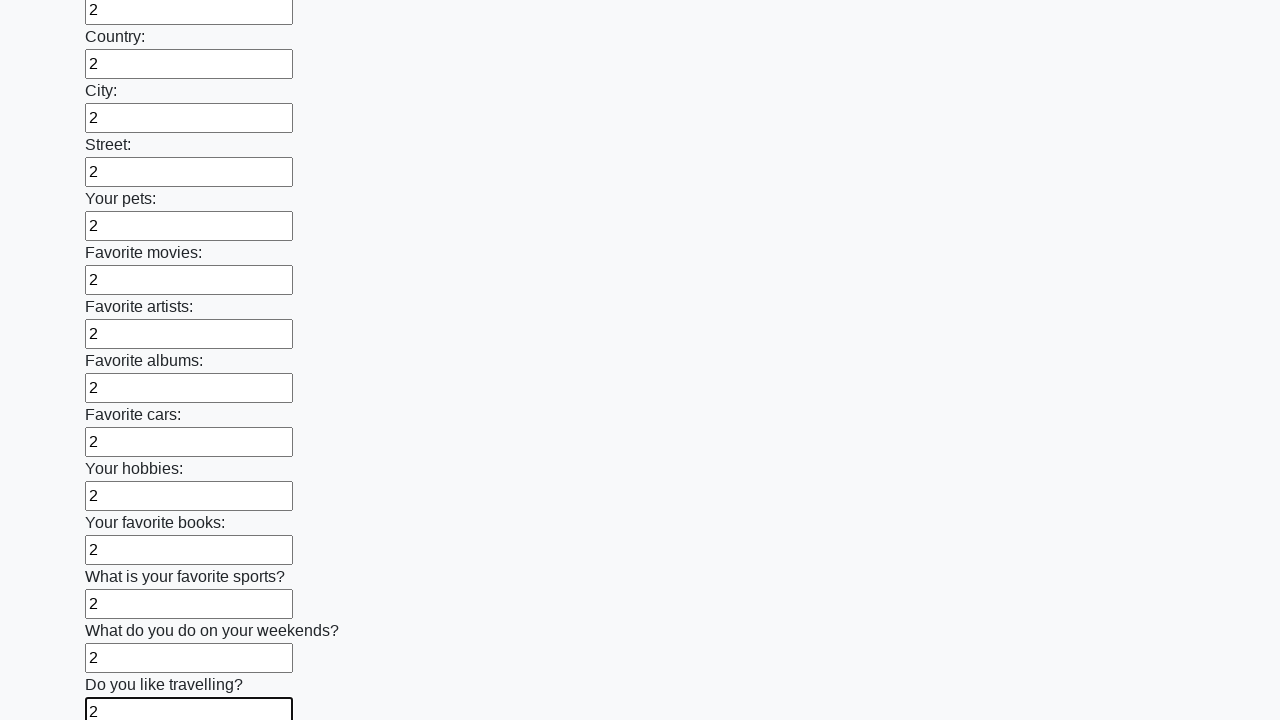

Filled text input field 17 of 100 with value '2' on input[type="text"] >> nth=16
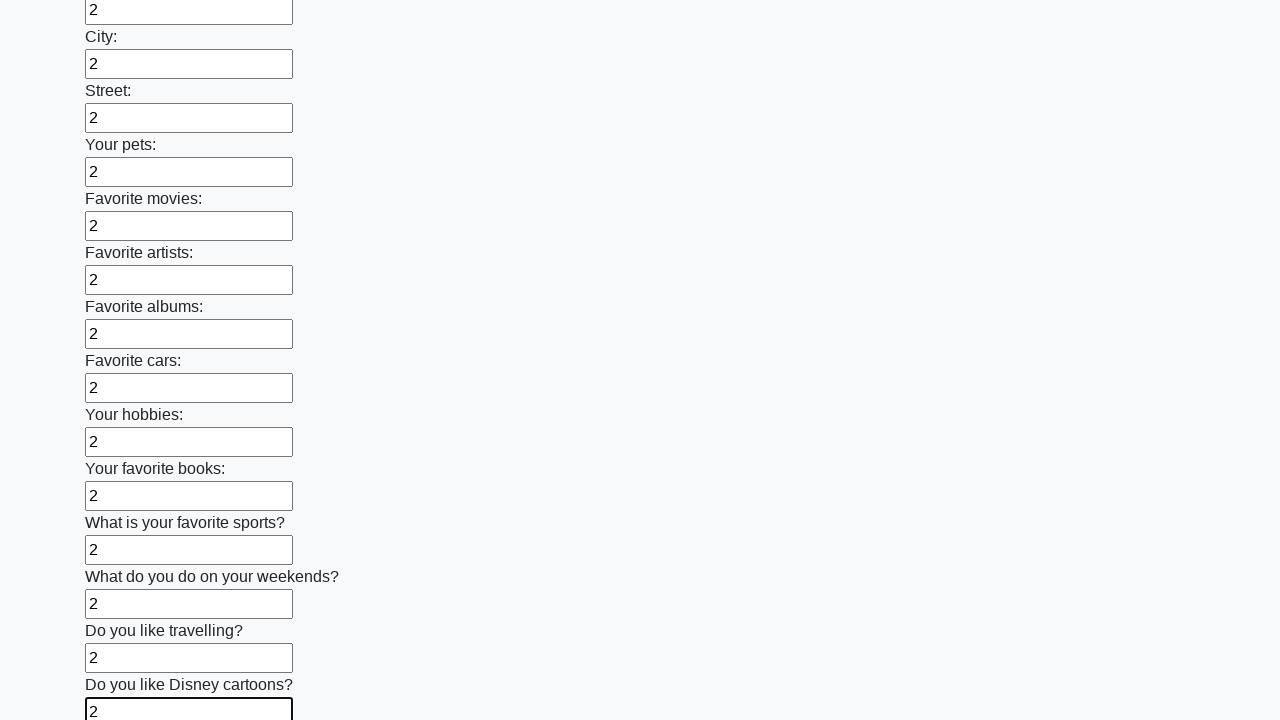

Filled text input field 18 of 100 with value '2' on input[type="text"] >> nth=17
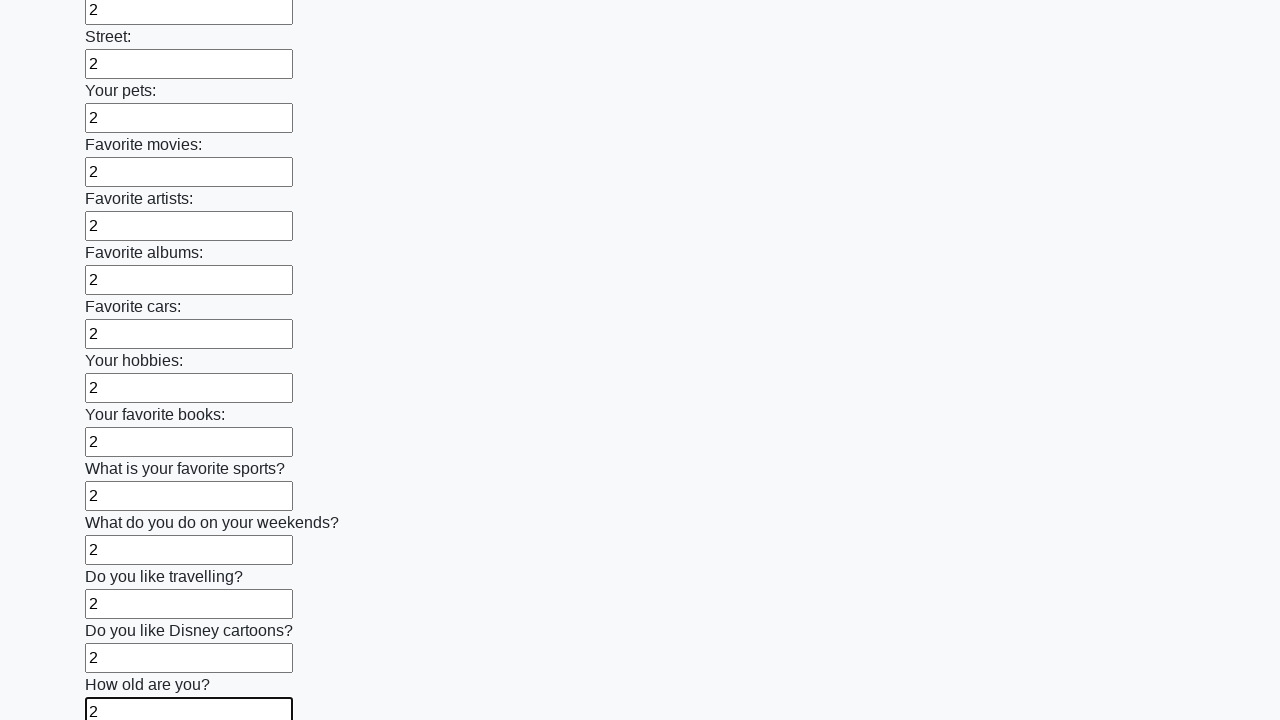

Filled text input field 19 of 100 with value '2' on input[type="text"] >> nth=18
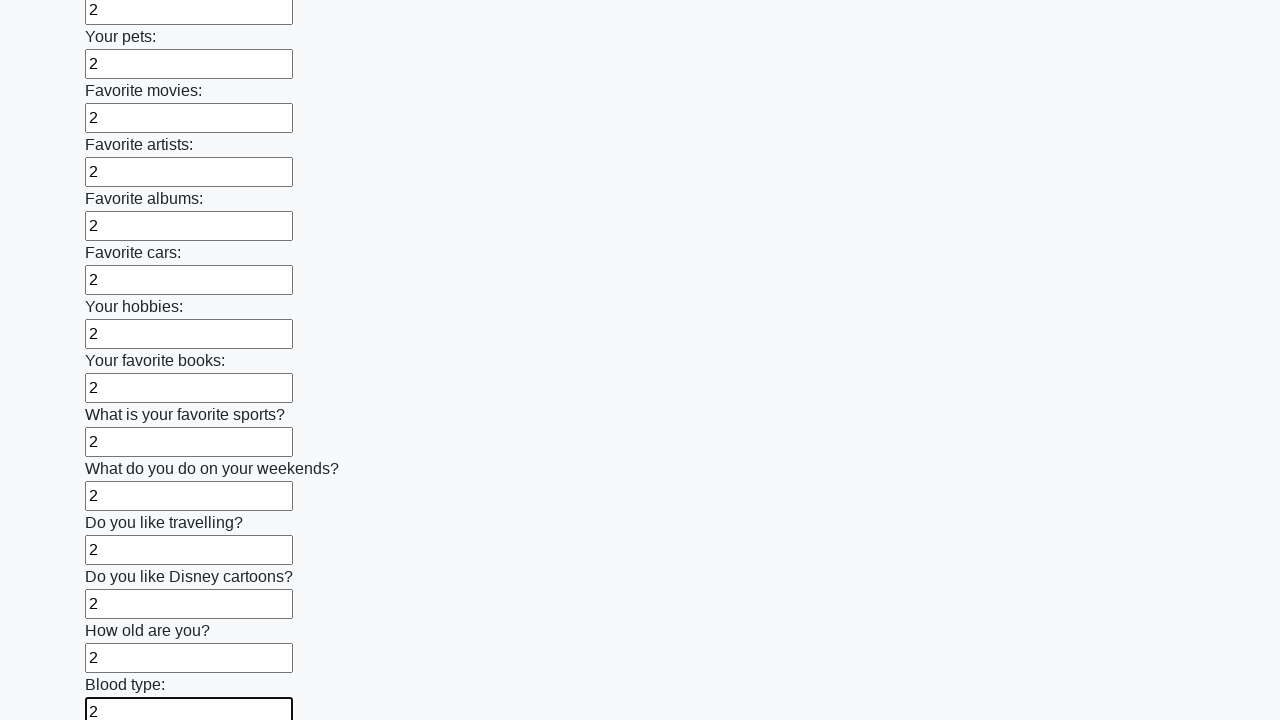

Filled text input field 20 of 100 with value '2' on input[type="text"] >> nth=19
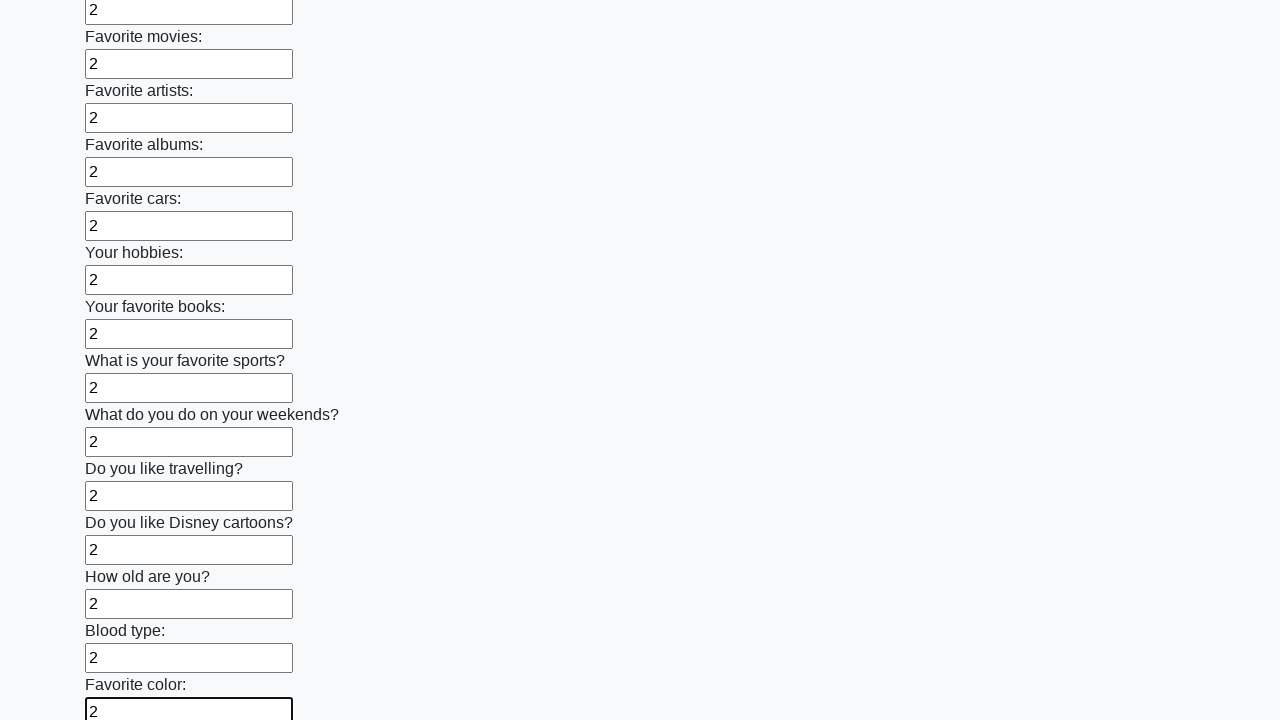

Filled text input field 21 of 100 with value '2' on input[type="text"] >> nth=20
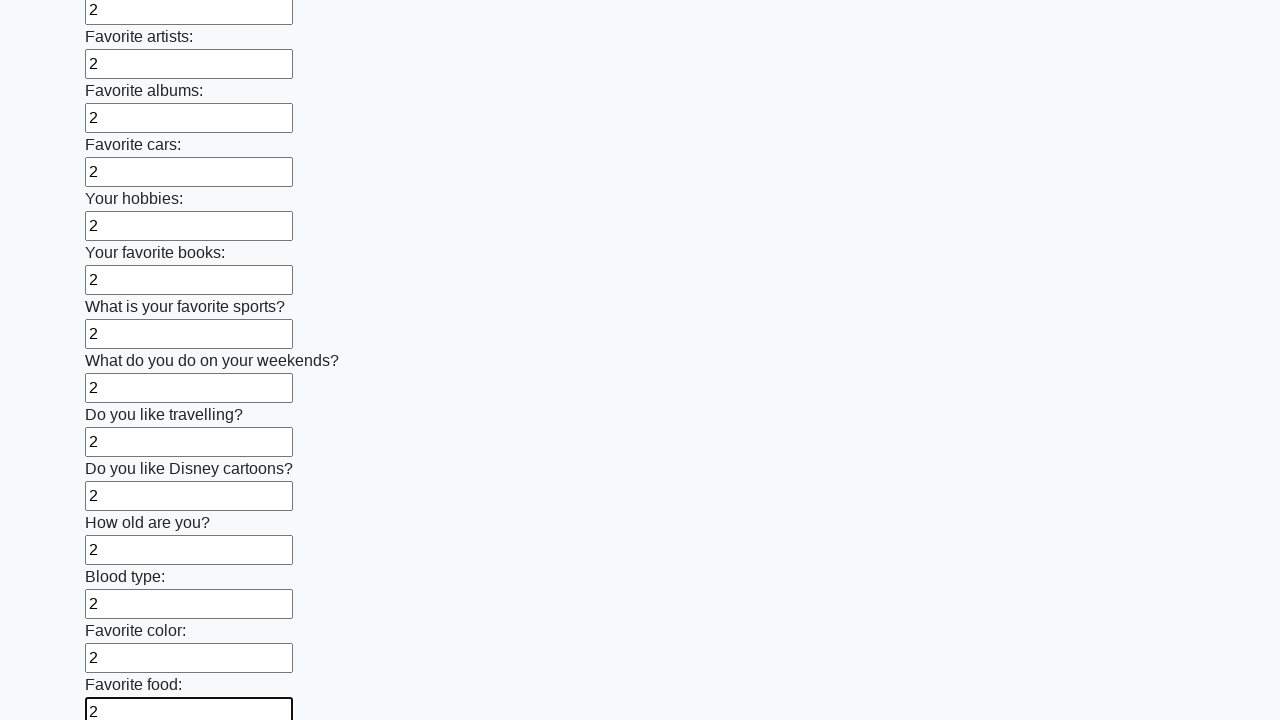

Filled text input field 22 of 100 with value '2' on input[type="text"] >> nth=21
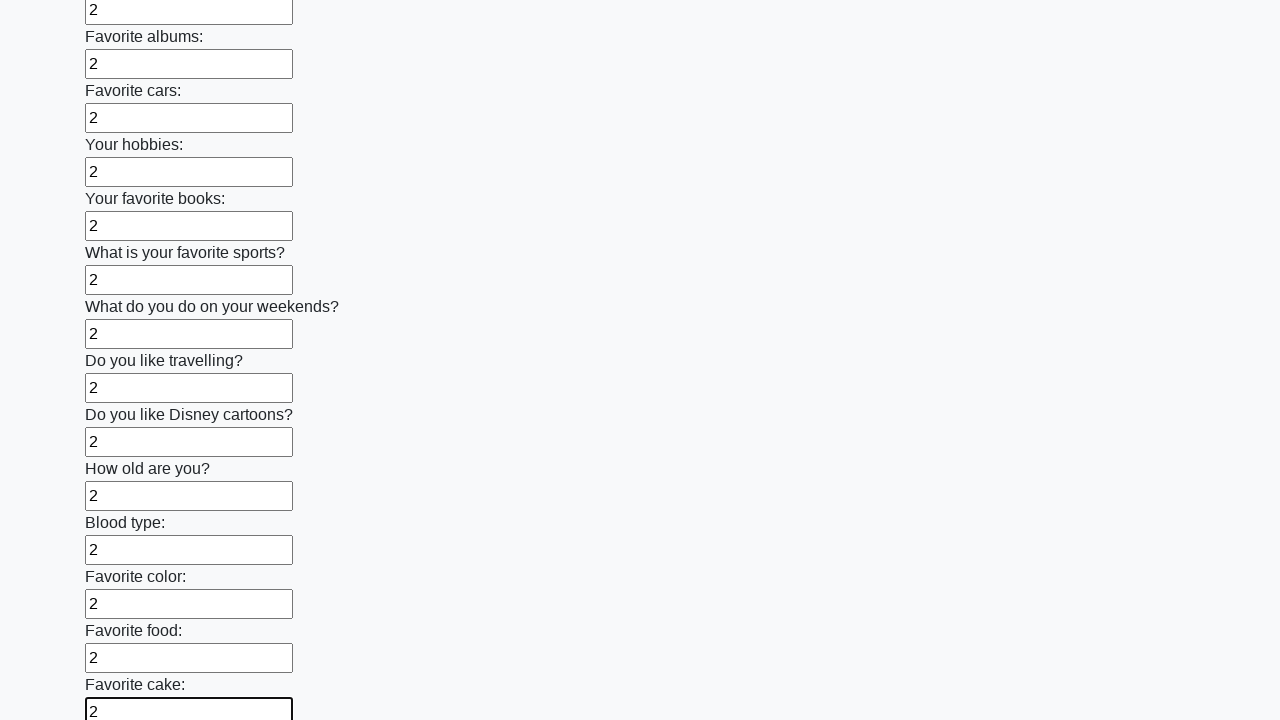

Filled text input field 23 of 100 with value '2' on input[type="text"] >> nth=22
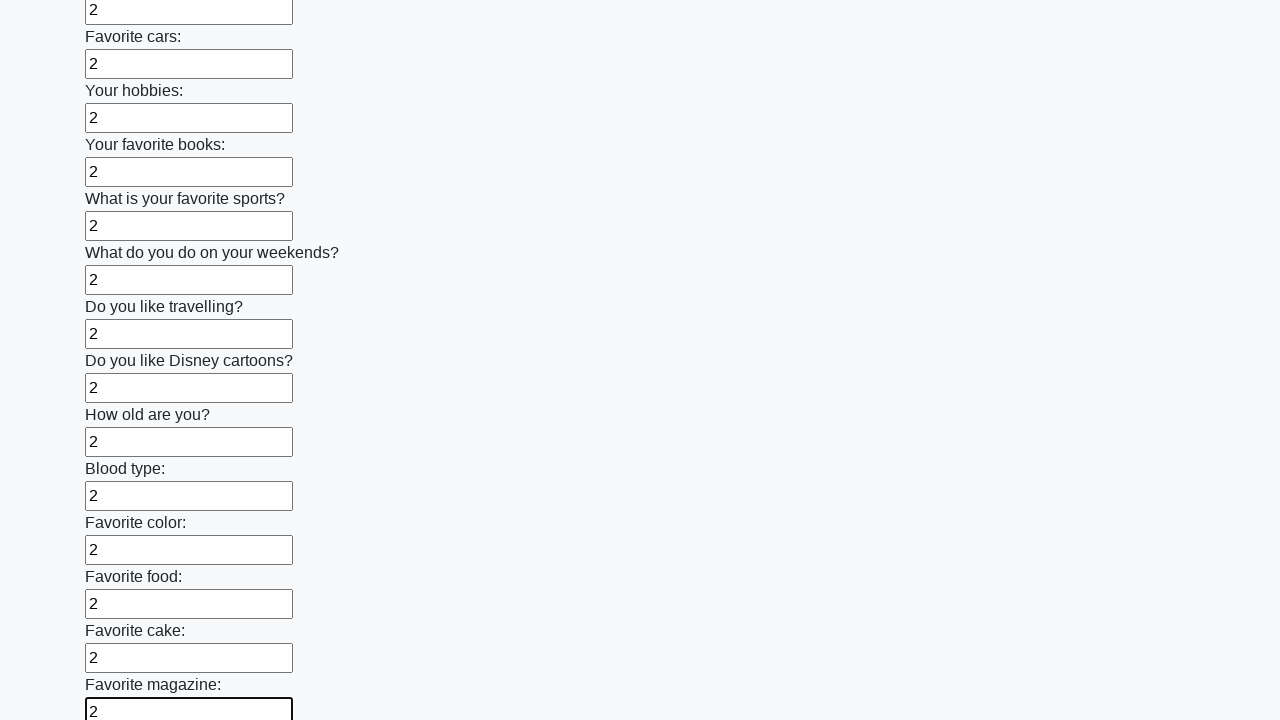

Filled text input field 24 of 100 with value '2' on input[type="text"] >> nth=23
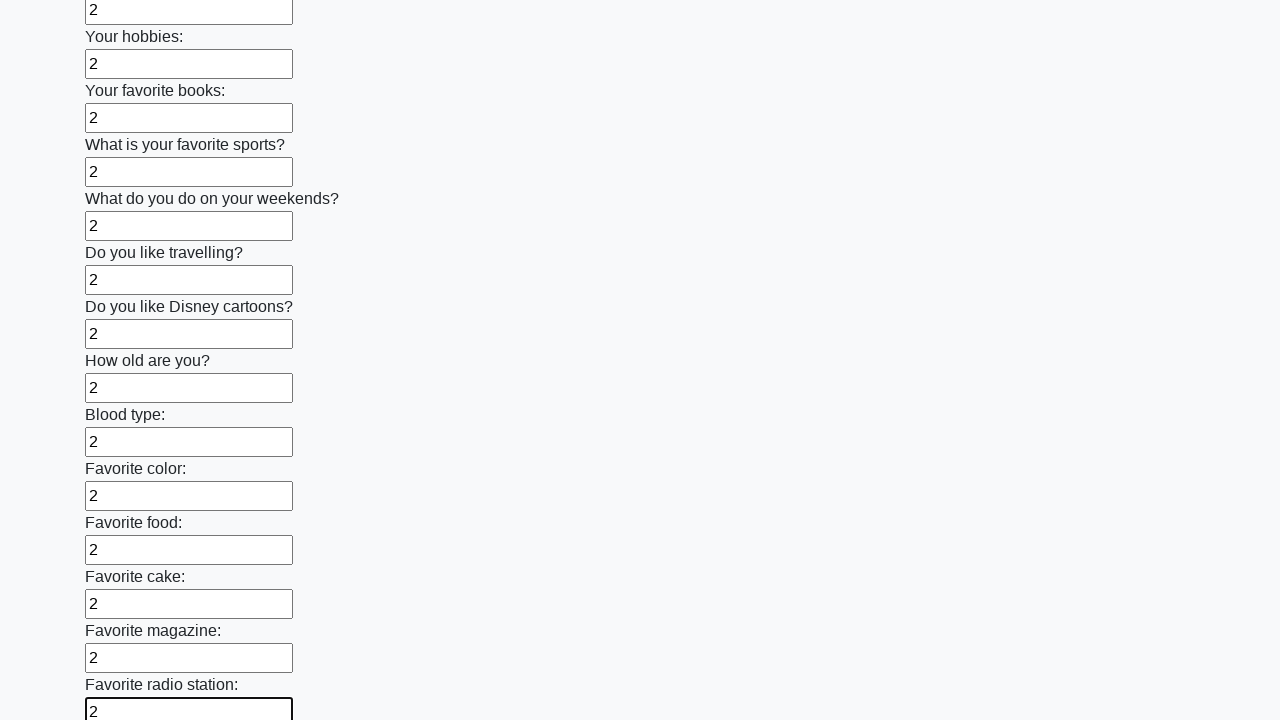

Filled text input field 25 of 100 with value '2' on input[type="text"] >> nth=24
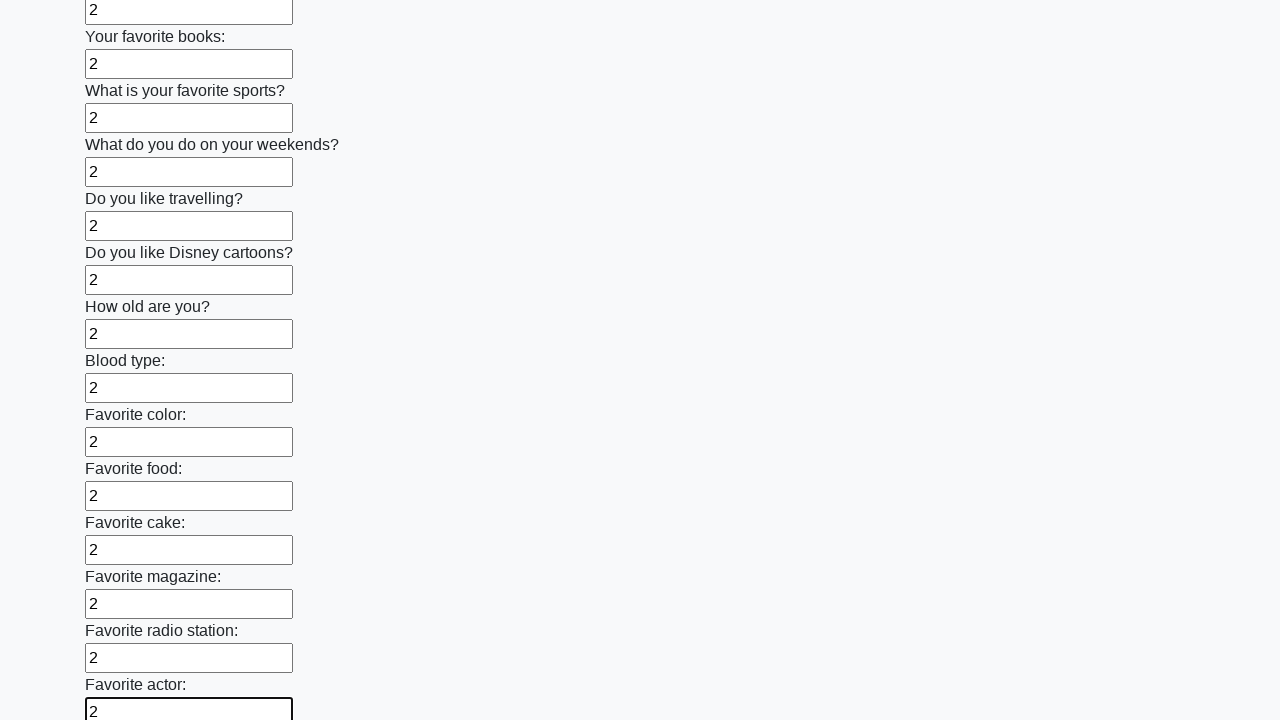

Filled text input field 26 of 100 with value '2' on input[type="text"] >> nth=25
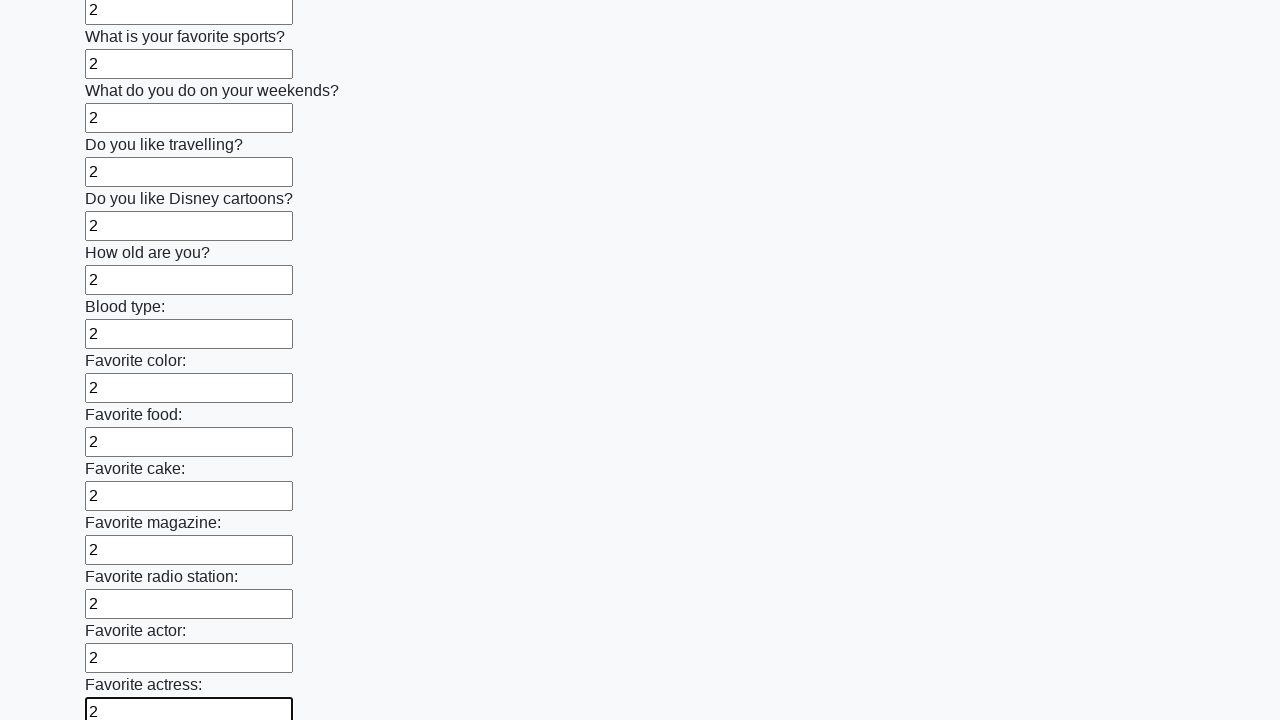

Filled text input field 27 of 100 with value '2' on input[type="text"] >> nth=26
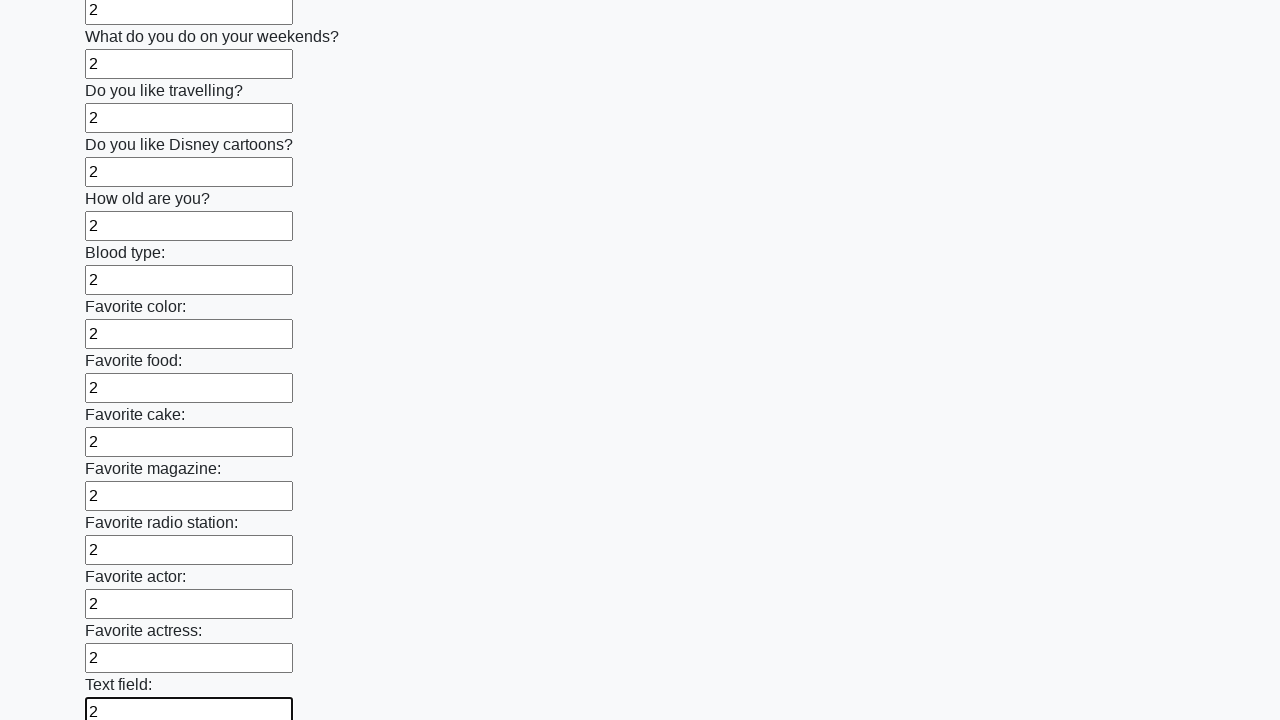

Filled text input field 28 of 100 with value '2' on input[type="text"] >> nth=27
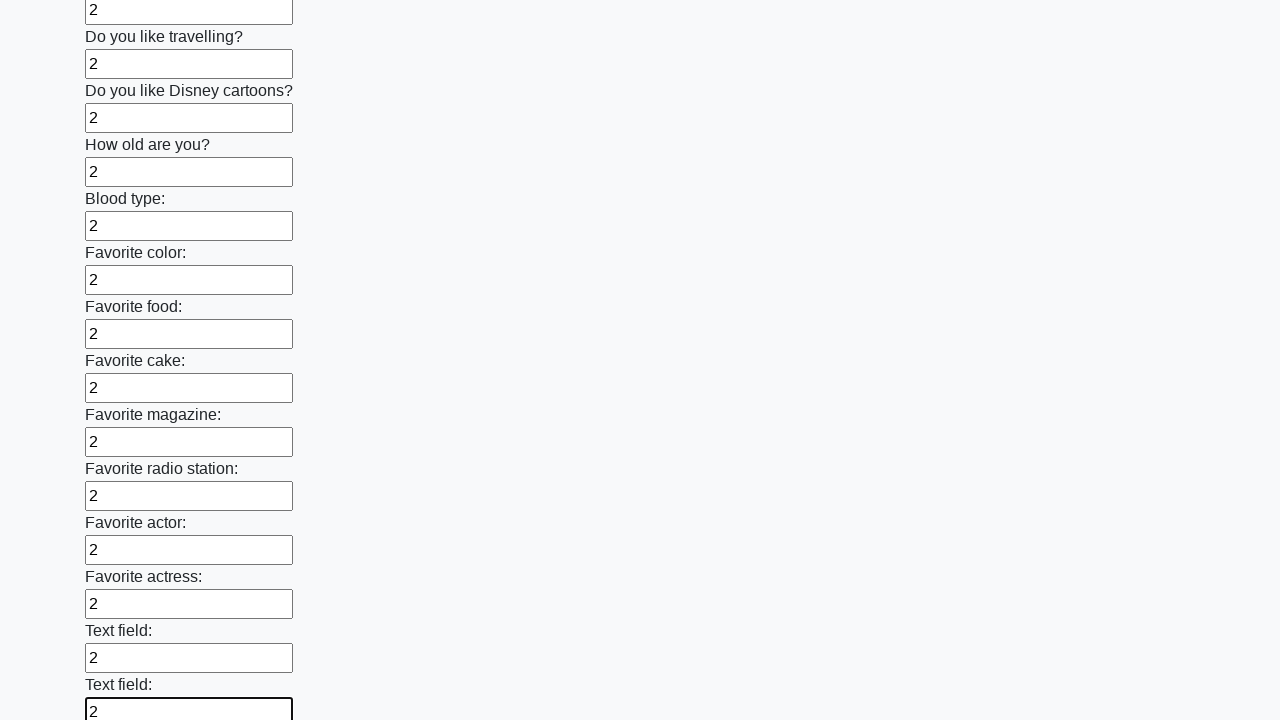

Filled text input field 29 of 100 with value '2' on input[type="text"] >> nth=28
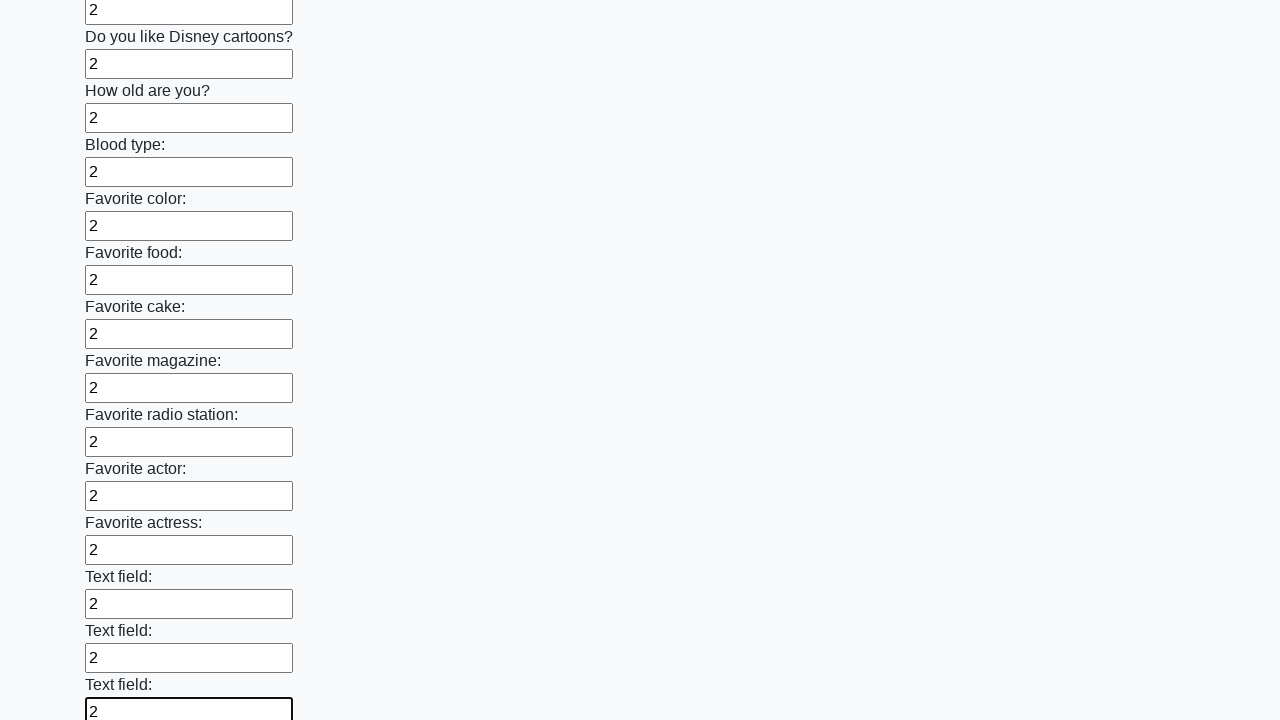

Filled text input field 30 of 100 with value '2' on input[type="text"] >> nth=29
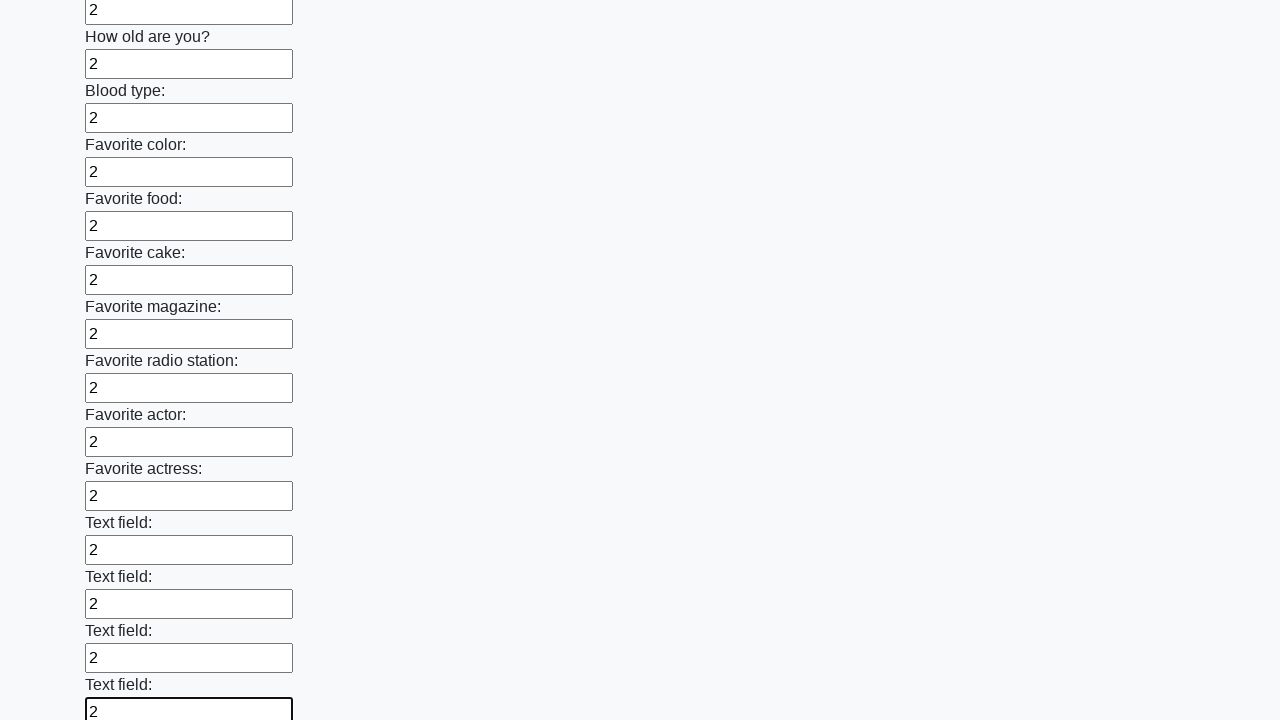

Filled text input field 31 of 100 with value '2' on input[type="text"] >> nth=30
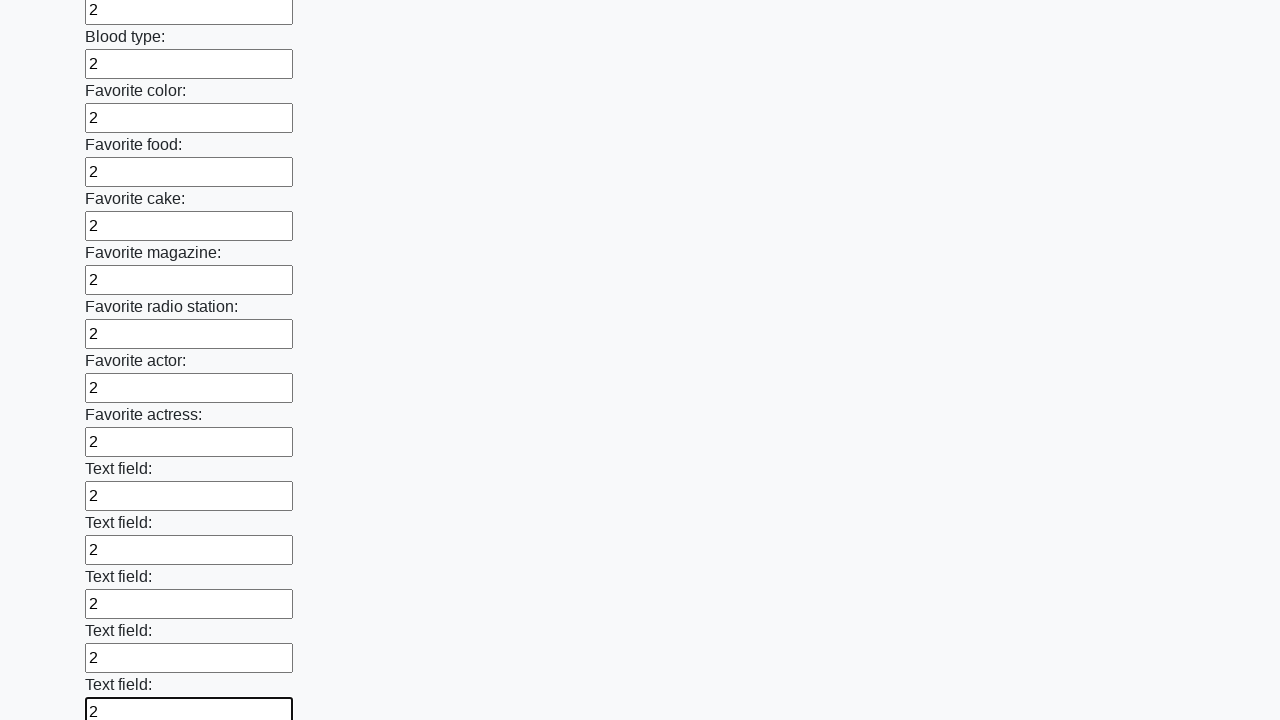

Filled text input field 32 of 100 with value '2' on input[type="text"] >> nth=31
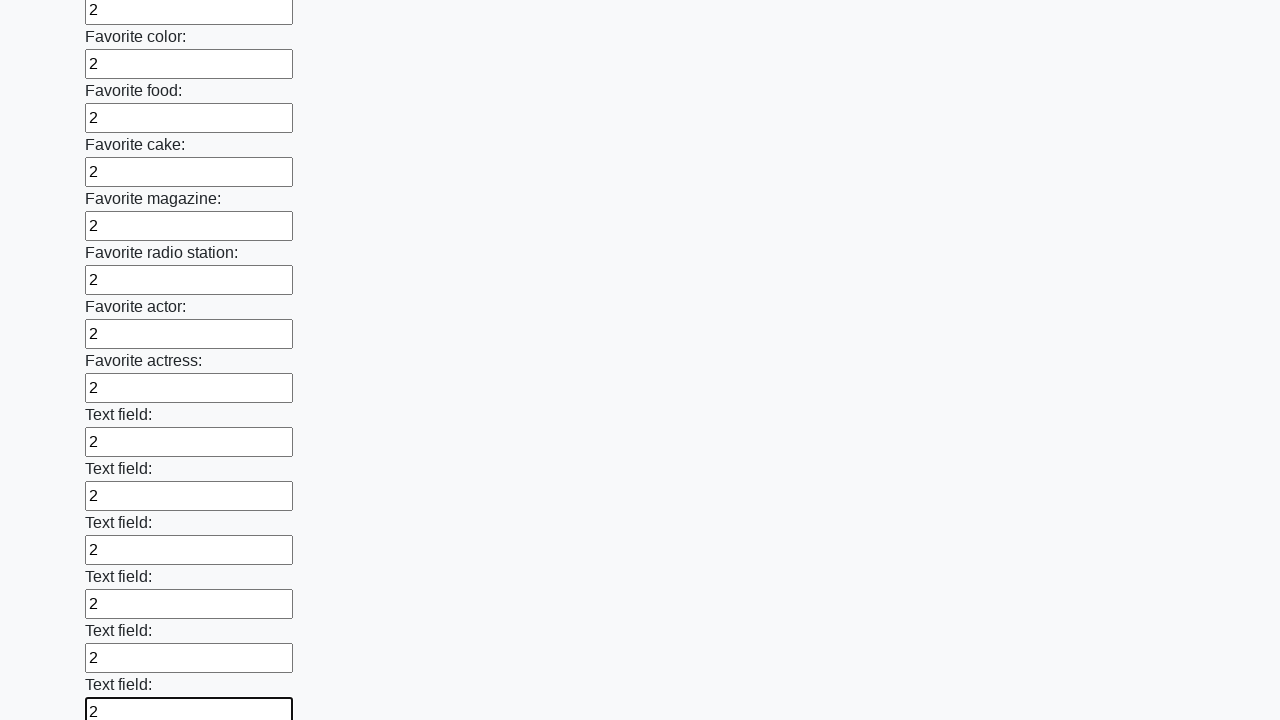

Filled text input field 33 of 100 with value '2' on input[type="text"] >> nth=32
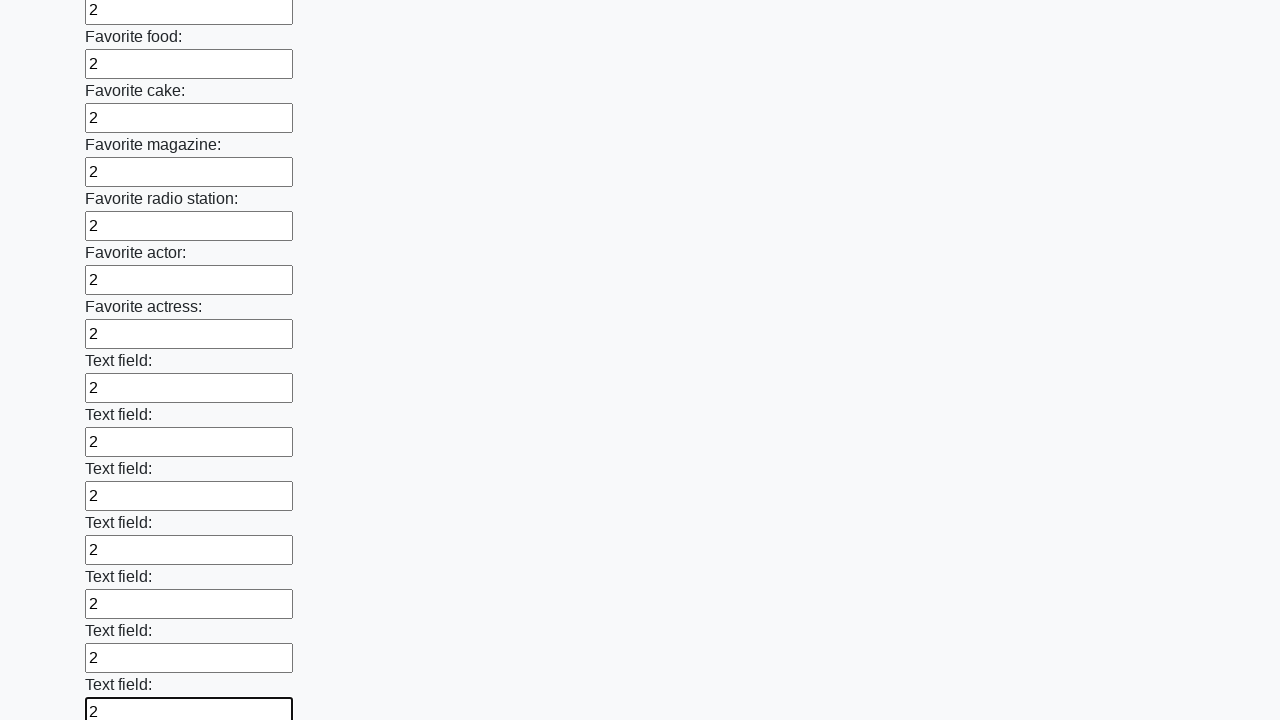

Filled text input field 34 of 100 with value '2' on input[type="text"] >> nth=33
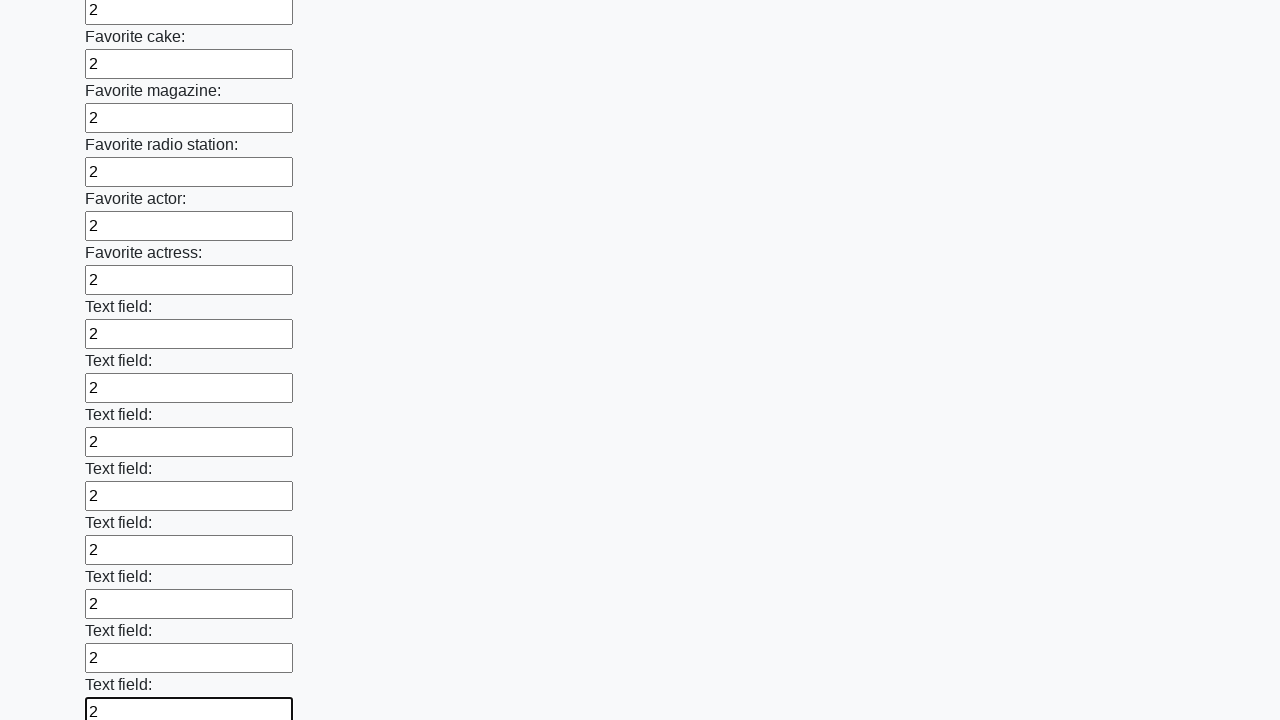

Filled text input field 35 of 100 with value '2' on input[type="text"] >> nth=34
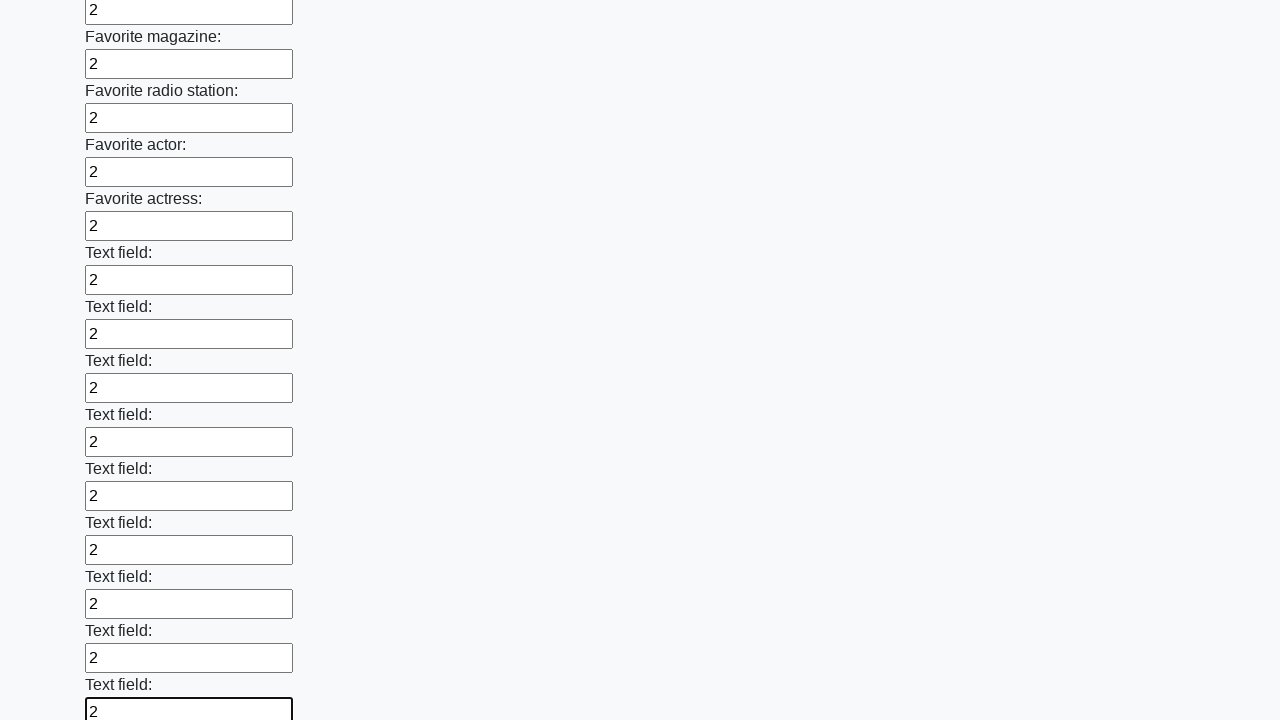

Filled text input field 36 of 100 with value '2' on input[type="text"] >> nth=35
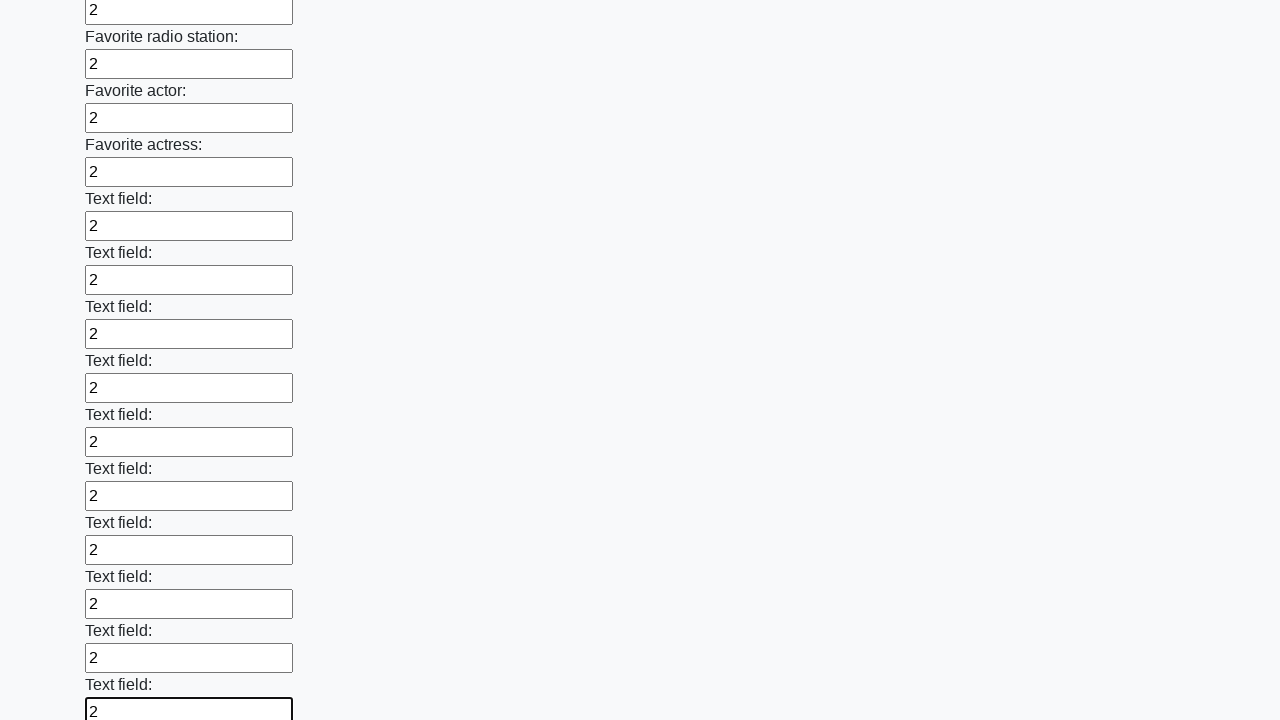

Filled text input field 37 of 100 with value '2' on input[type="text"] >> nth=36
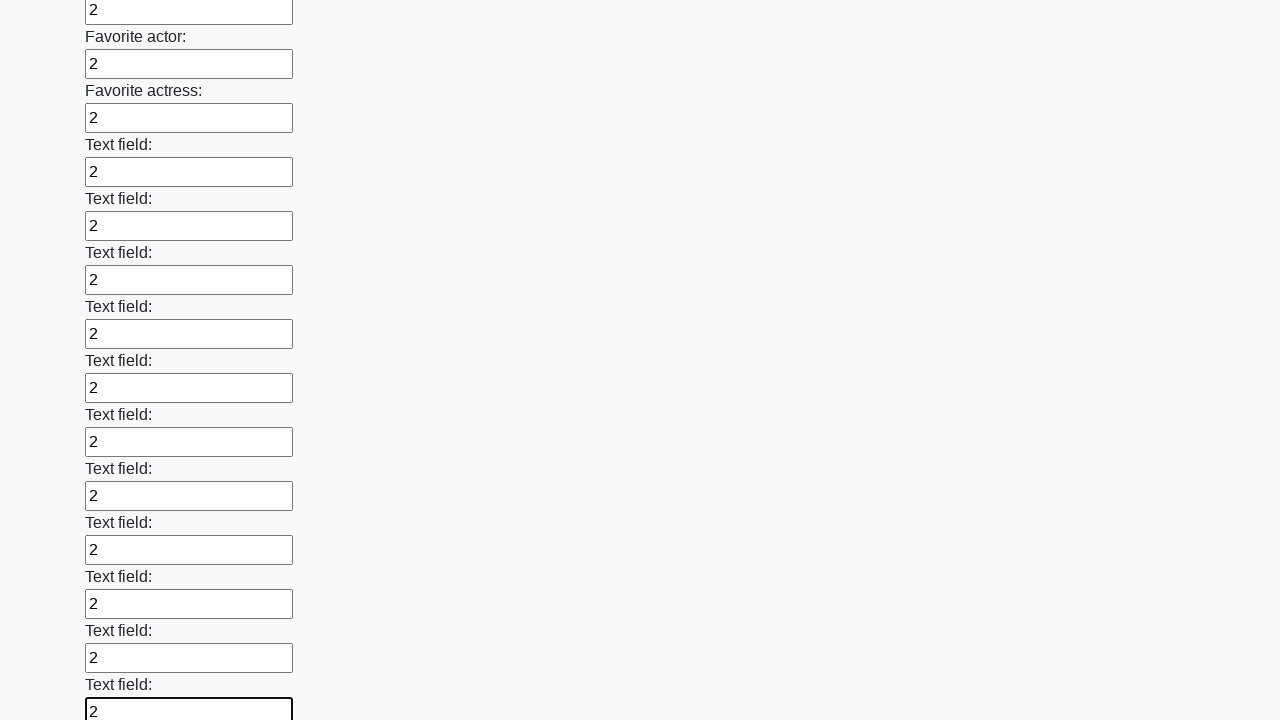

Filled text input field 38 of 100 with value '2' on input[type="text"] >> nth=37
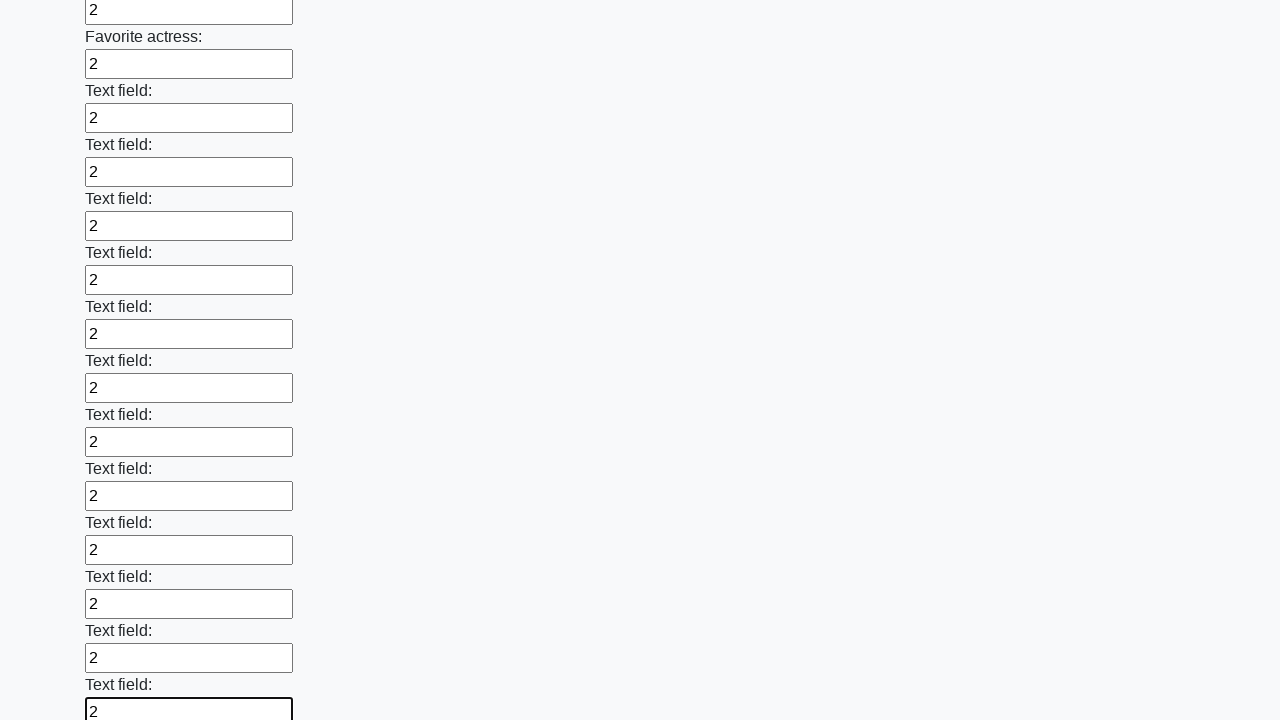

Filled text input field 39 of 100 with value '2' on input[type="text"] >> nth=38
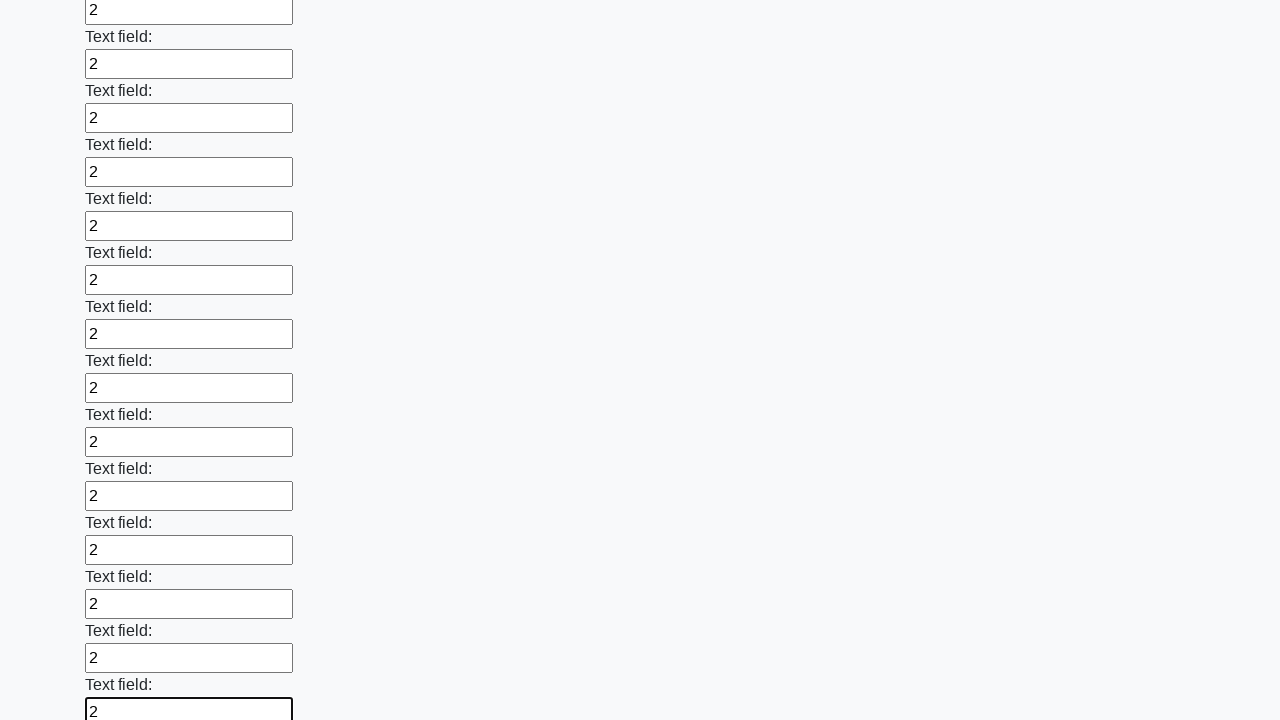

Filled text input field 40 of 100 with value '2' on input[type="text"] >> nth=39
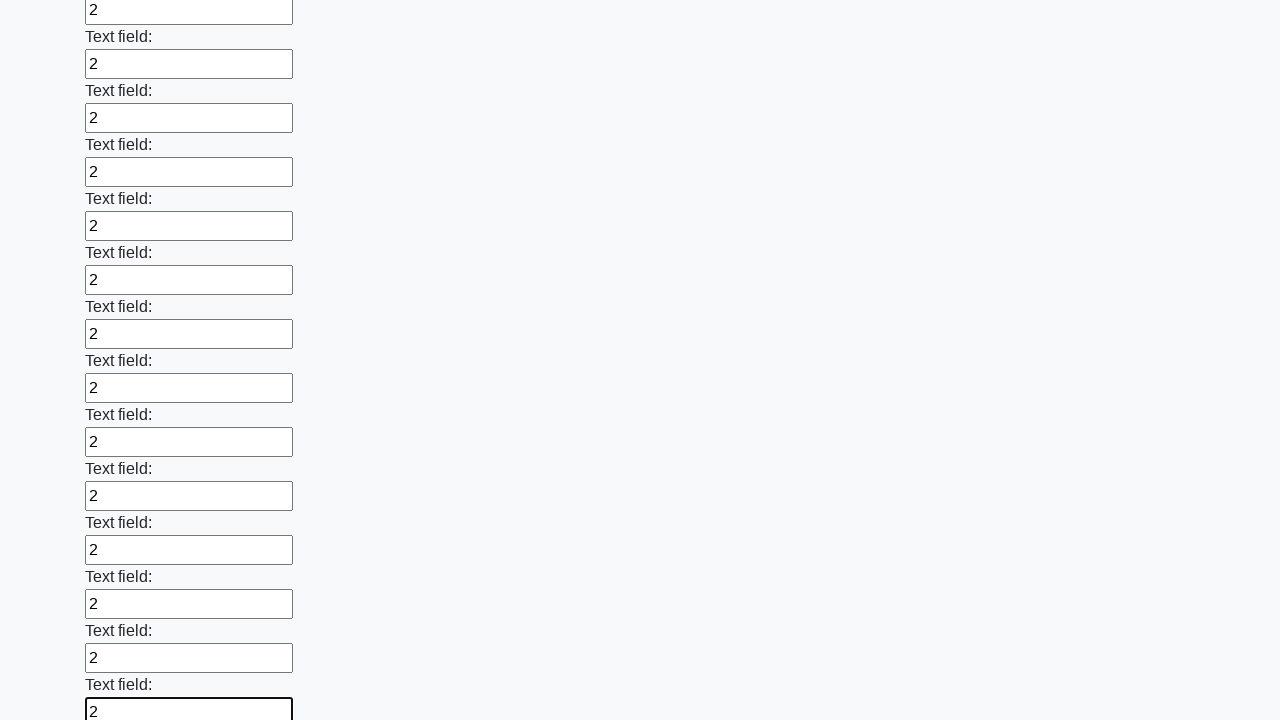

Filled text input field 41 of 100 with value '2' on input[type="text"] >> nth=40
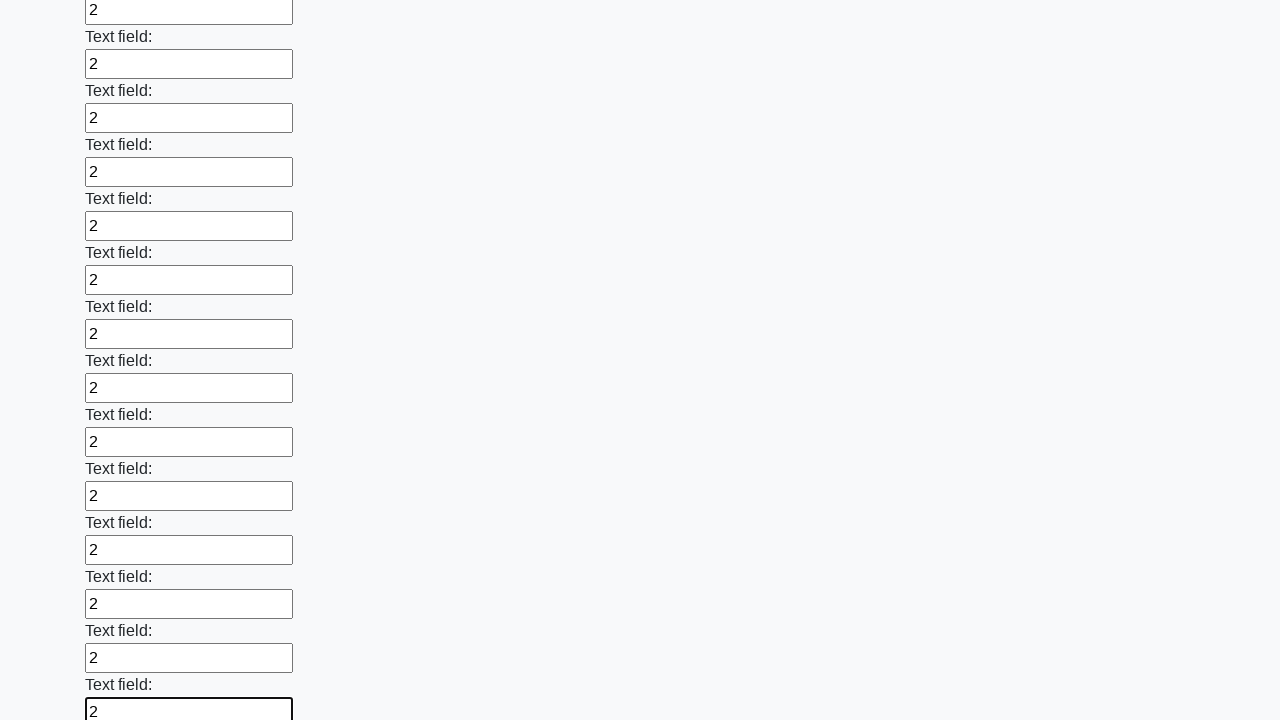

Filled text input field 42 of 100 with value '2' on input[type="text"] >> nth=41
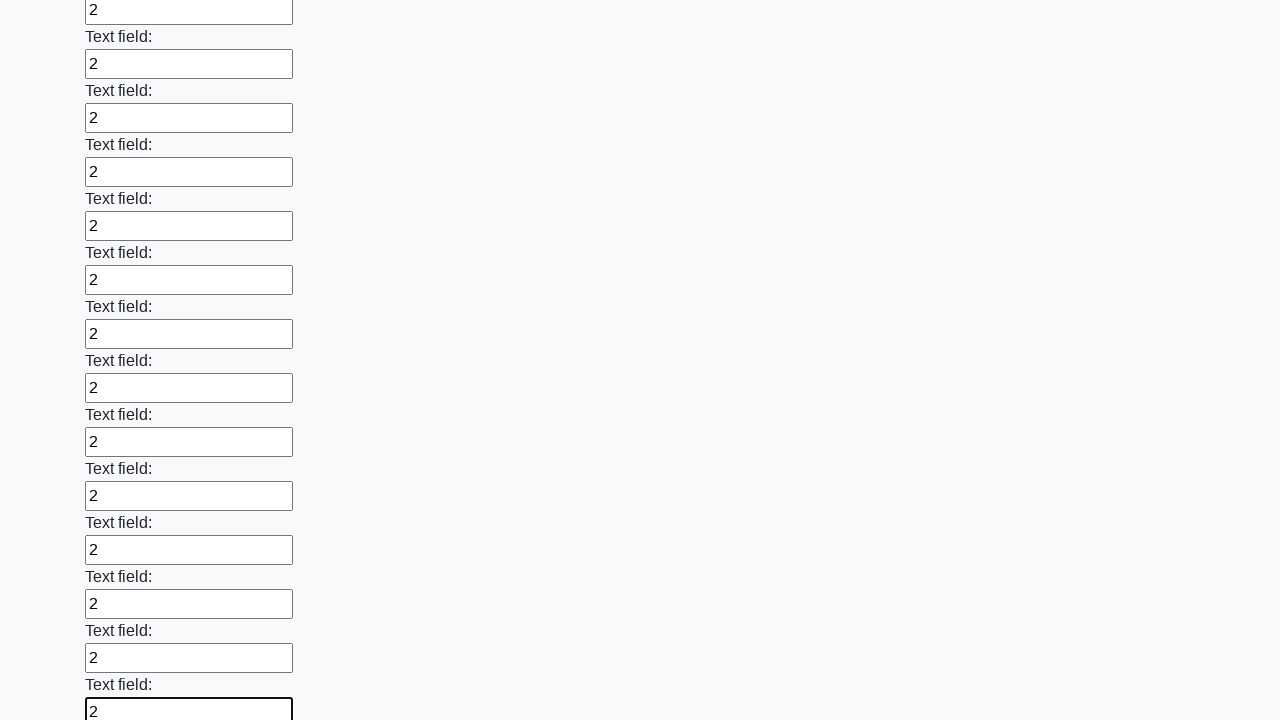

Filled text input field 43 of 100 with value '2' on input[type="text"] >> nth=42
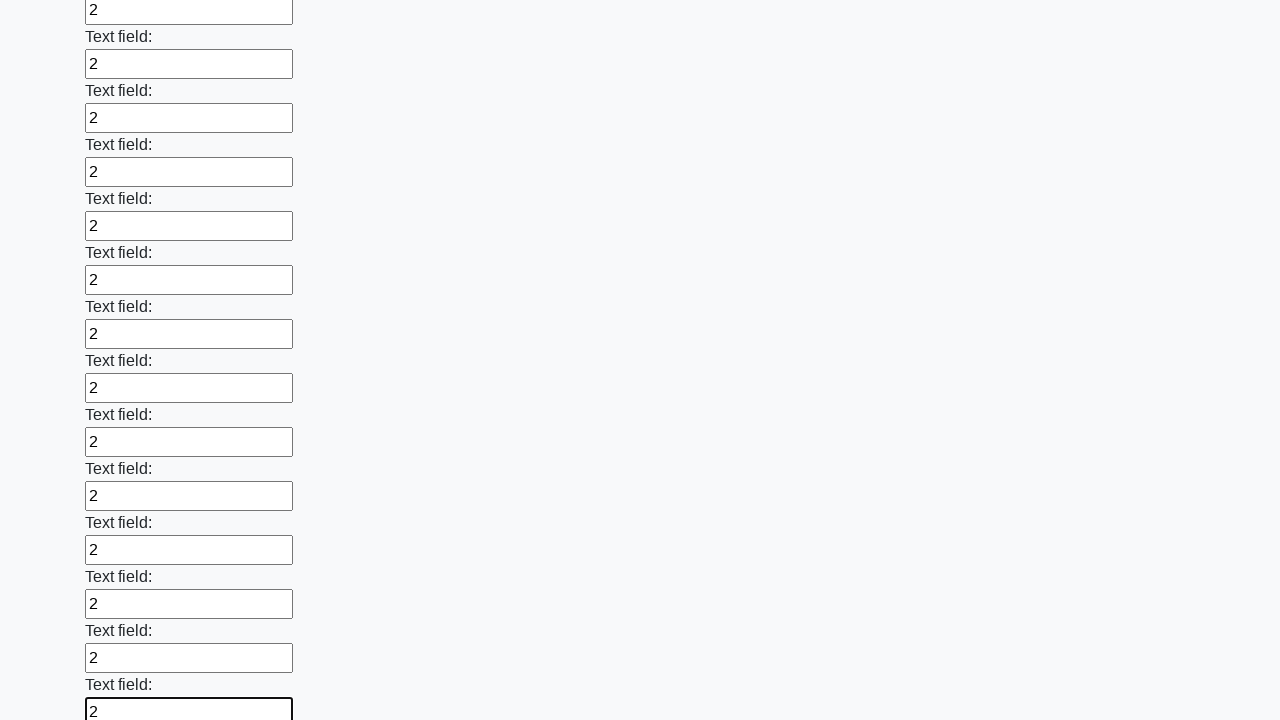

Filled text input field 44 of 100 with value '2' on input[type="text"] >> nth=43
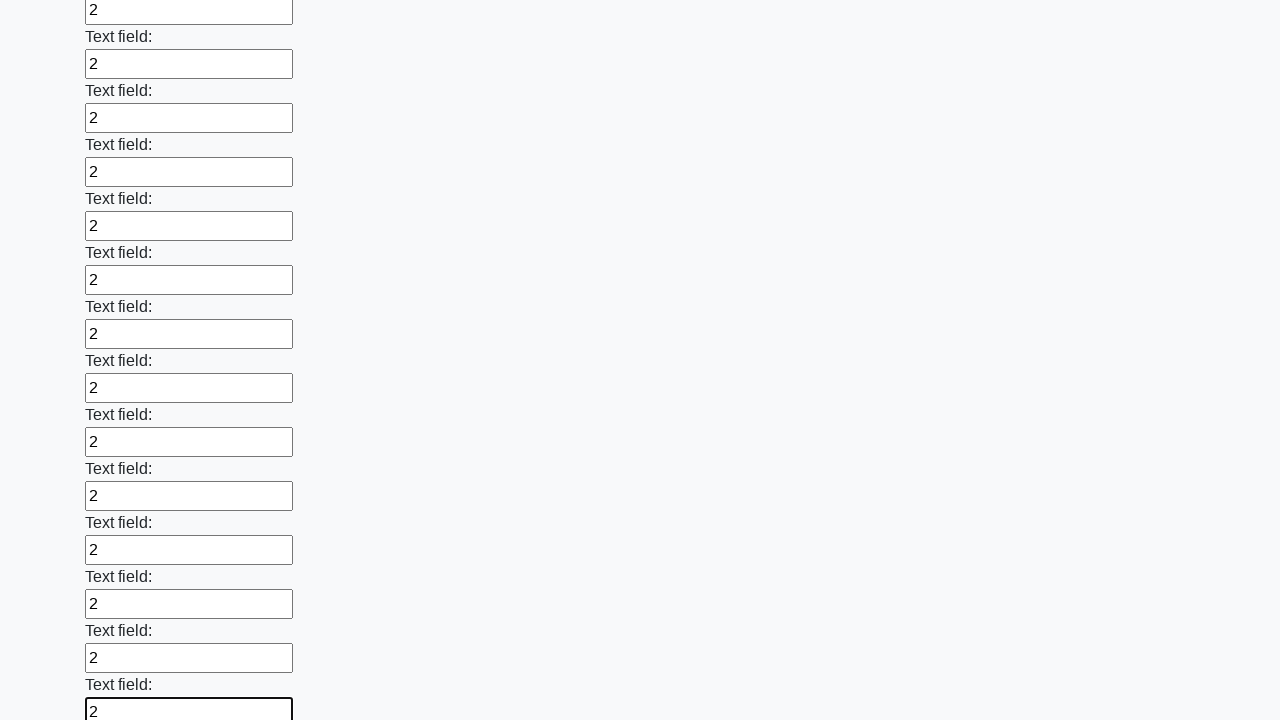

Filled text input field 45 of 100 with value '2' on input[type="text"] >> nth=44
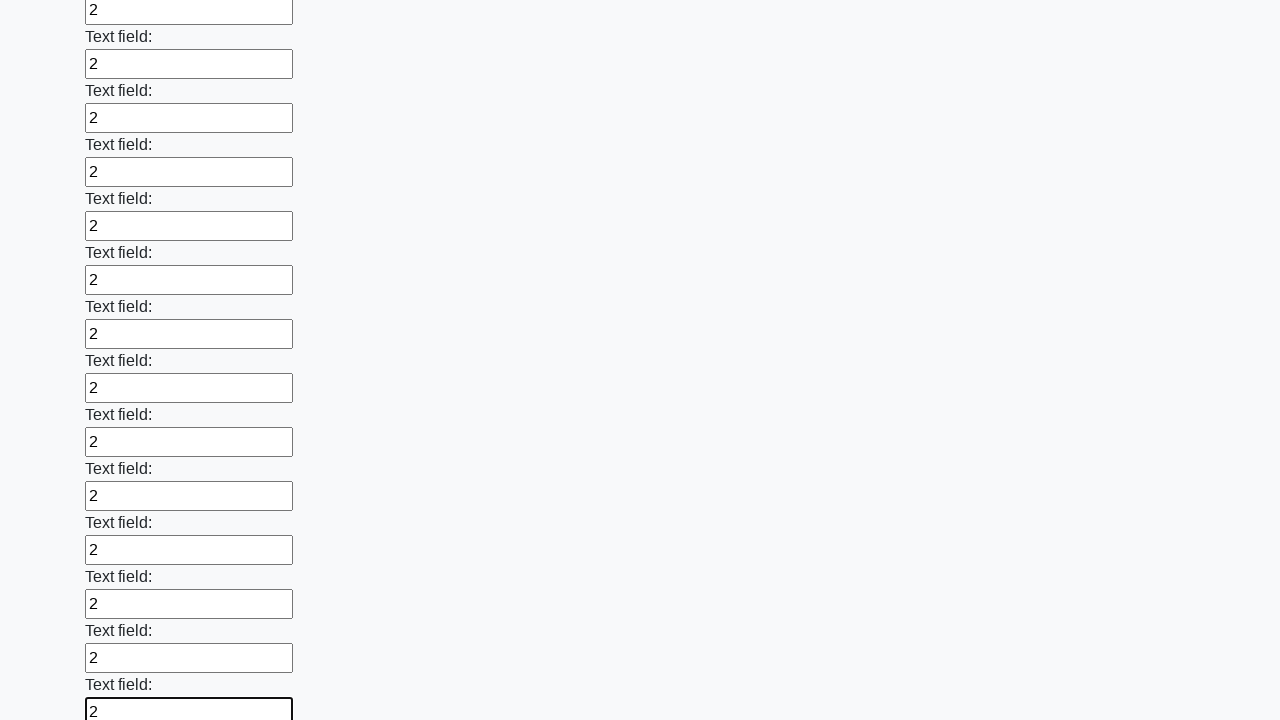

Filled text input field 46 of 100 with value '2' on input[type="text"] >> nth=45
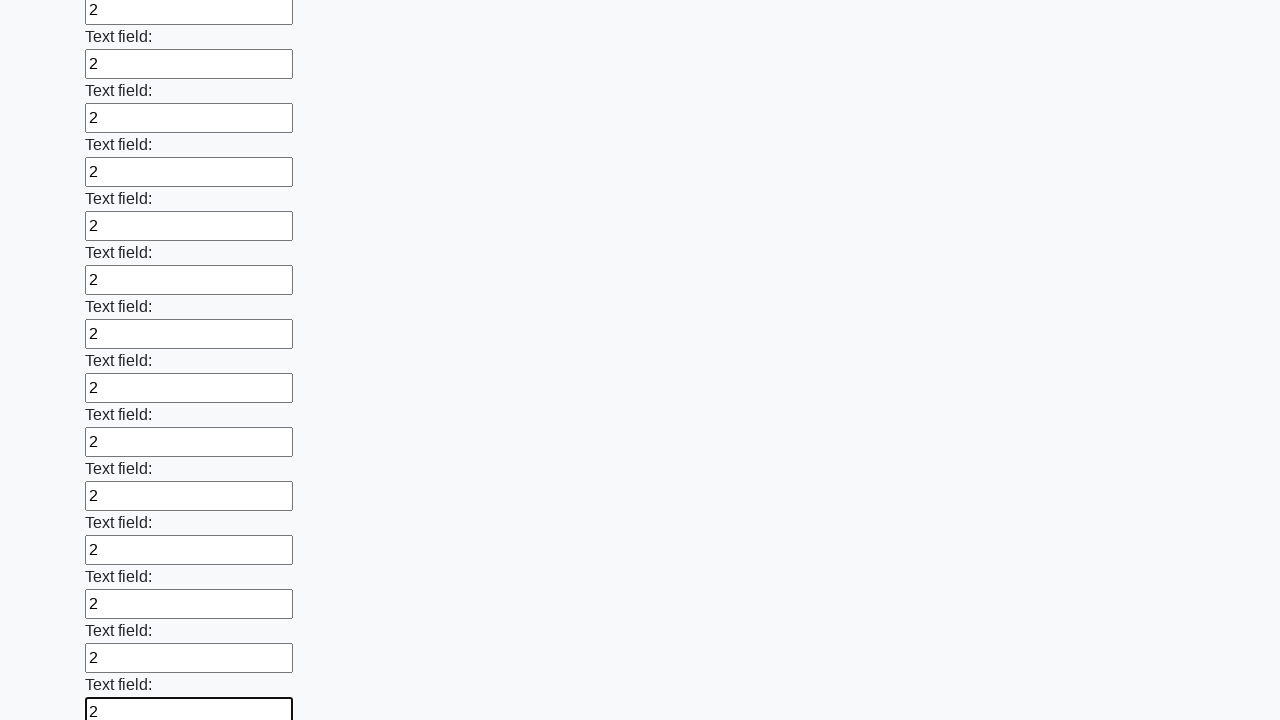

Filled text input field 47 of 100 with value '2' on input[type="text"] >> nth=46
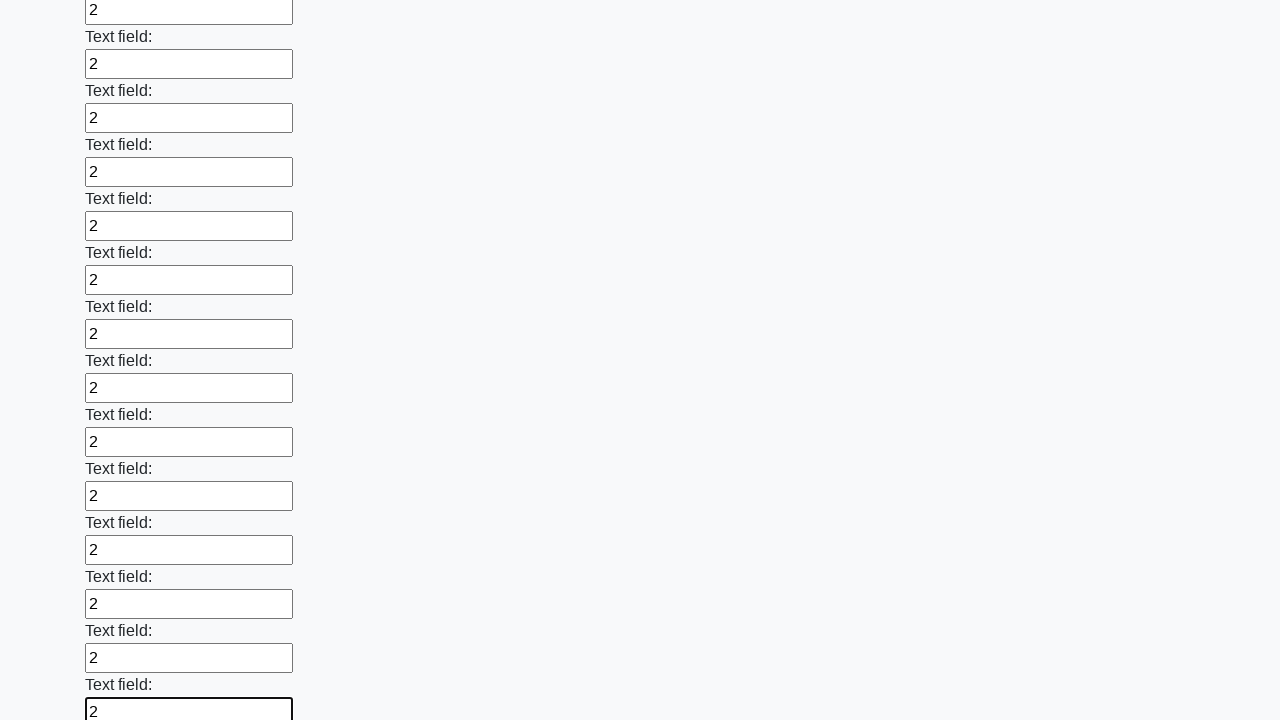

Filled text input field 48 of 100 with value '2' on input[type="text"] >> nth=47
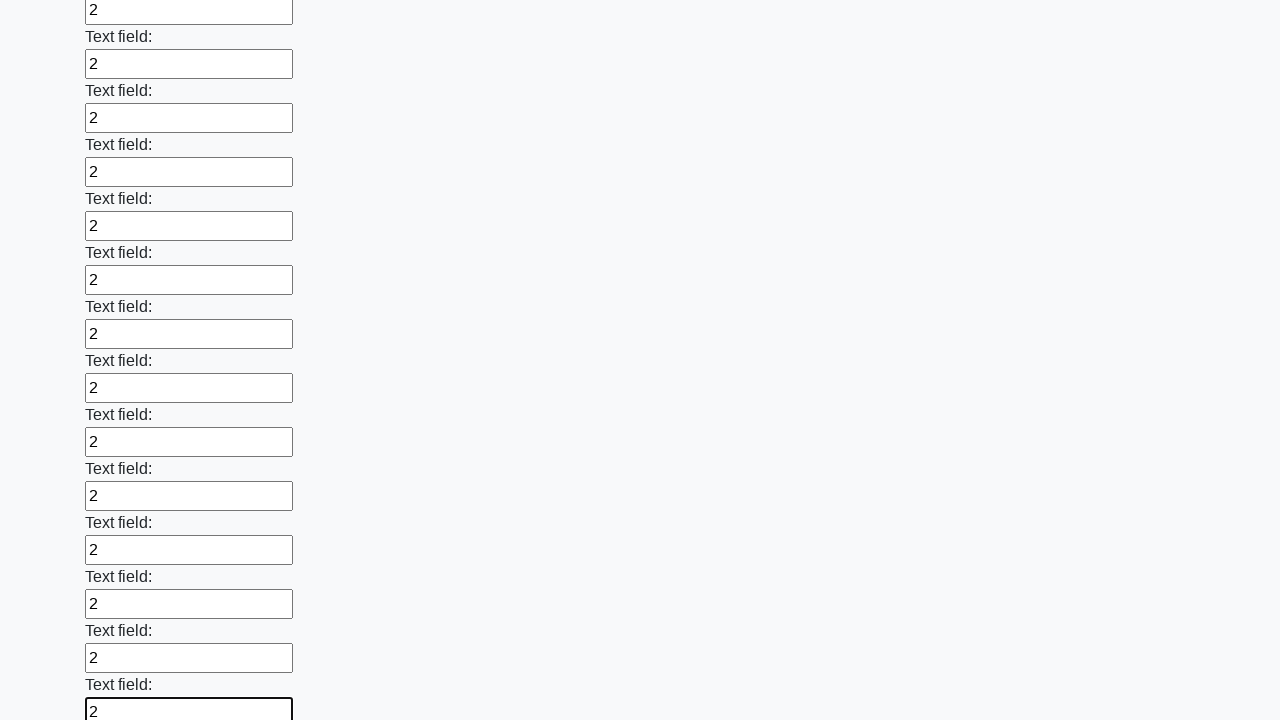

Filled text input field 49 of 100 with value '2' on input[type="text"] >> nth=48
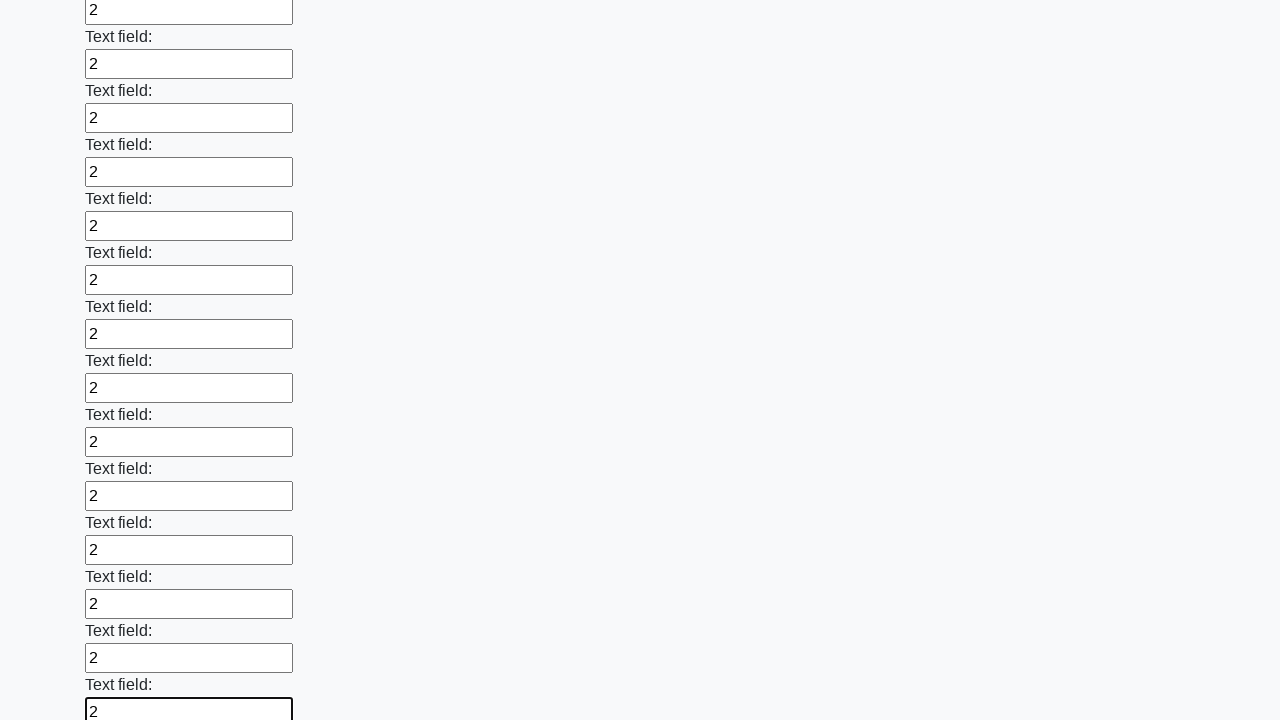

Filled text input field 50 of 100 with value '2' on input[type="text"] >> nth=49
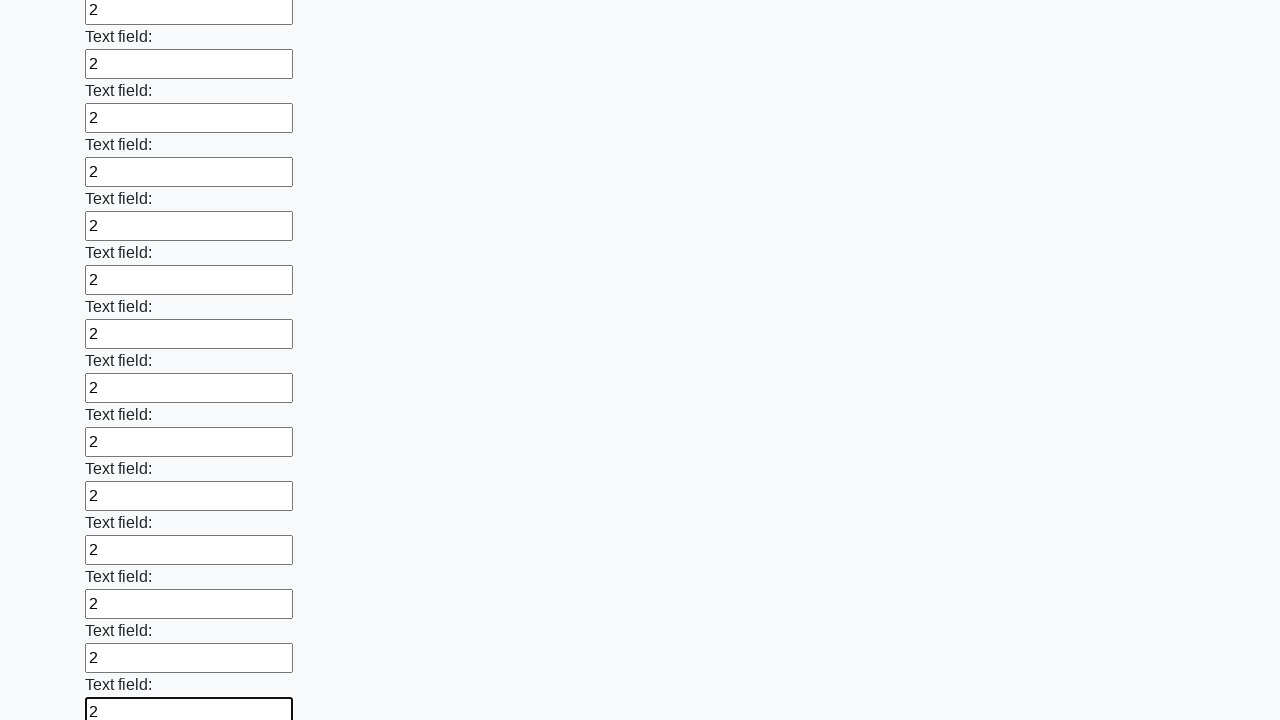

Filled text input field 51 of 100 with value '2' on input[type="text"] >> nth=50
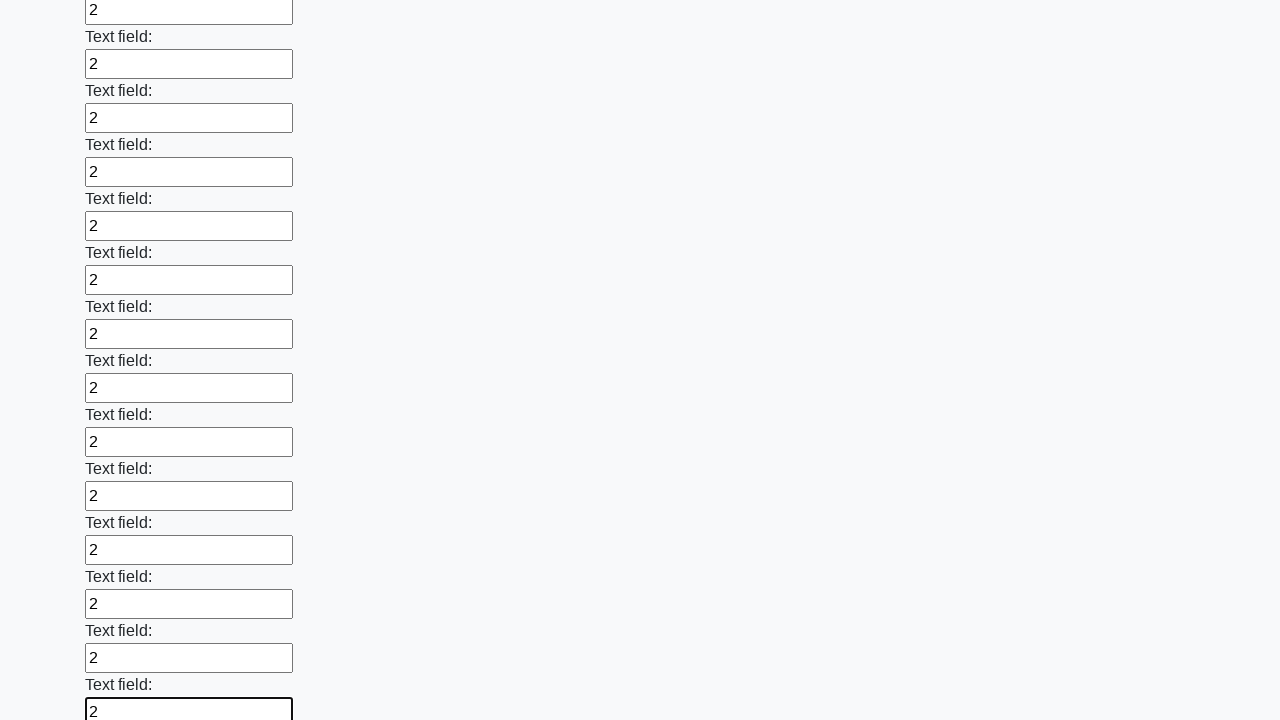

Filled text input field 52 of 100 with value '2' on input[type="text"] >> nth=51
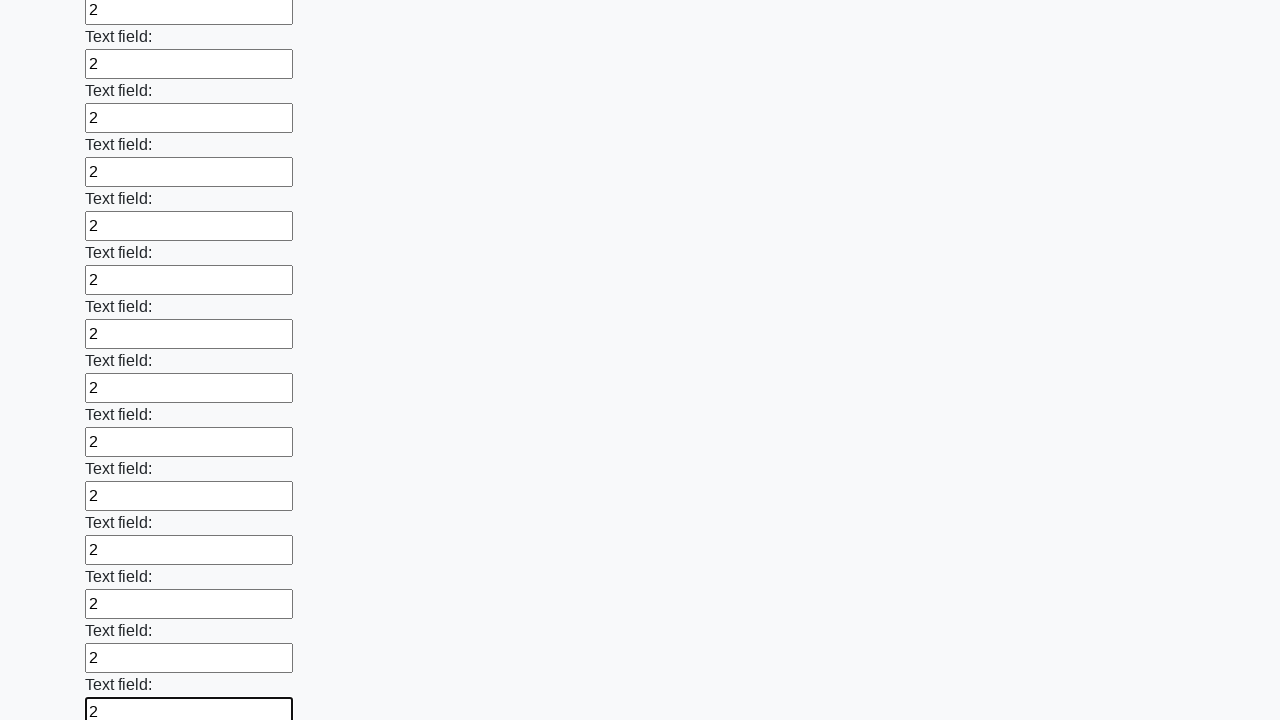

Filled text input field 53 of 100 with value '2' on input[type="text"] >> nth=52
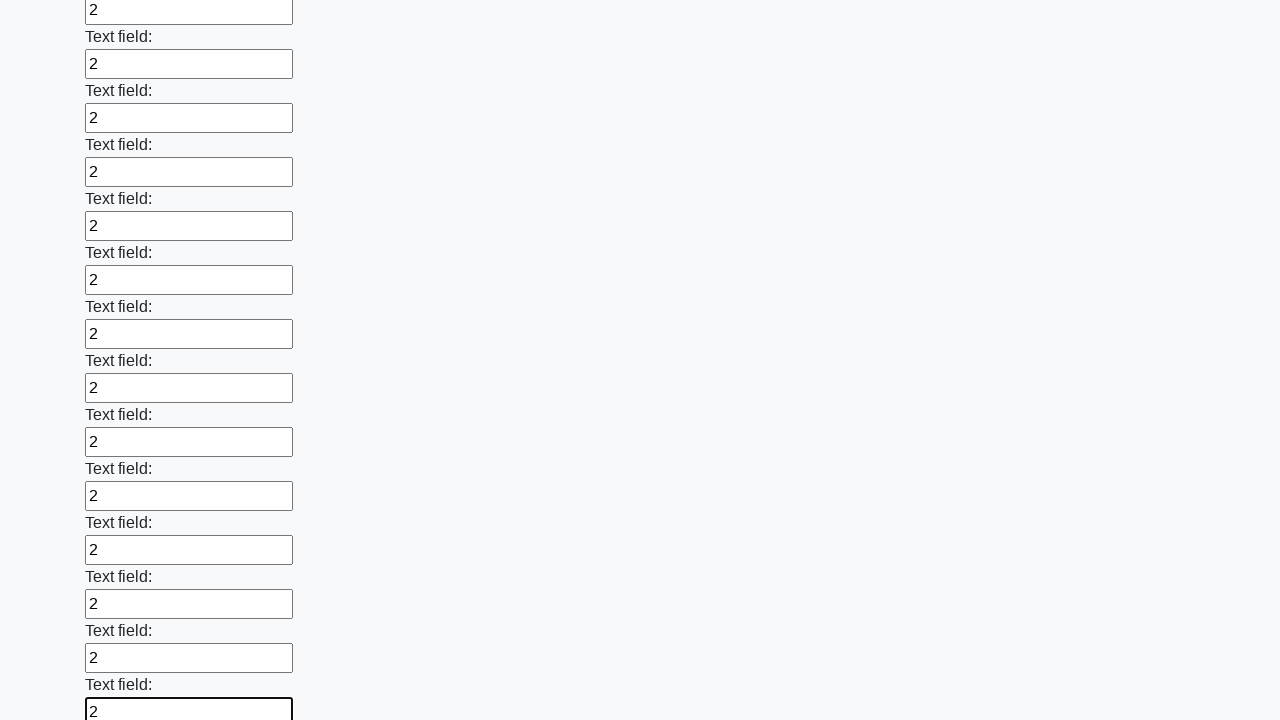

Filled text input field 54 of 100 with value '2' on input[type="text"] >> nth=53
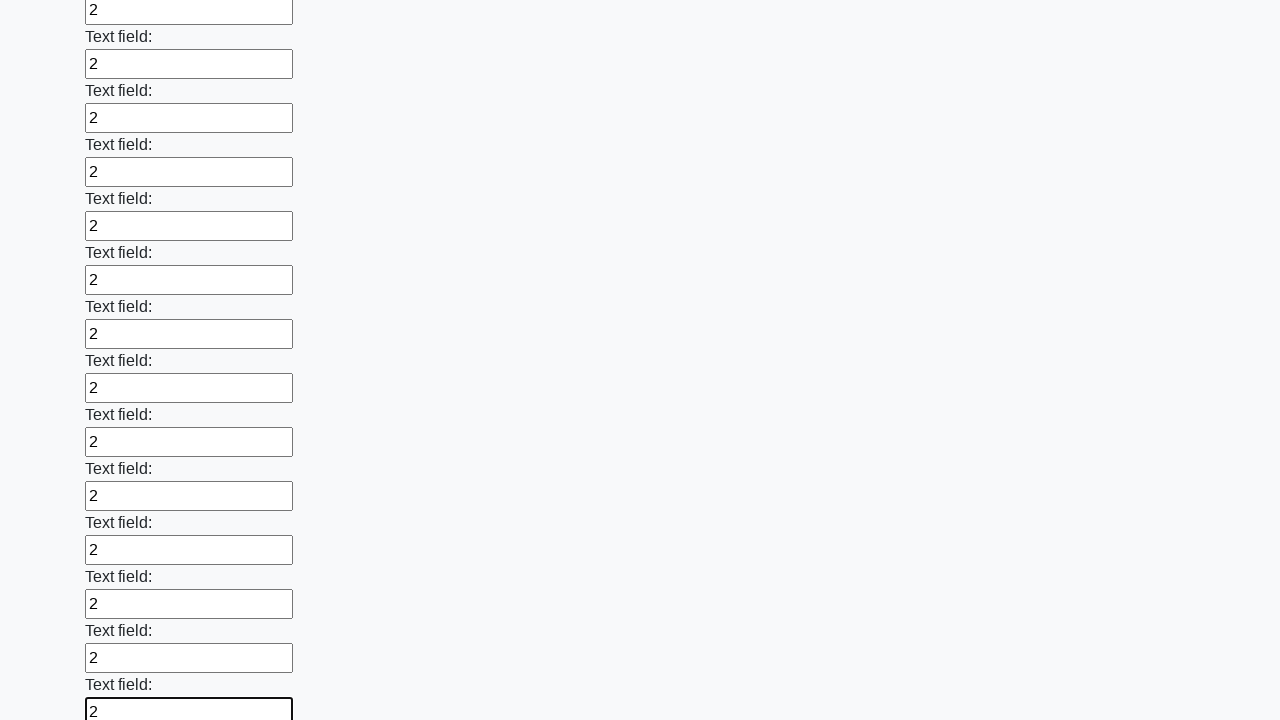

Filled text input field 55 of 100 with value '2' on input[type="text"] >> nth=54
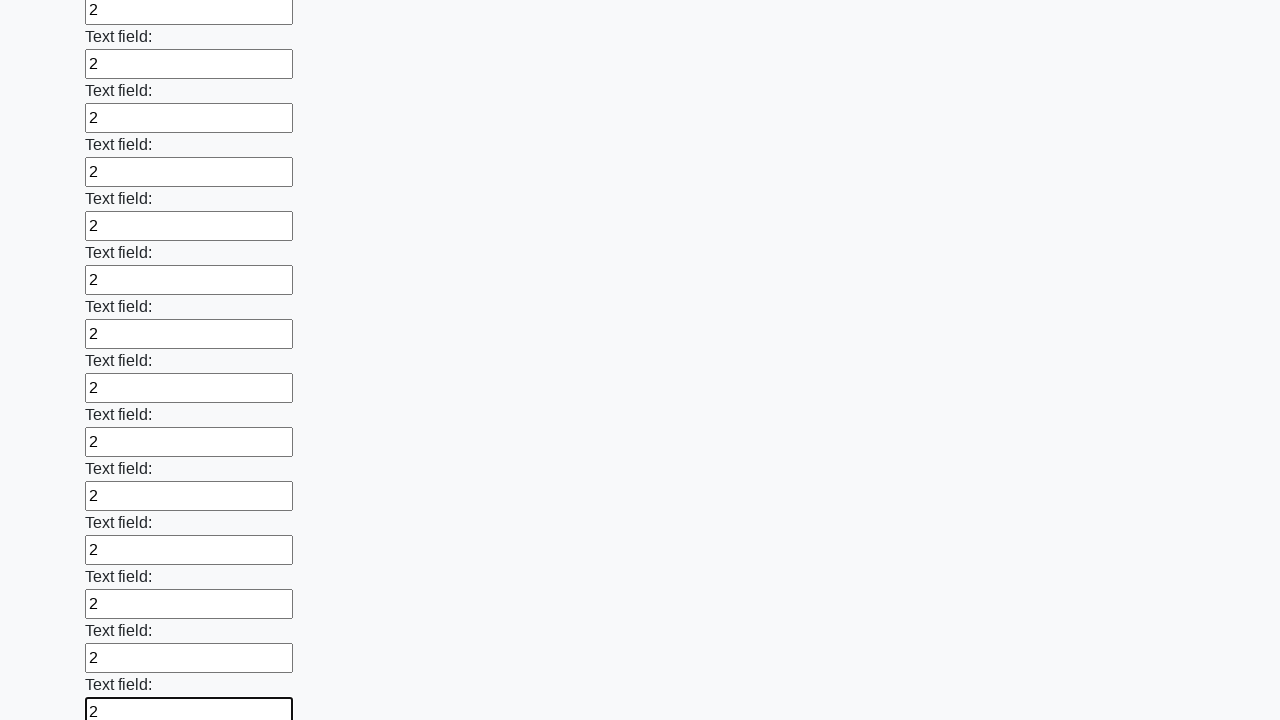

Filled text input field 56 of 100 with value '2' on input[type="text"] >> nth=55
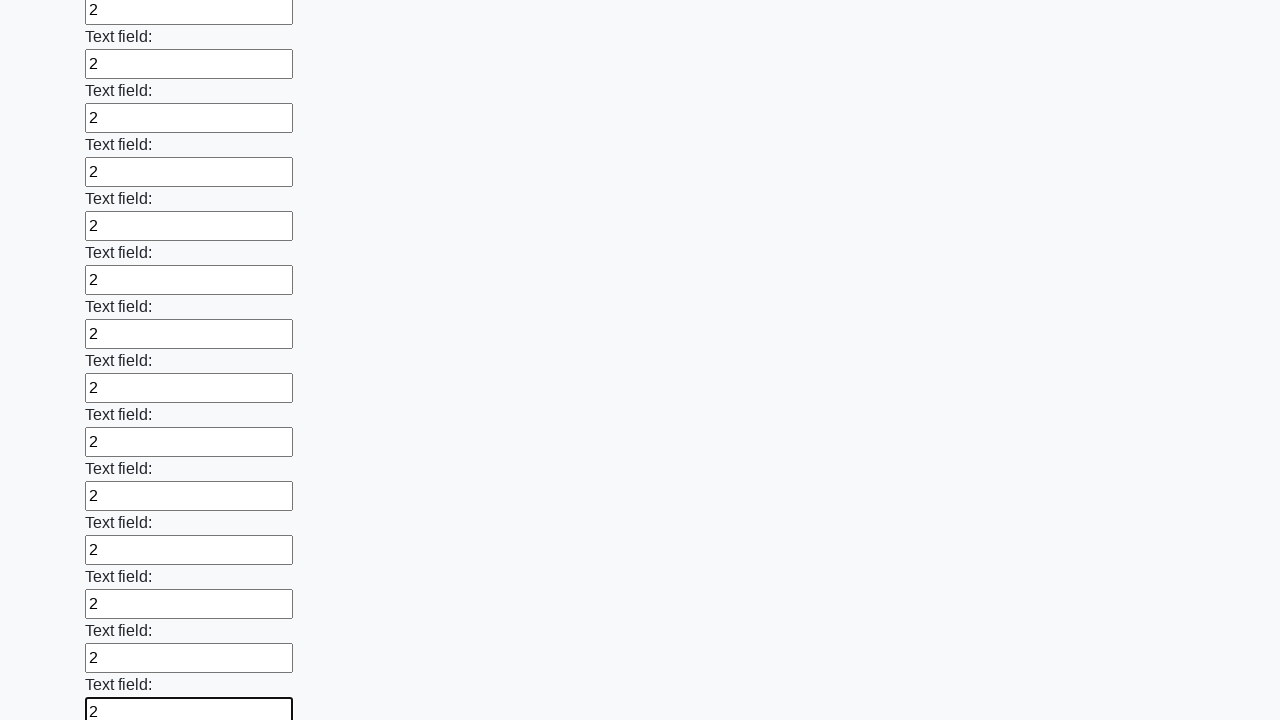

Filled text input field 57 of 100 with value '2' on input[type="text"] >> nth=56
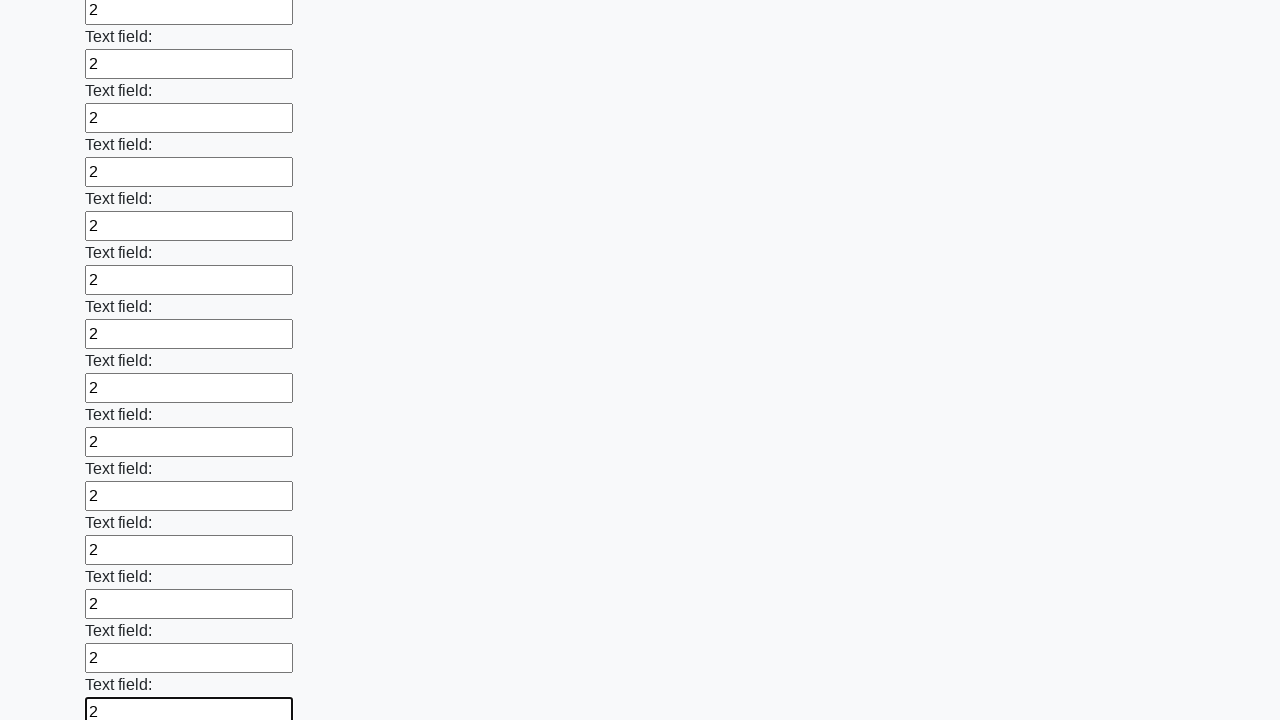

Filled text input field 58 of 100 with value '2' on input[type="text"] >> nth=57
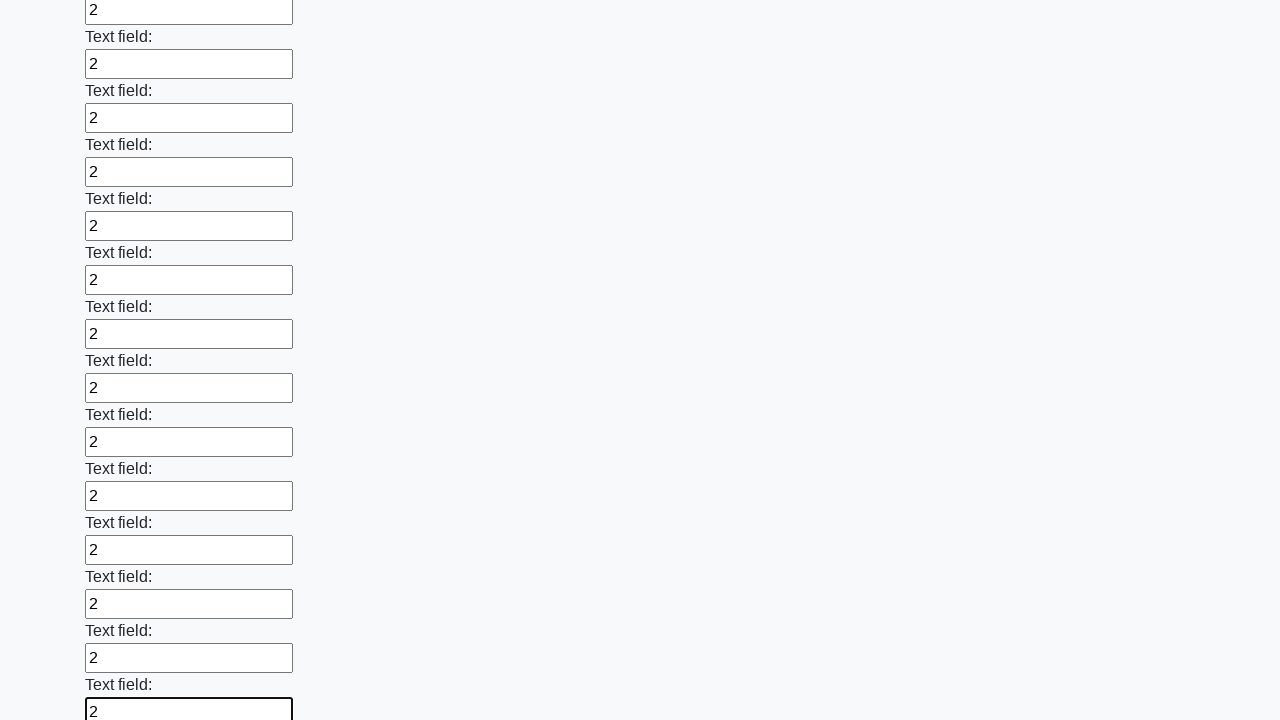

Filled text input field 59 of 100 with value '2' on input[type="text"] >> nth=58
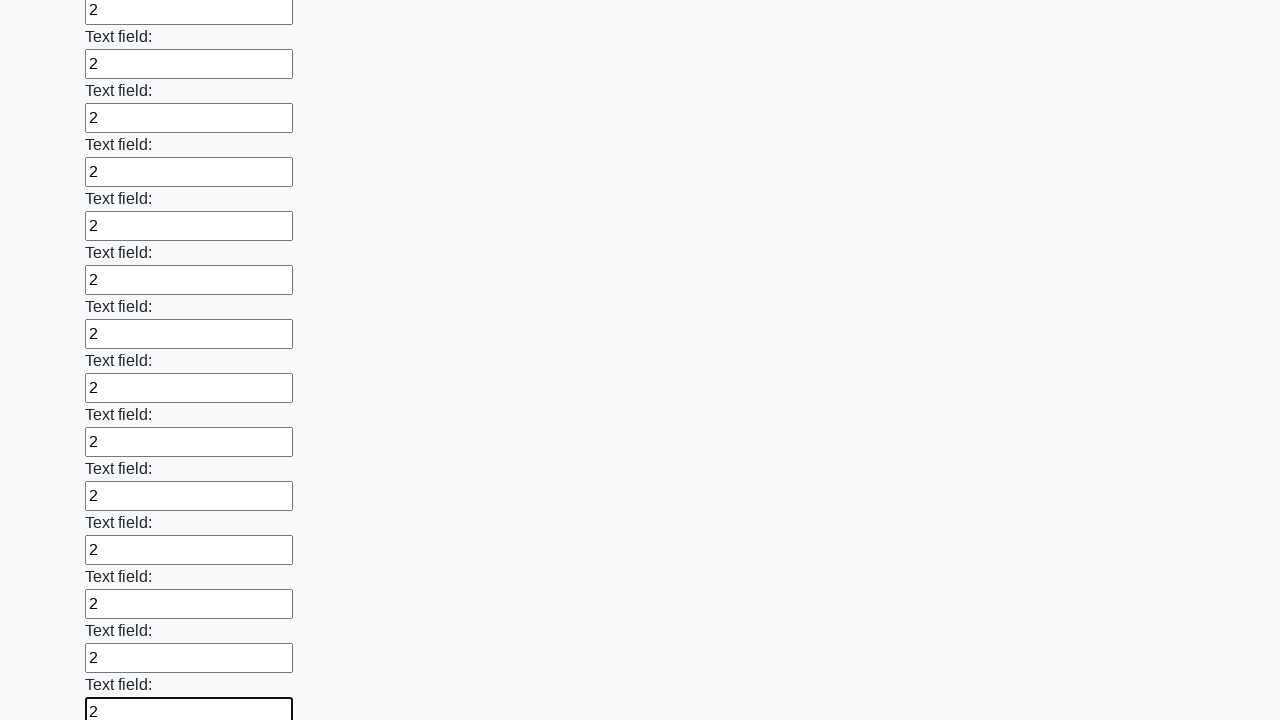

Filled text input field 60 of 100 with value '2' on input[type="text"] >> nth=59
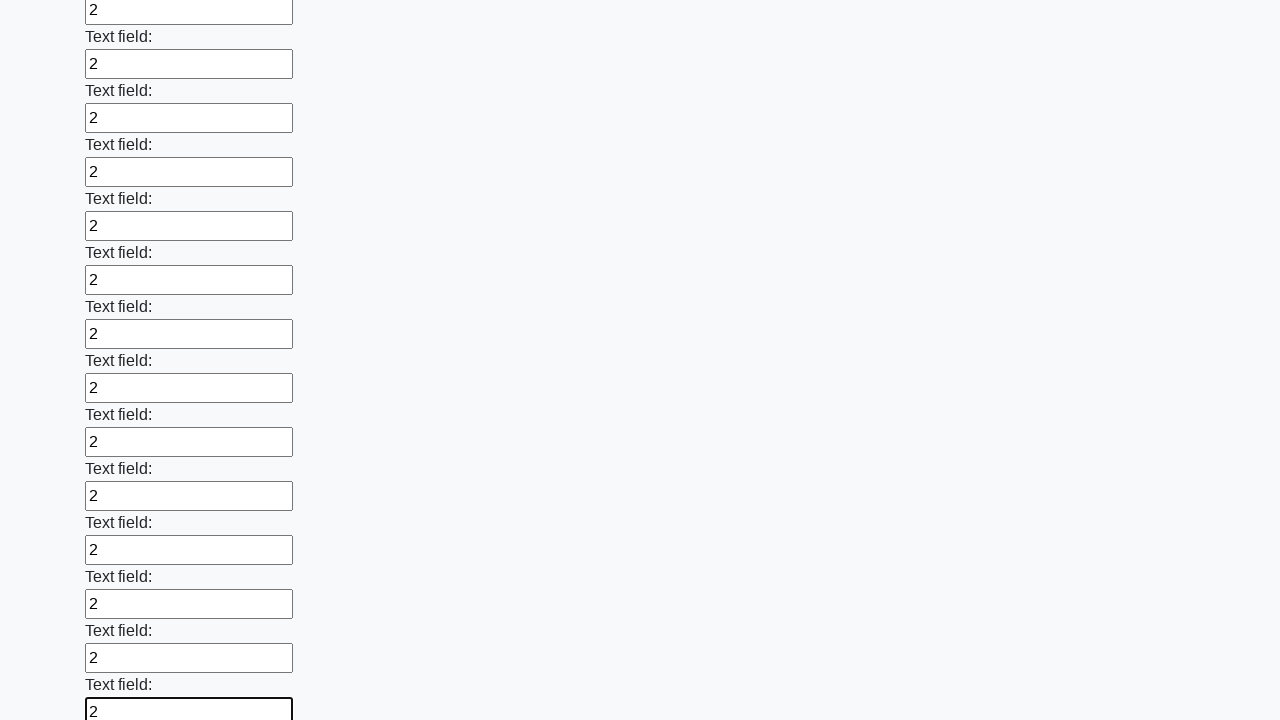

Filled text input field 61 of 100 with value '2' on input[type="text"] >> nth=60
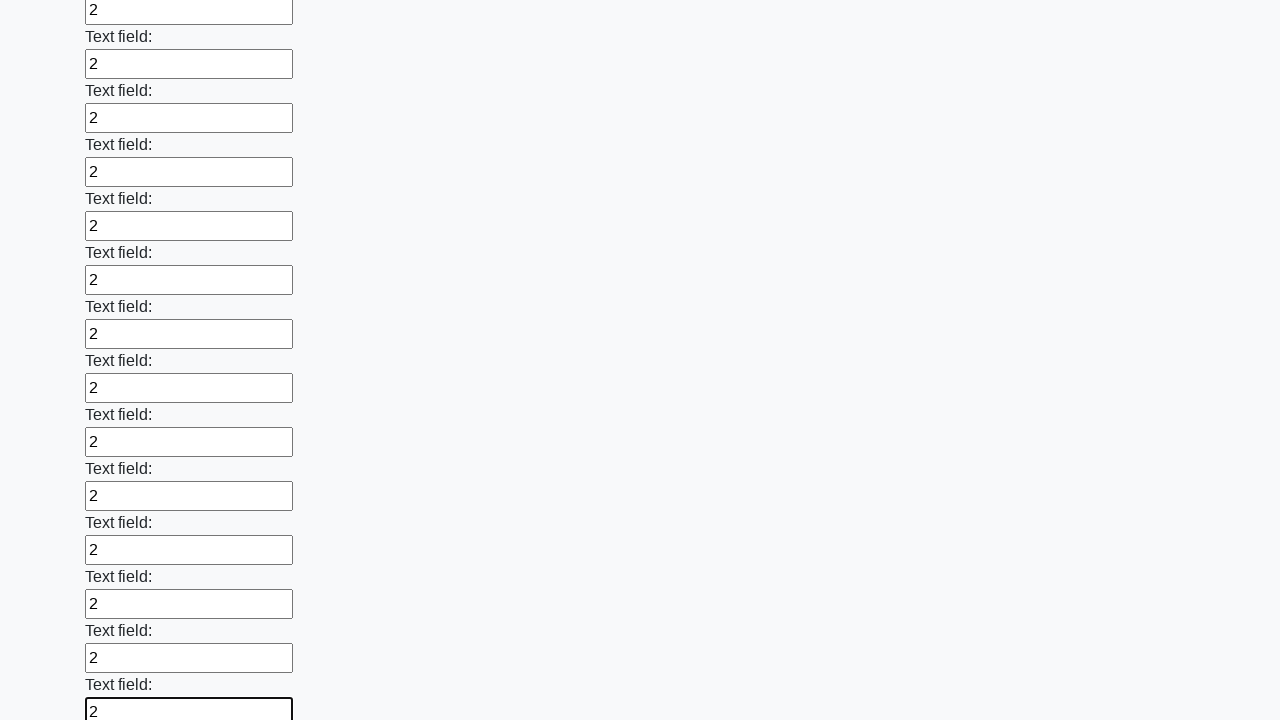

Filled text input field 62 of 100 with value '2' on input[type="text"] >> nth=61
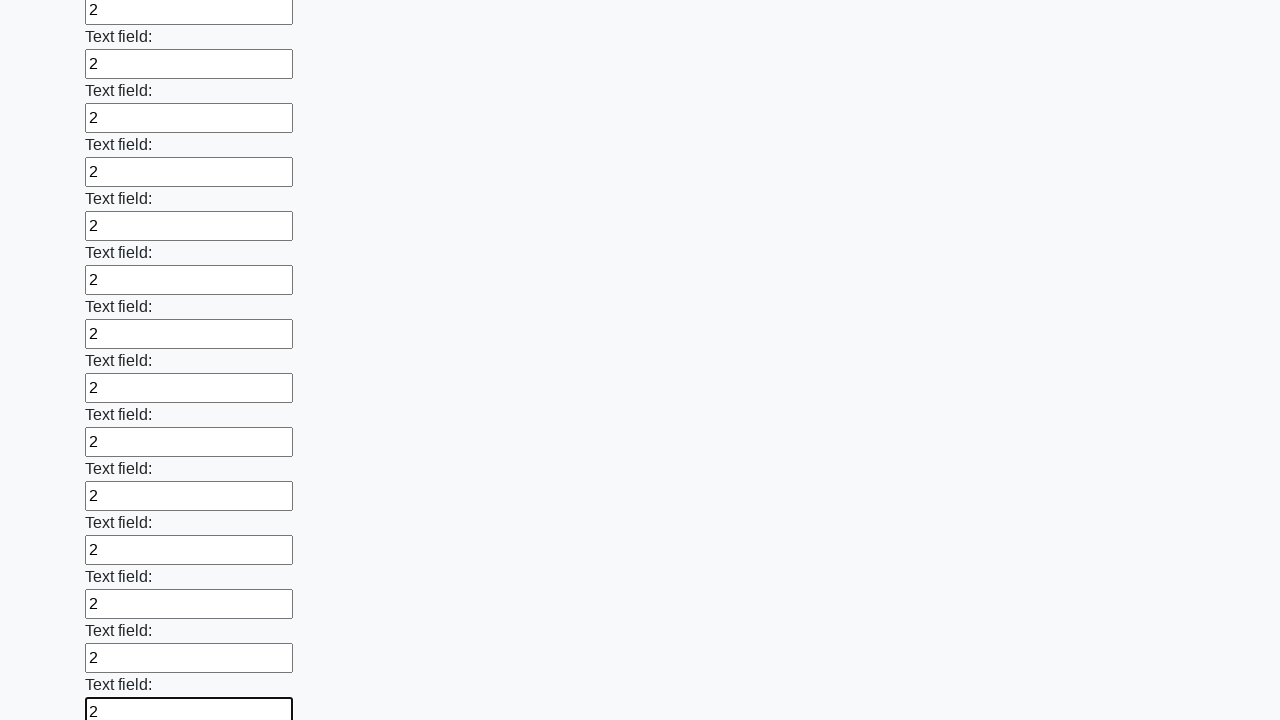

Filled text input field 63 of 100 with value '2' on input[type="text"] >> nth=62
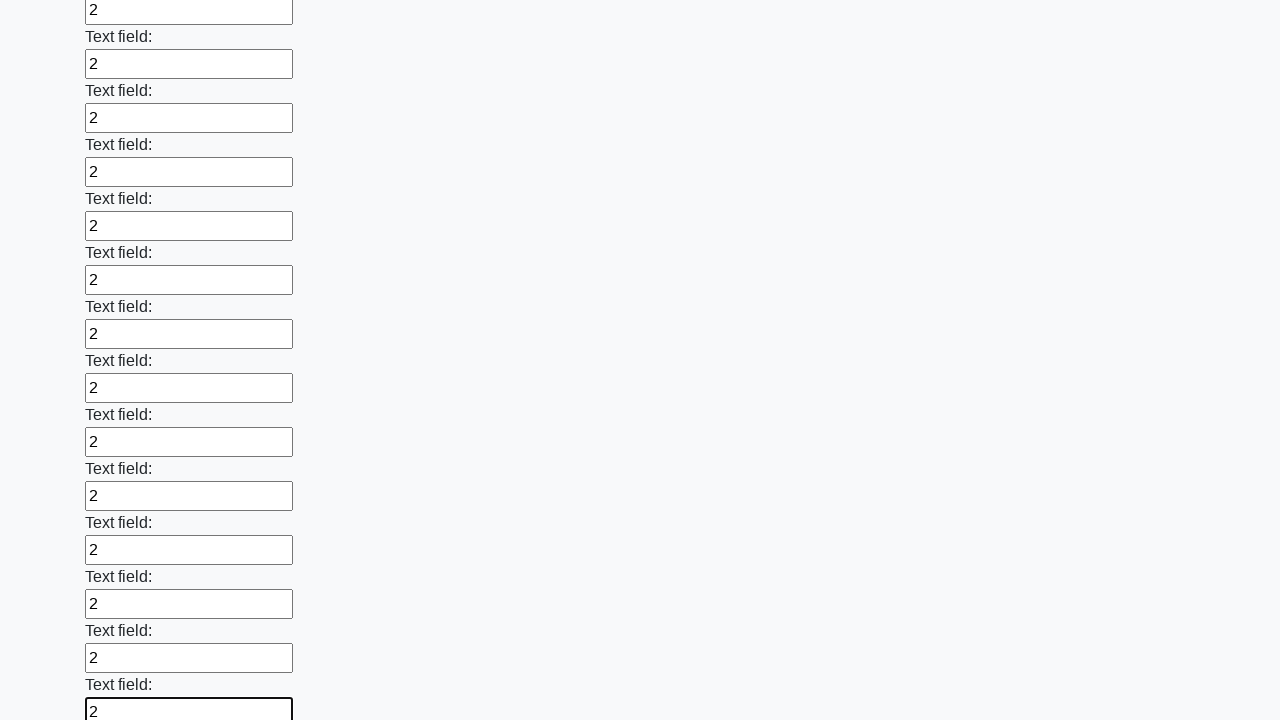

Filled text input field 64 of 100 with value '2' on input[type="text"] >> nth=63
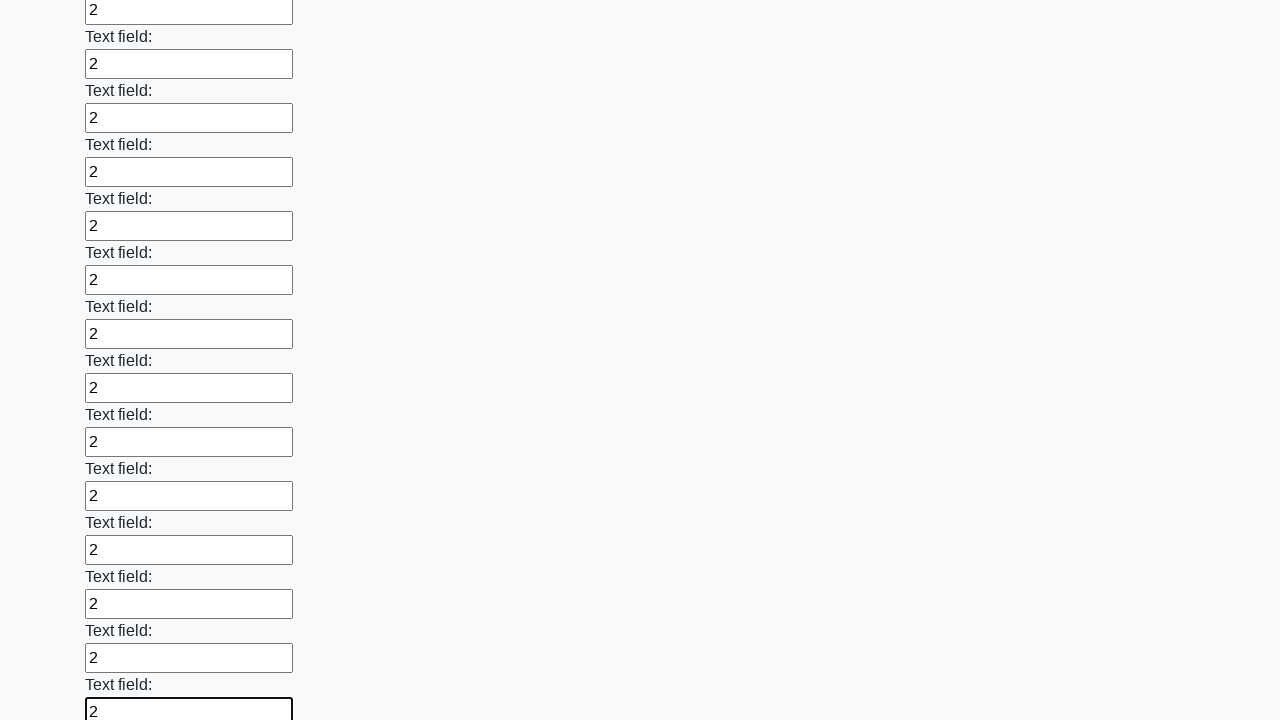

Filled text input field 65 of 100 with value '2' on input[type="text"] >> nth=64
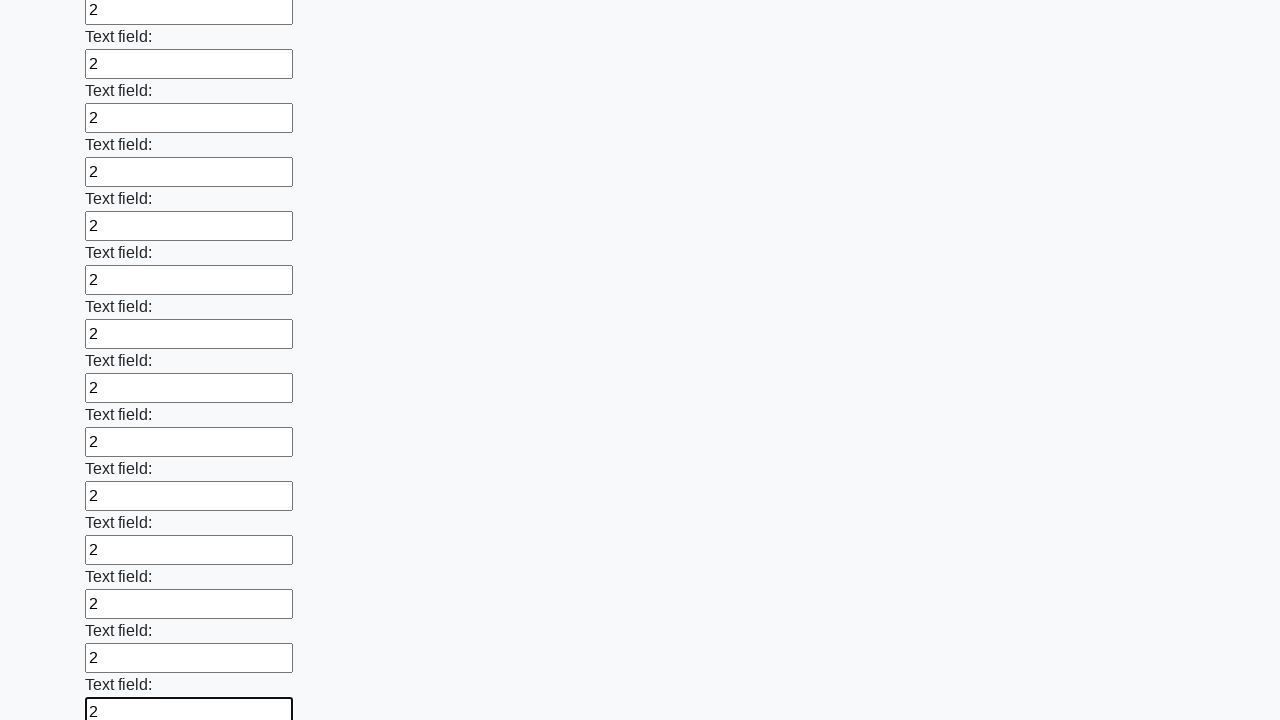

Filled text input field 66 of 100 with value '2' on input[type="text"] >> nth=65
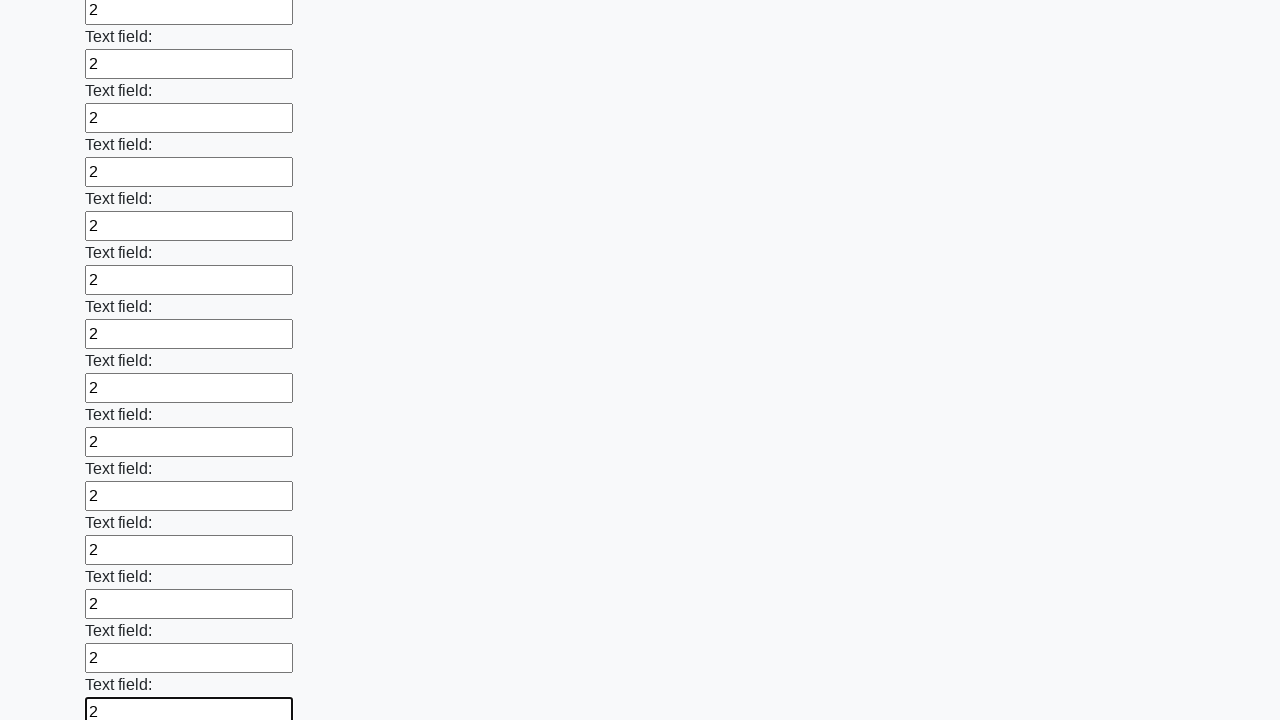

Filled text input field 67 of 100 with value '2' on input[type="text"] >> nth=66
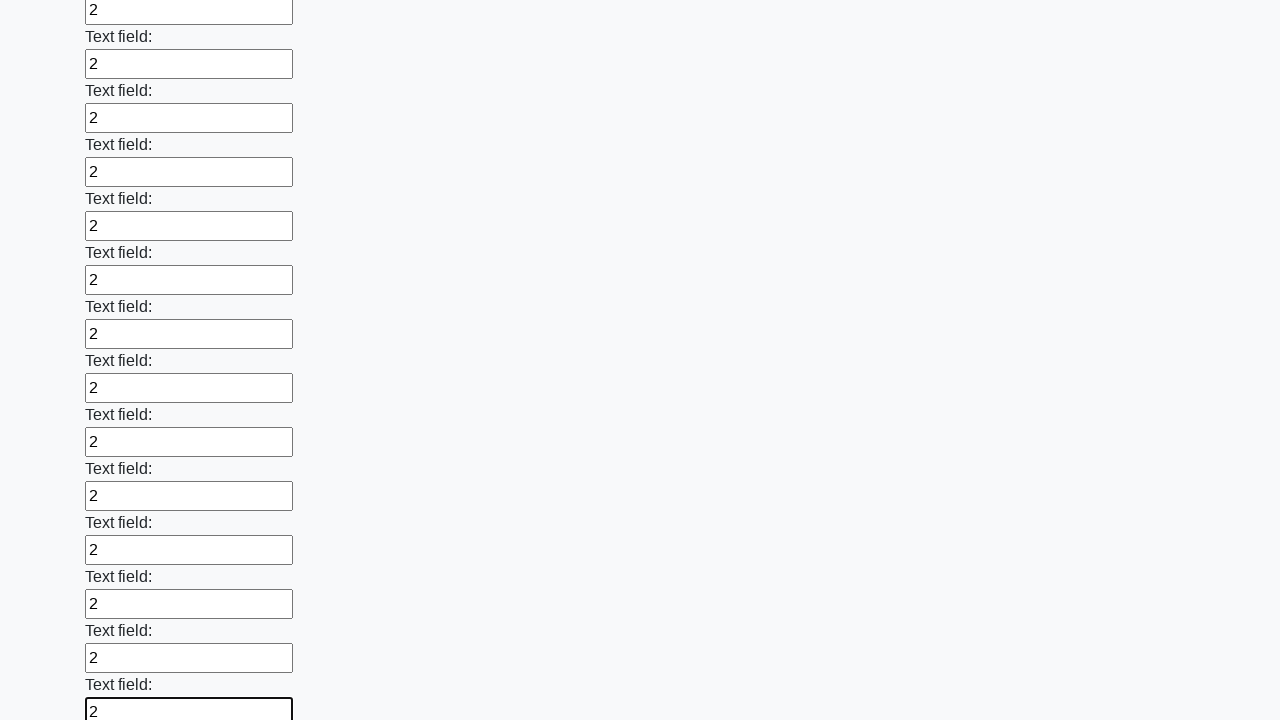

Filled text input field 68 of 100 with value '2' on input[type="text"] >> nth=67
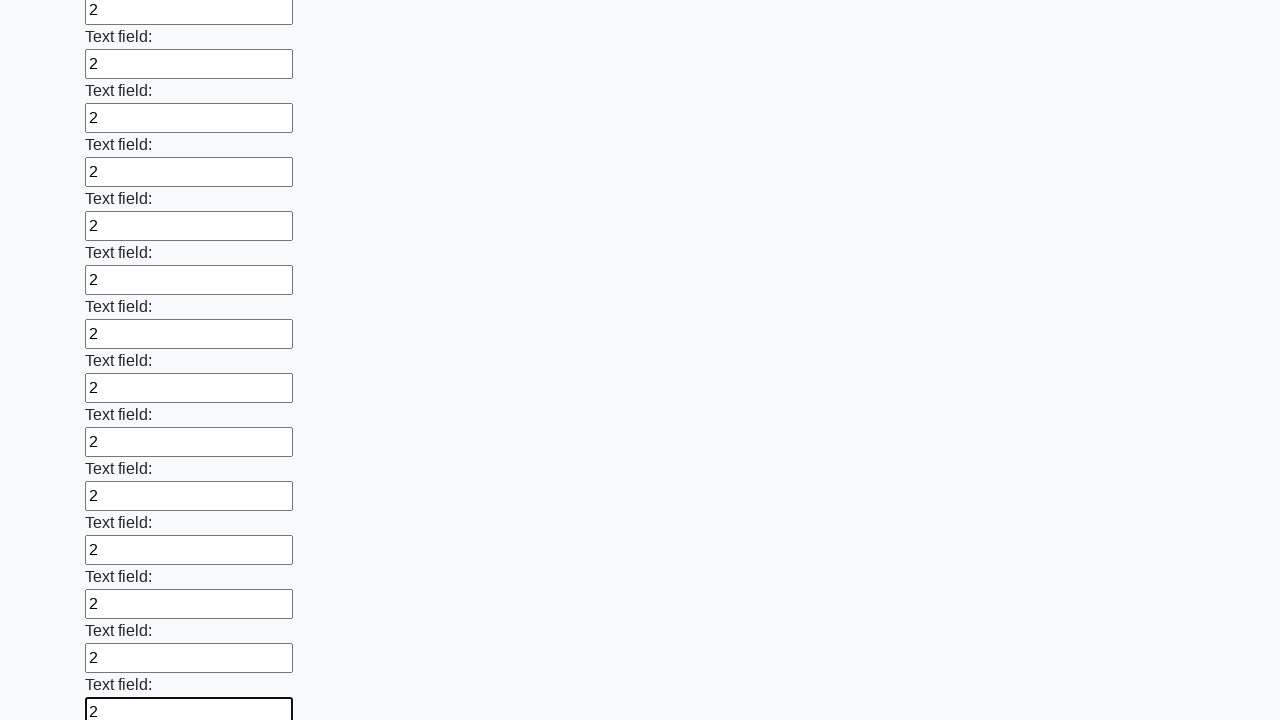

Filled text input field 69 of 100 with value '2' on input[type="text"] >> nth=68
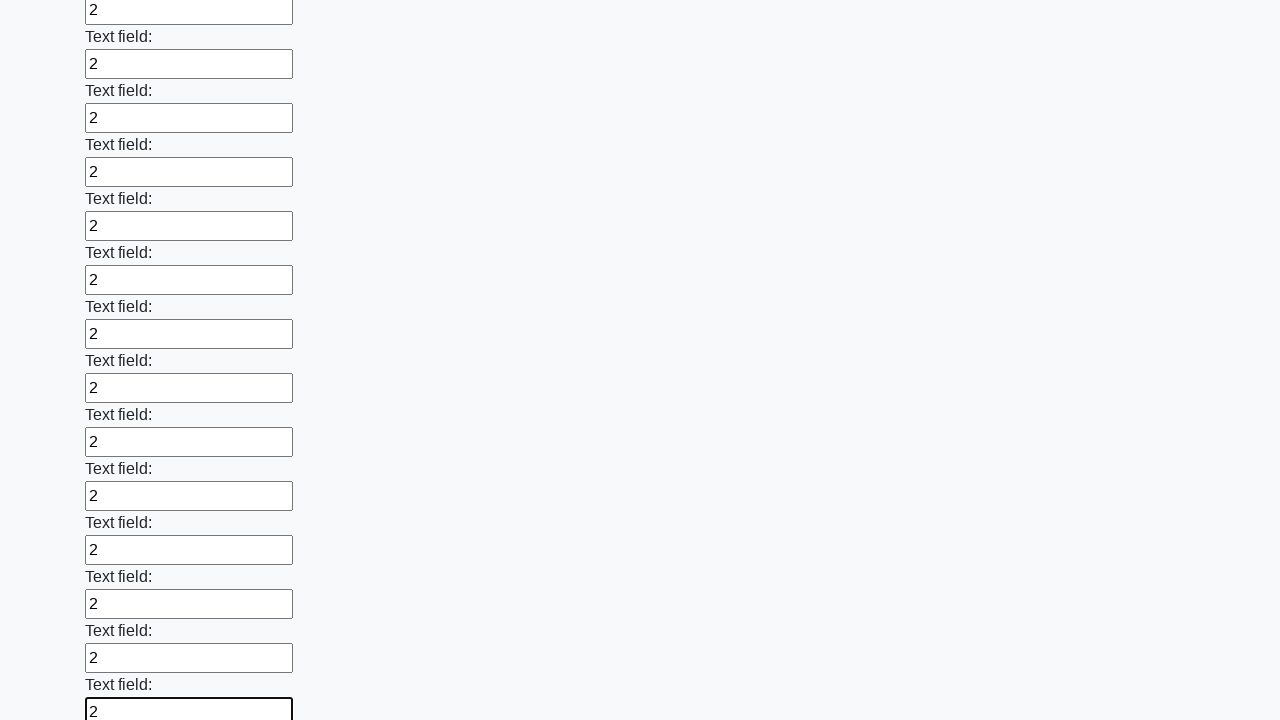

Filled text input field 70 of 100 with value '2' on input[type="text"] >> nth=69
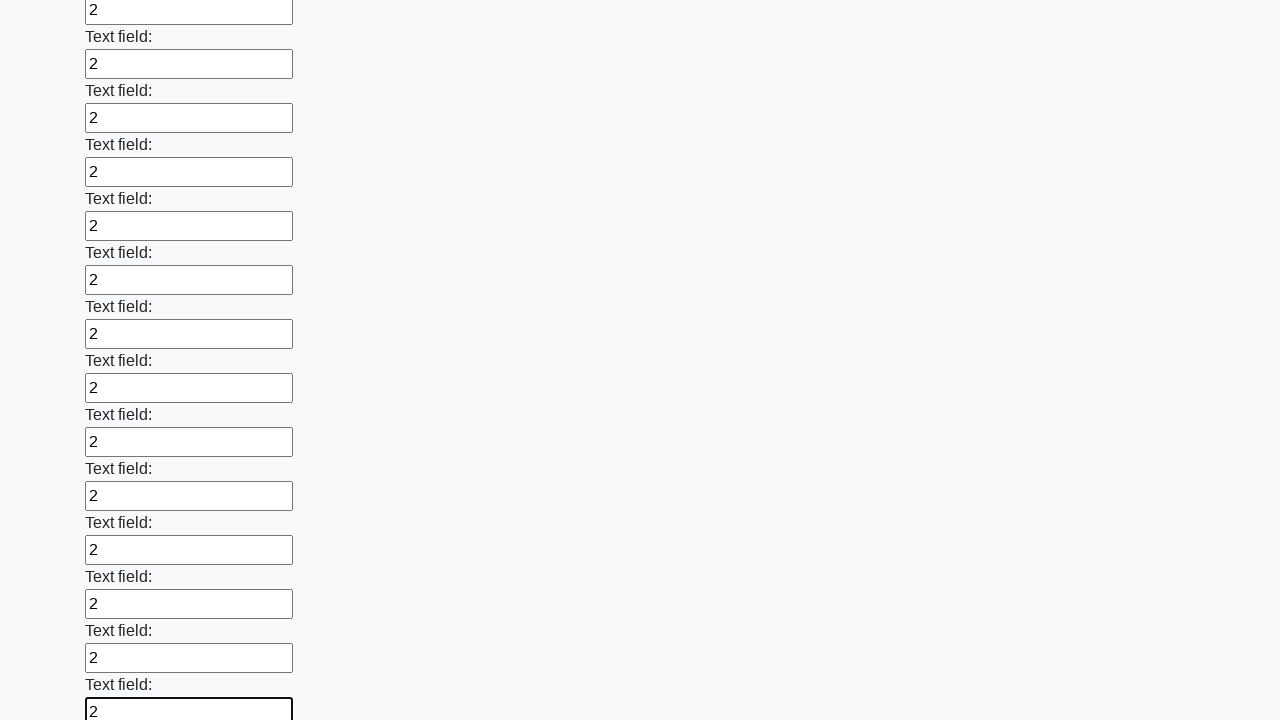

Filled text input field 71 of 100 with value '2' on input[type="text"] >> nth=70
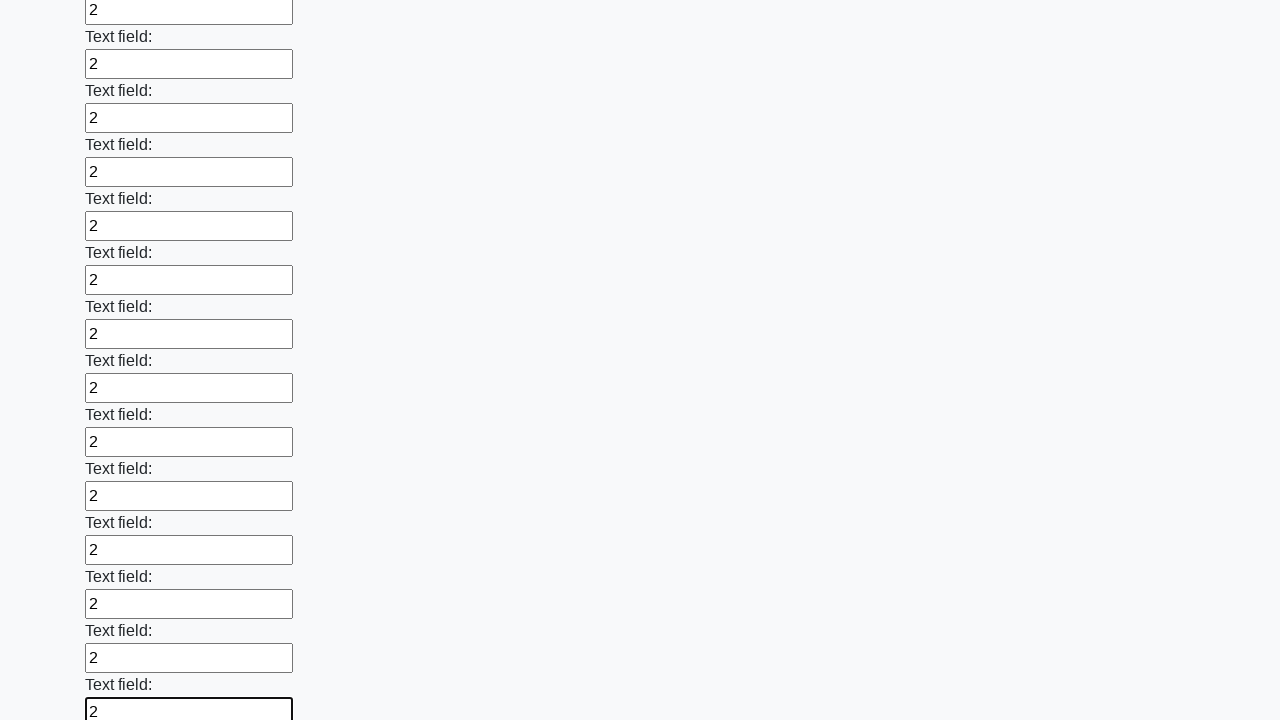

Filled text input field 72 of 100 with value '2' on input[type="text"] >> nth=71
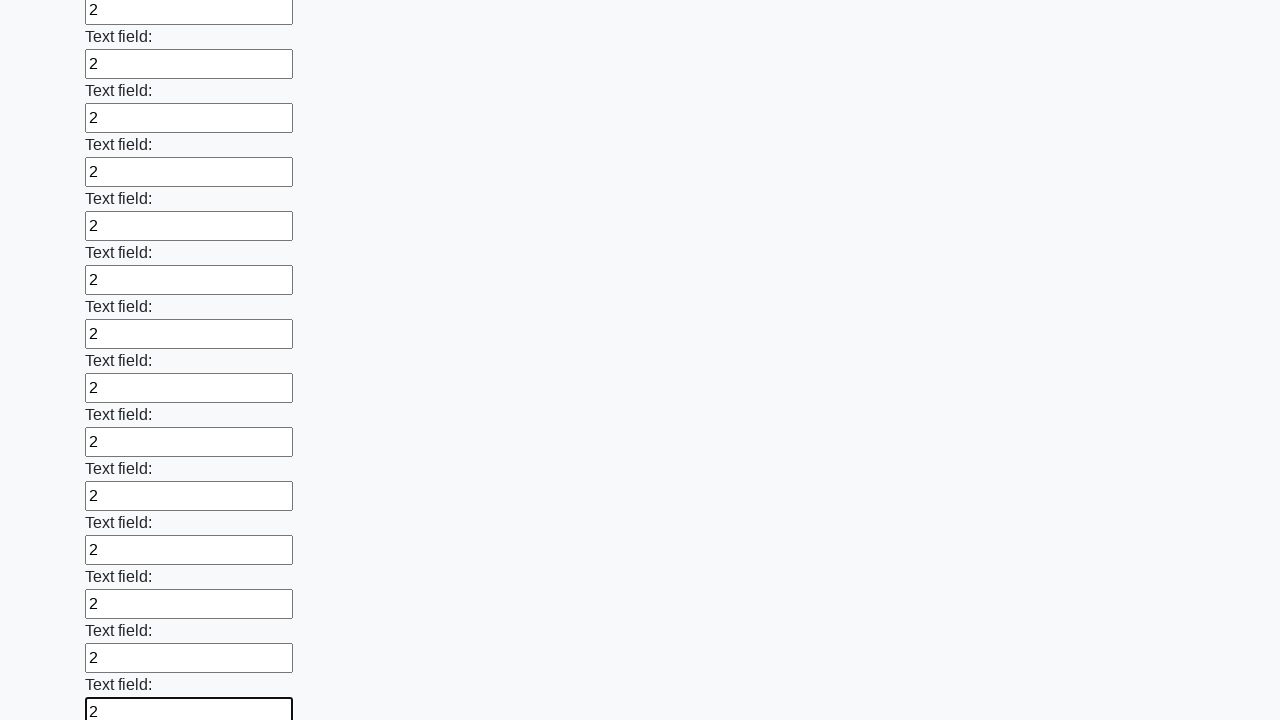

Filled text input field 73 of 100 with value '2' on input[type="text"] >> nth=72
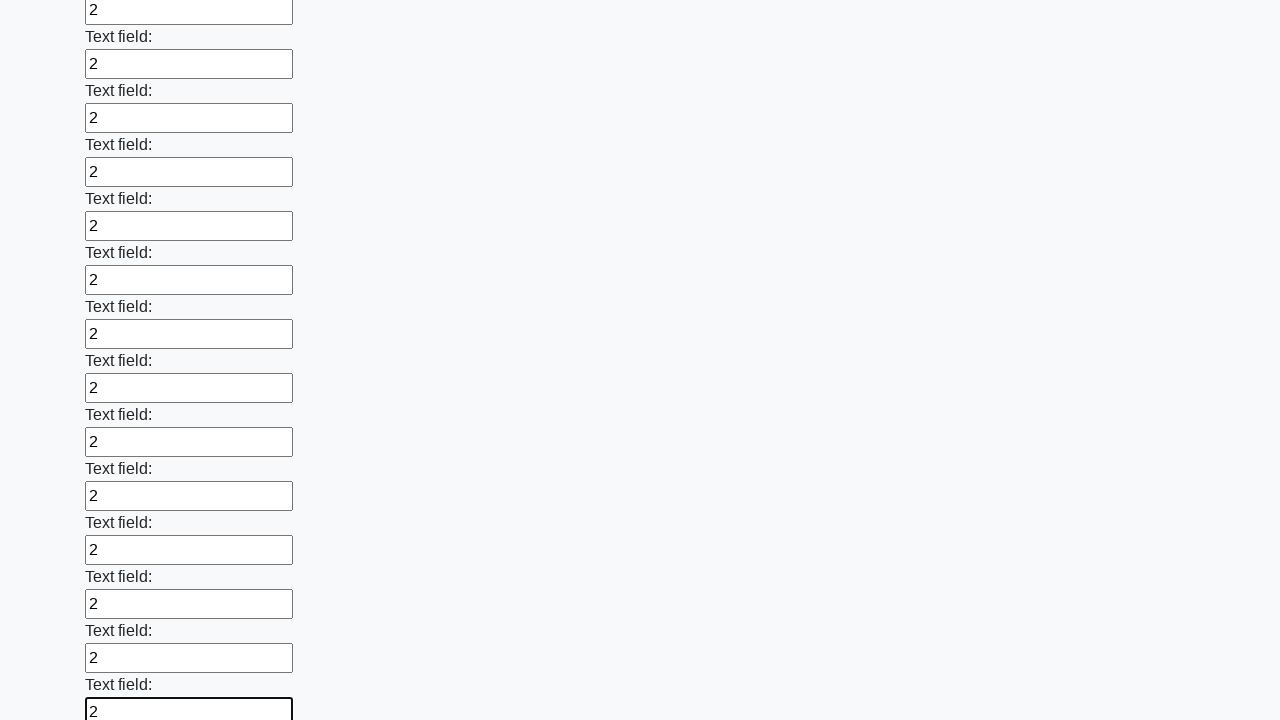

Filled text input field 74 of 100 with value '2' on input[type="text"] >> nth=73
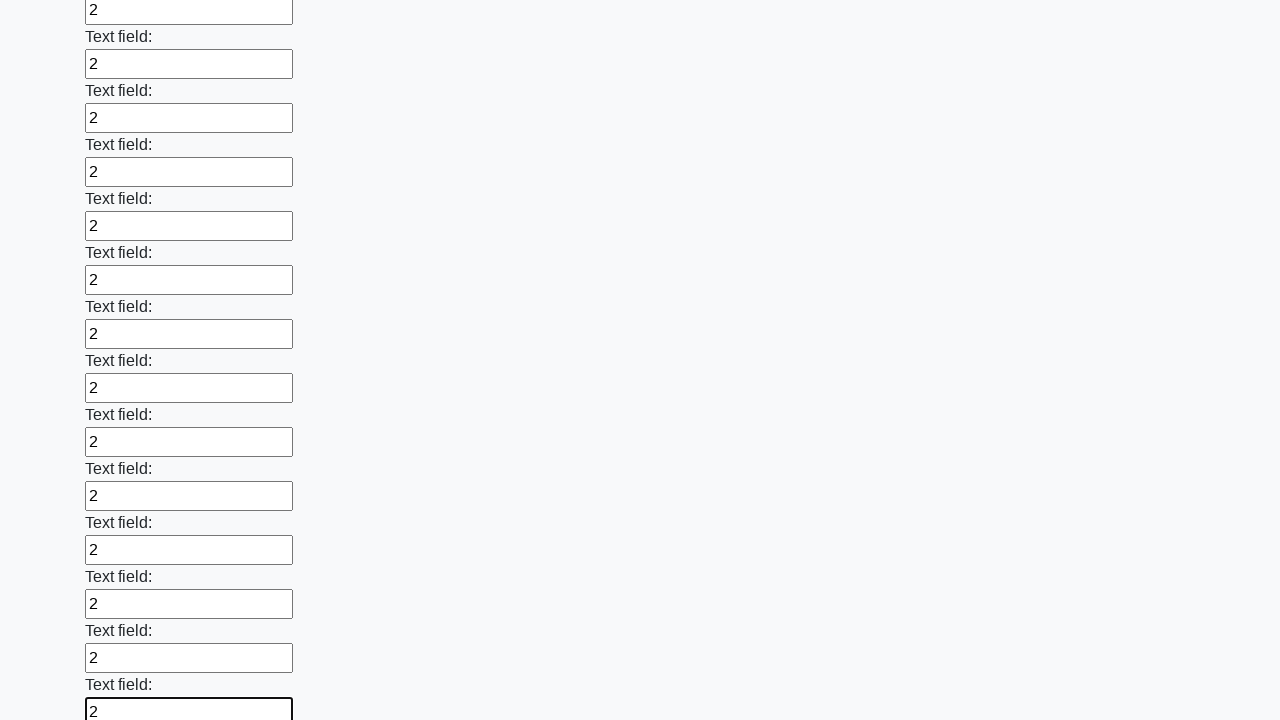

Filled text input field 75 of 100 with value '2' on input[type="text"] >> nth=74
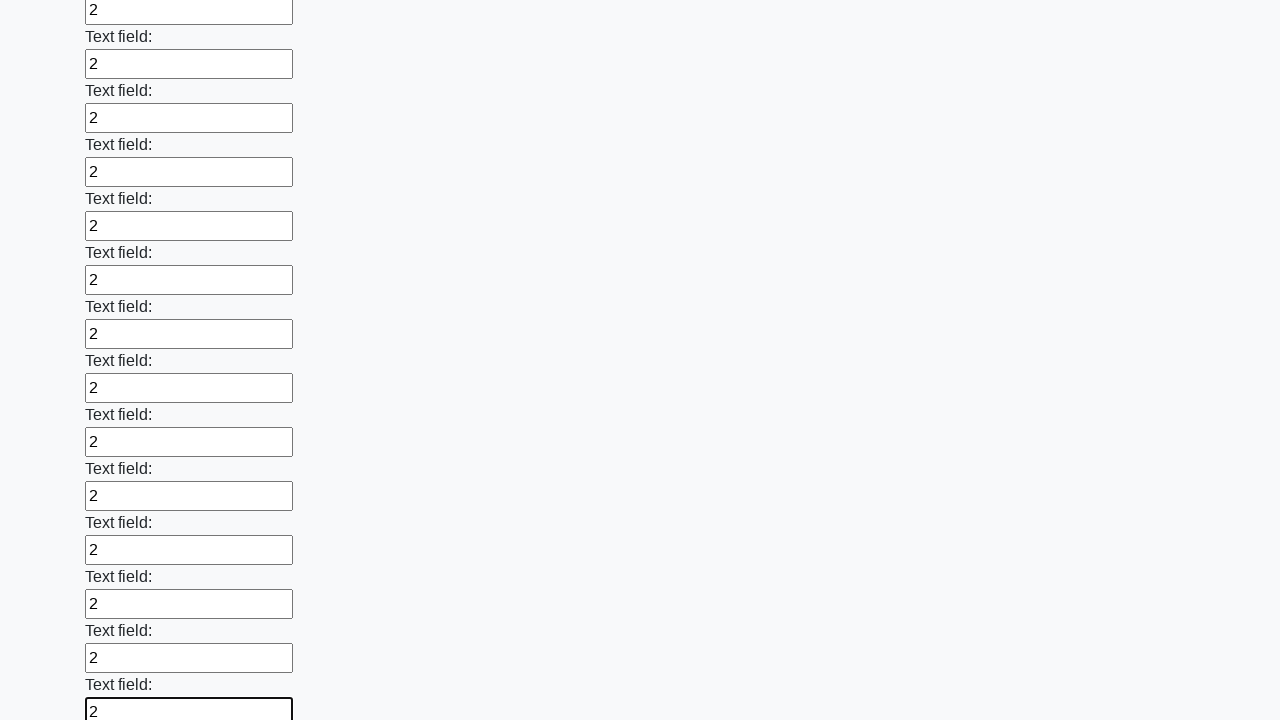

Filled text input field 76 of 100 with value '2' on input[type="text"] >> nth=75
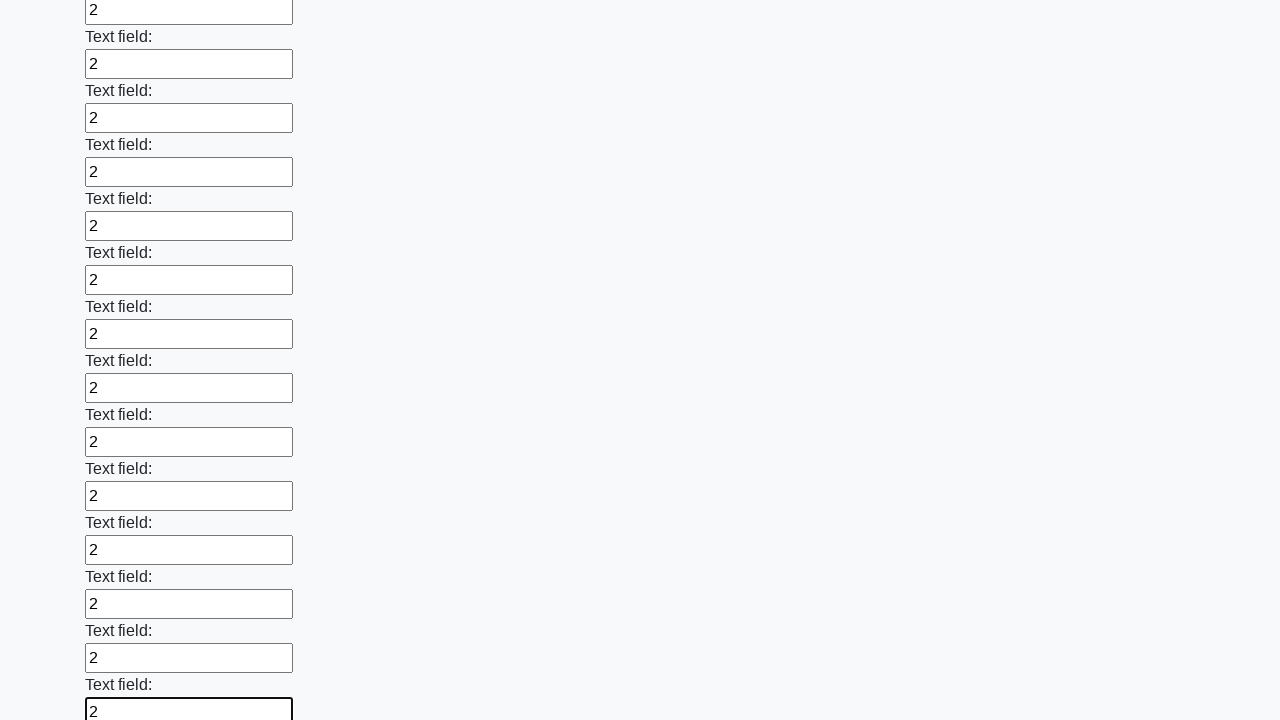

Filled text input field 77 of 100 with value '2' on input[type="text"] >> nth=76
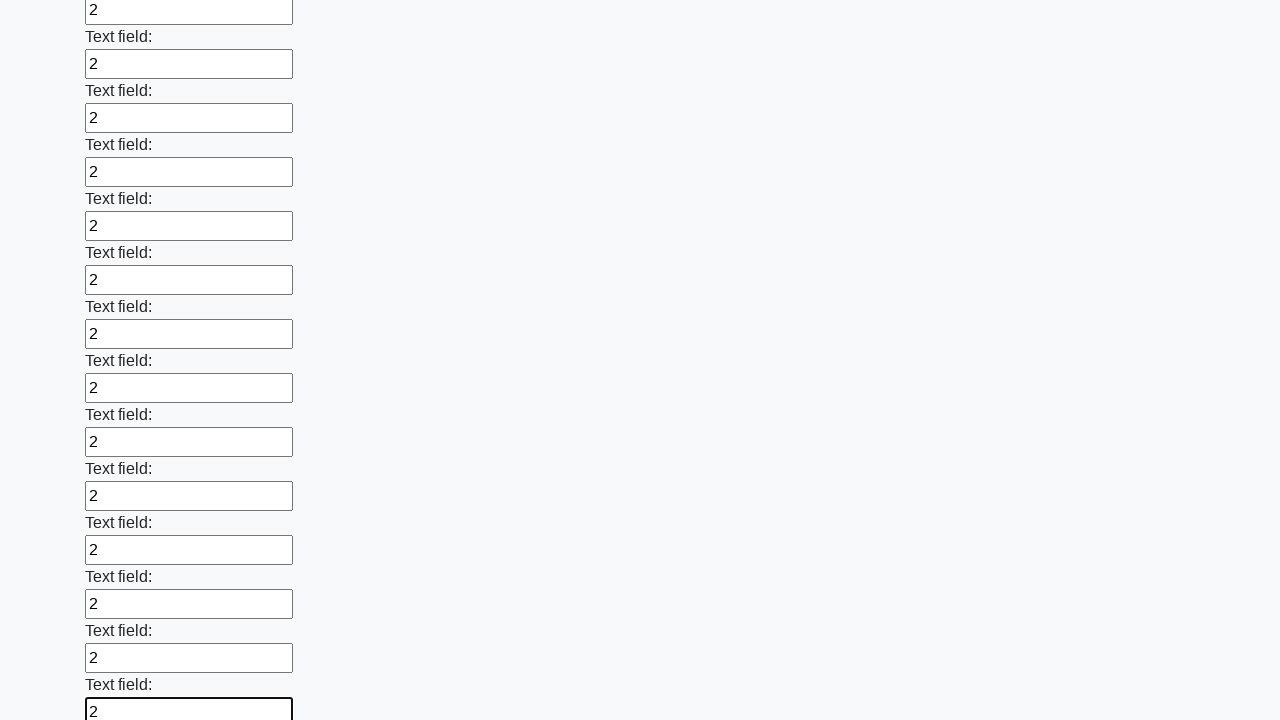

Filled text input field 78 of 100 with value '2' on input[type="text"] >> nth=77
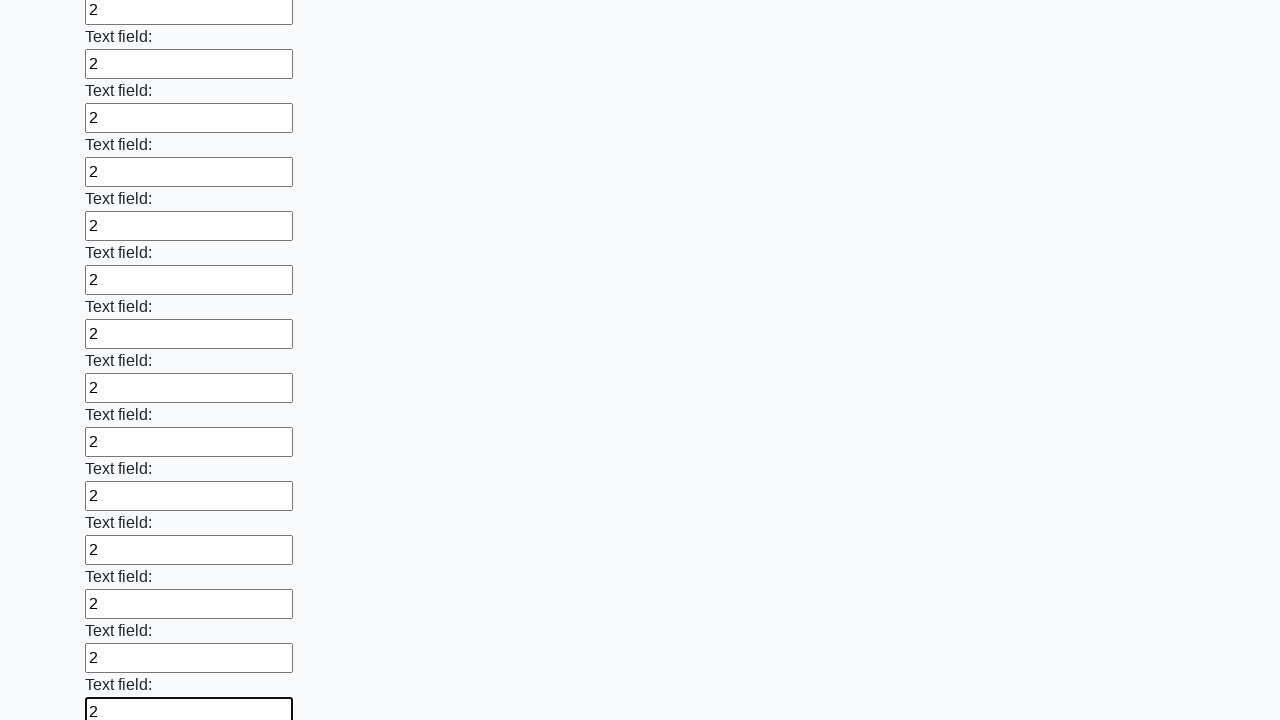

Filled text input field 79 of 100 with value '2' on input[type="text"] >> nth=78
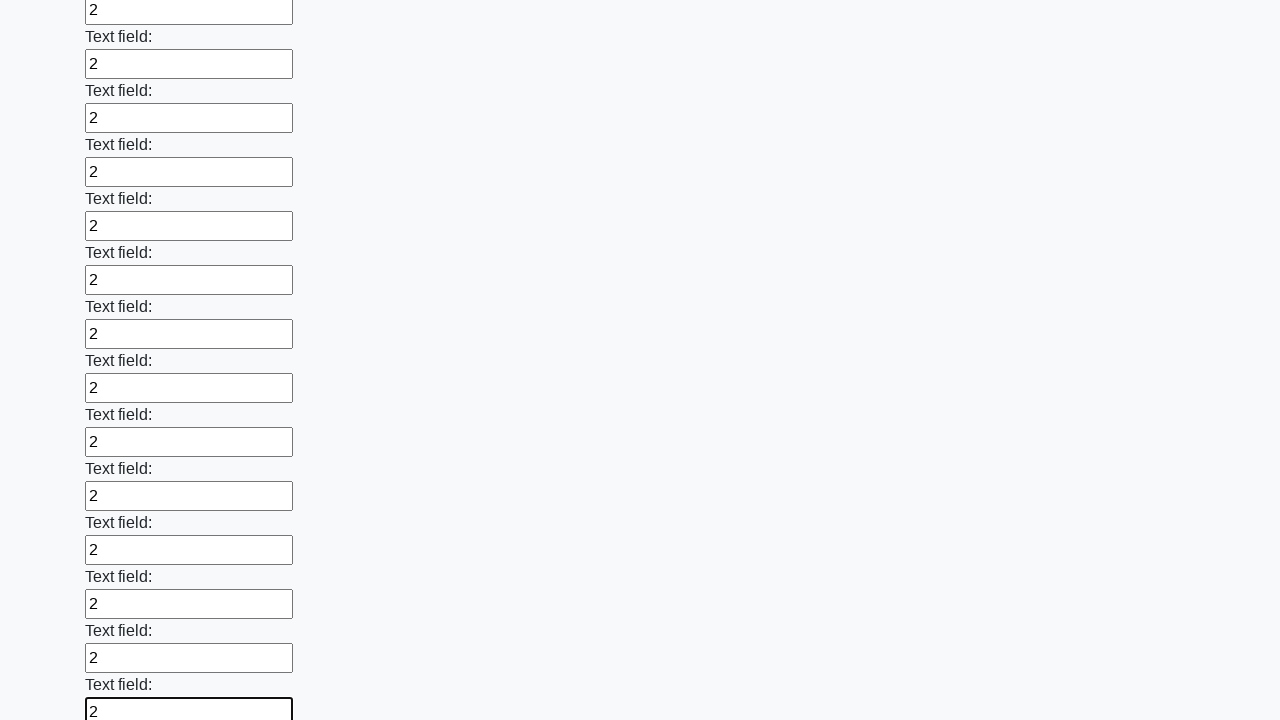

Filled text input field 80 of 100 with value '2' on input[type="text"] >> nth=79
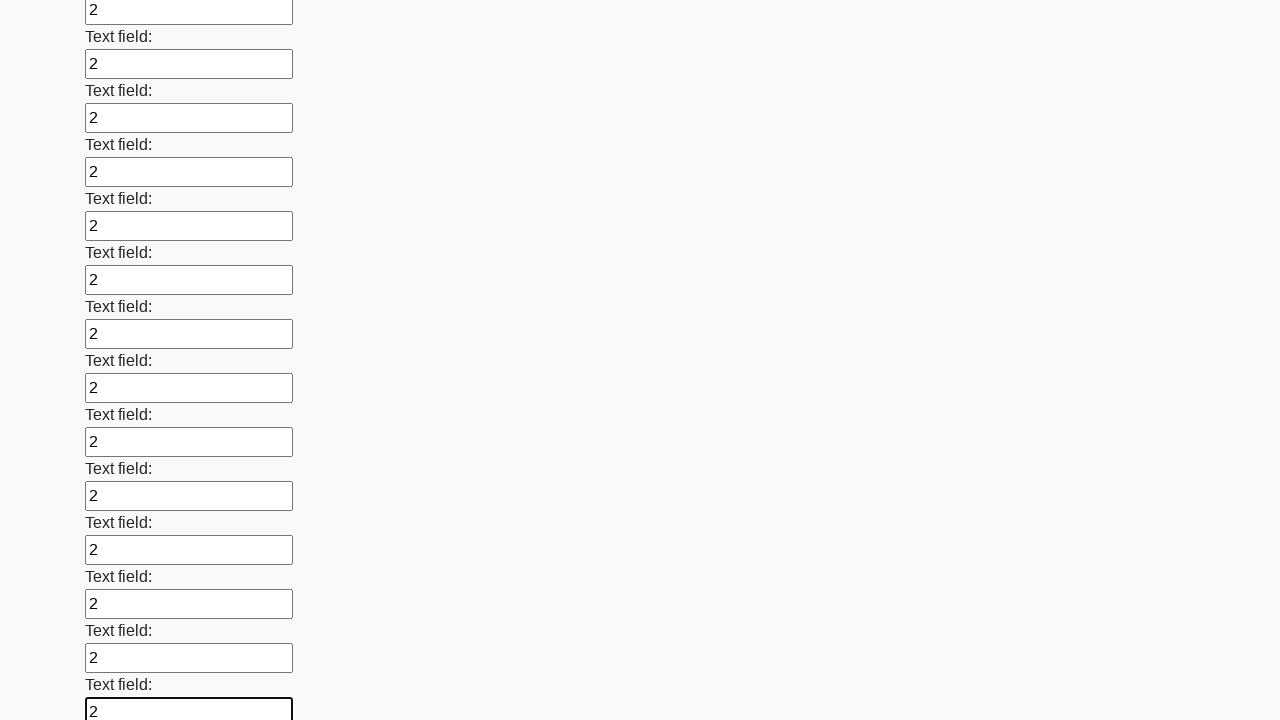

Filled text input field 81 of 100 with value '2' on input[type="text"] >> nth=80
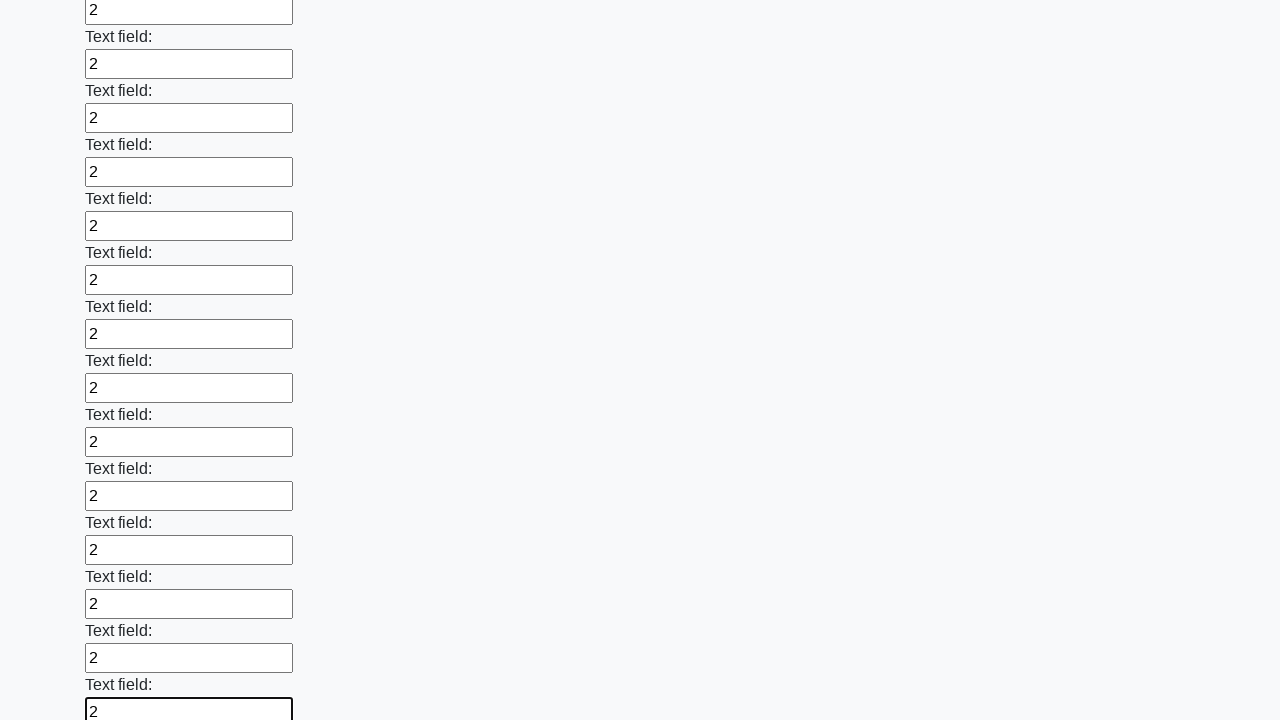

Filled text input field 82 of 100 with value '2' on input[type="text"] >> nth=81
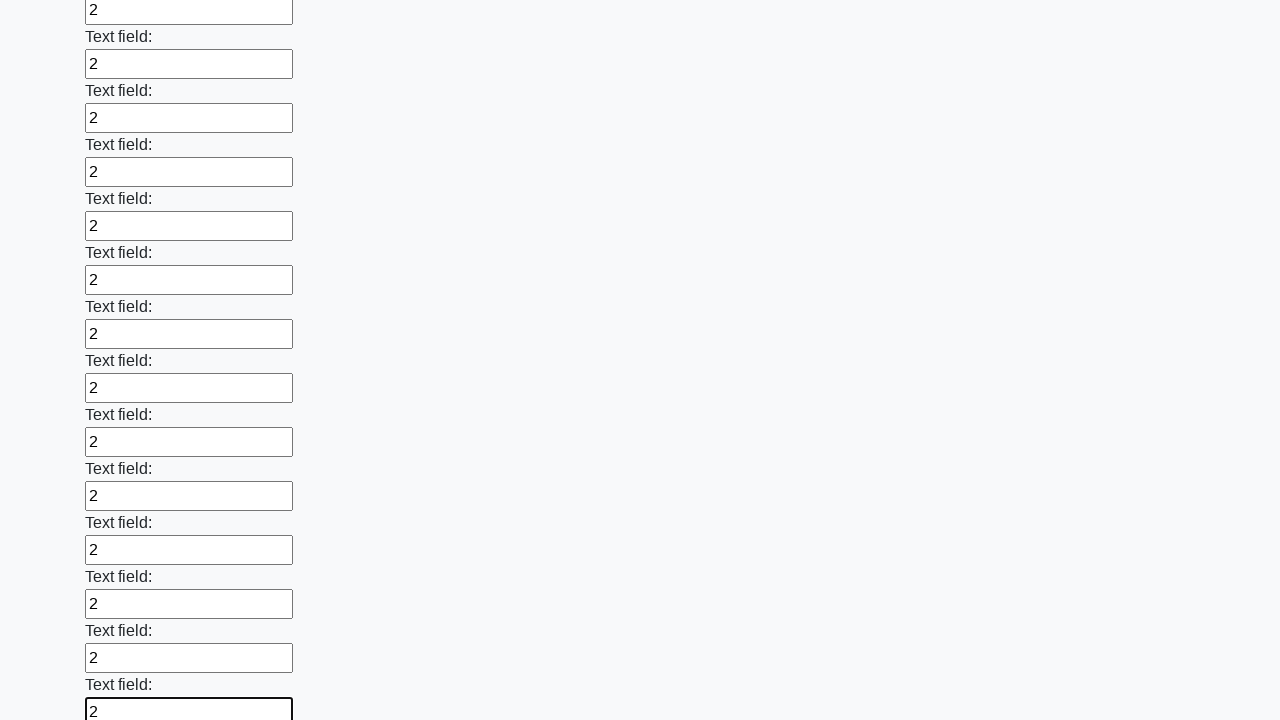

Filled text input field 83 of 100 with value '2' on input[type="text"] >> nth=82
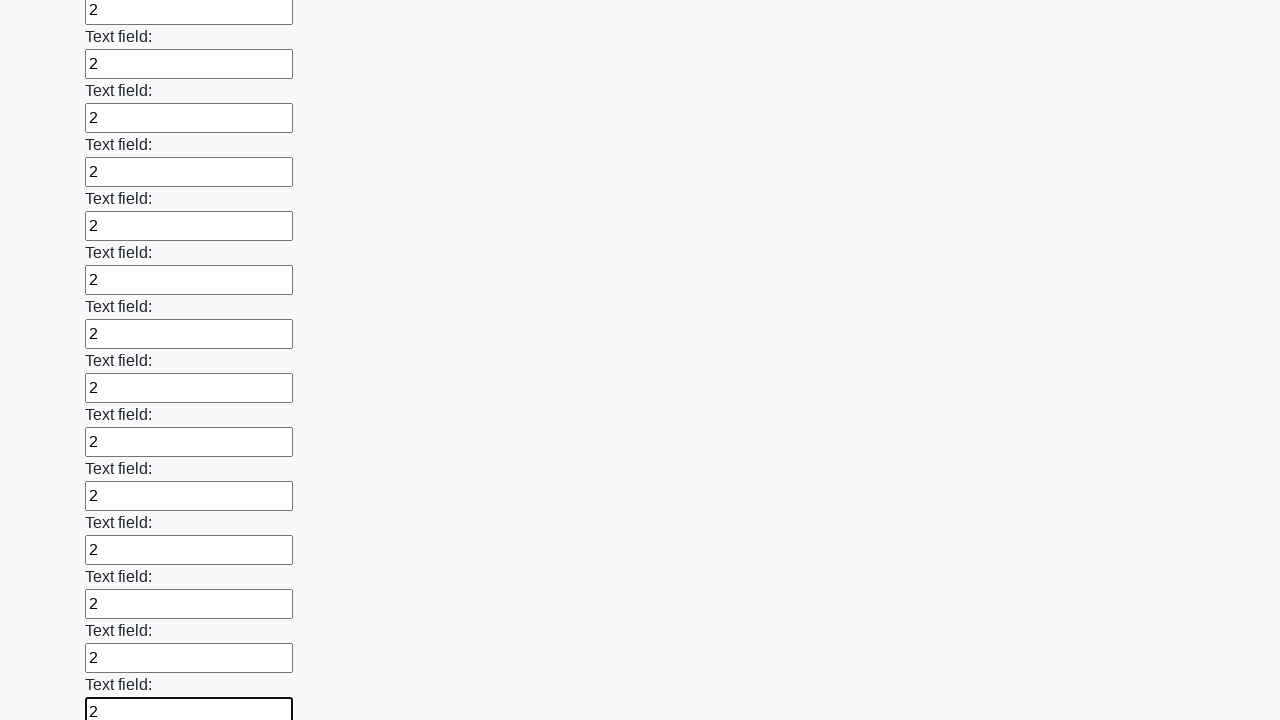

Filled text input field 84 of 100 with value '2' on input[type="text"] >> nth=83
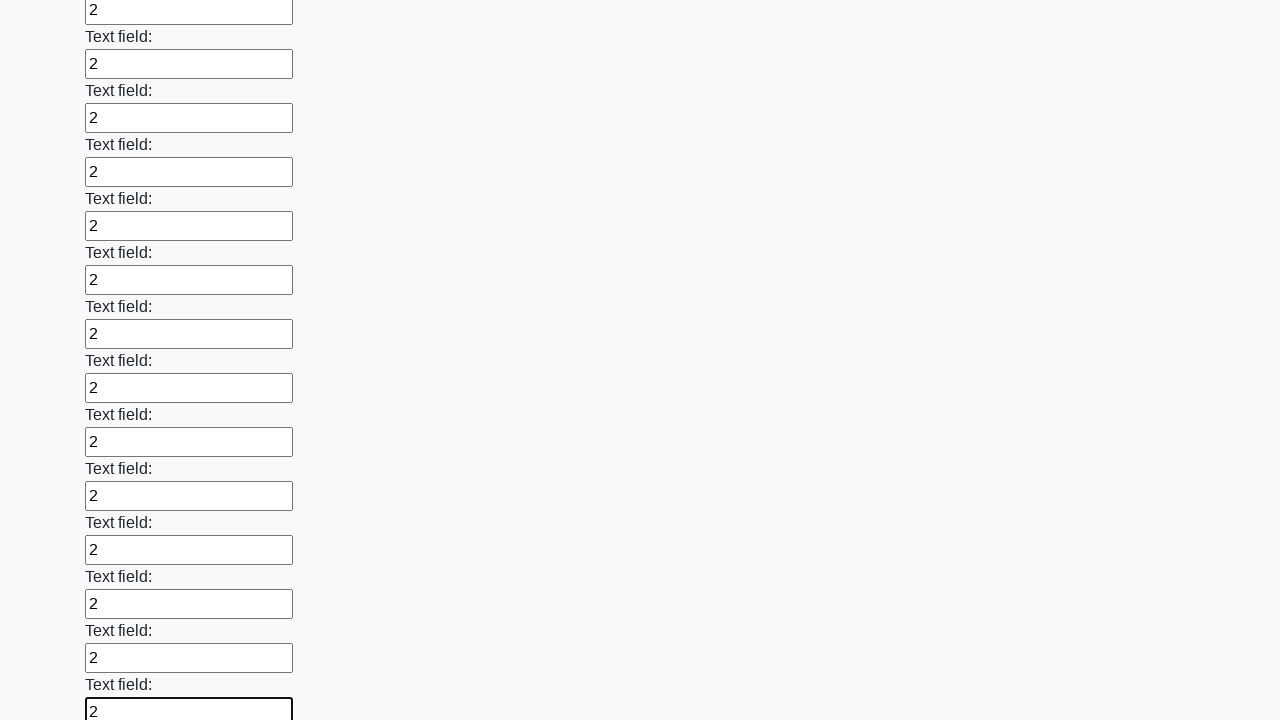

Filled text input field 85 of 100 with value '2' on input[type="text"] >> nth=84
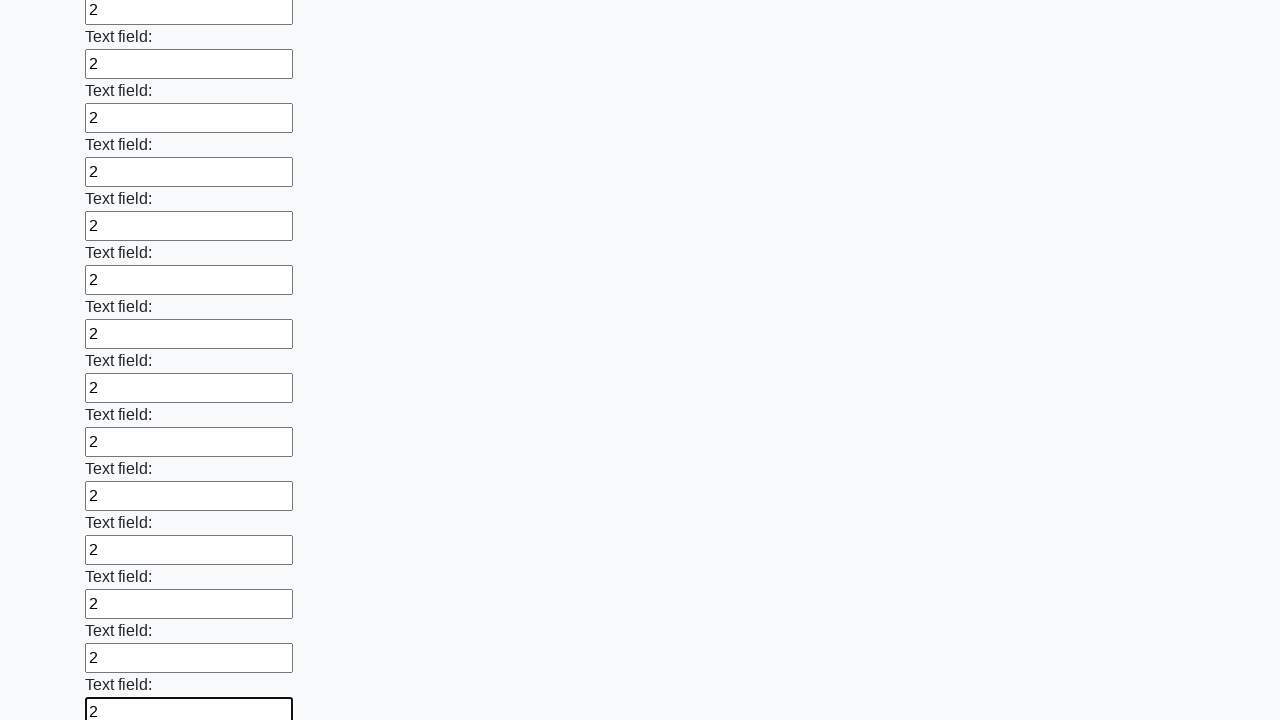

Filled text input field 86 of 100 with value '2' on input[type="text"] >> nth=85
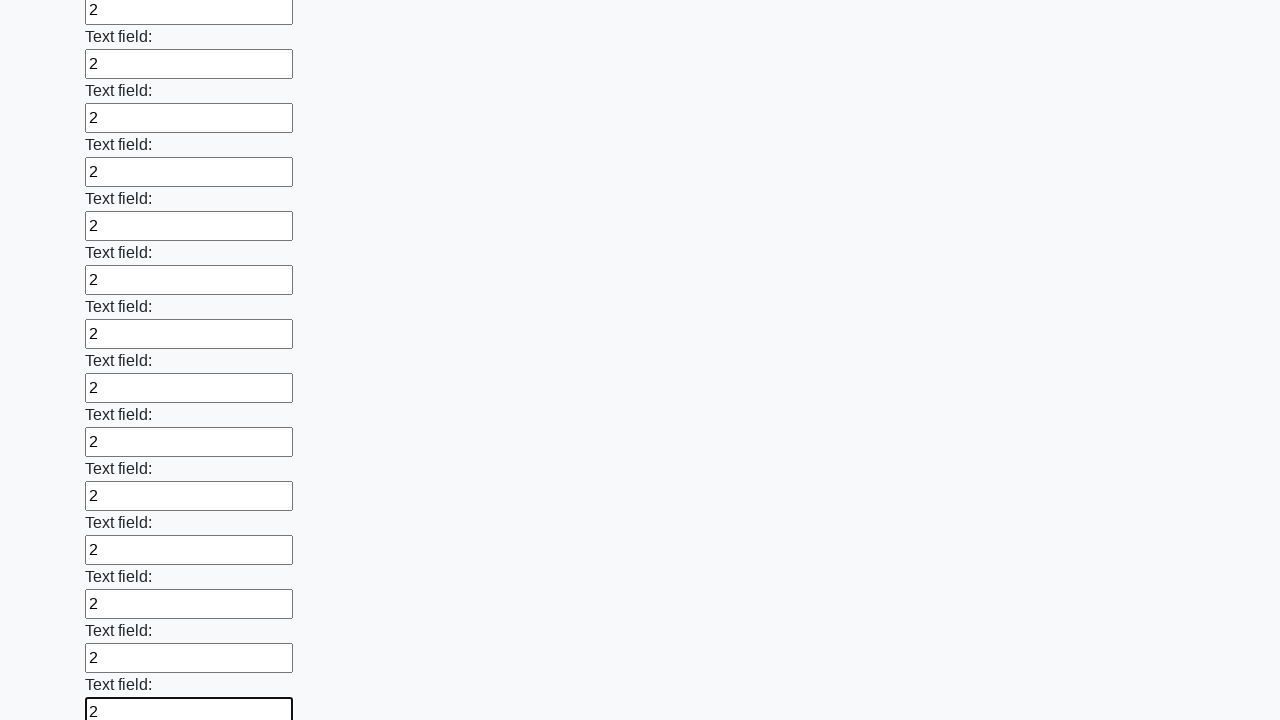

Filled text input field 87 of 100 with value '2' on input[type="text"] >> nth=86
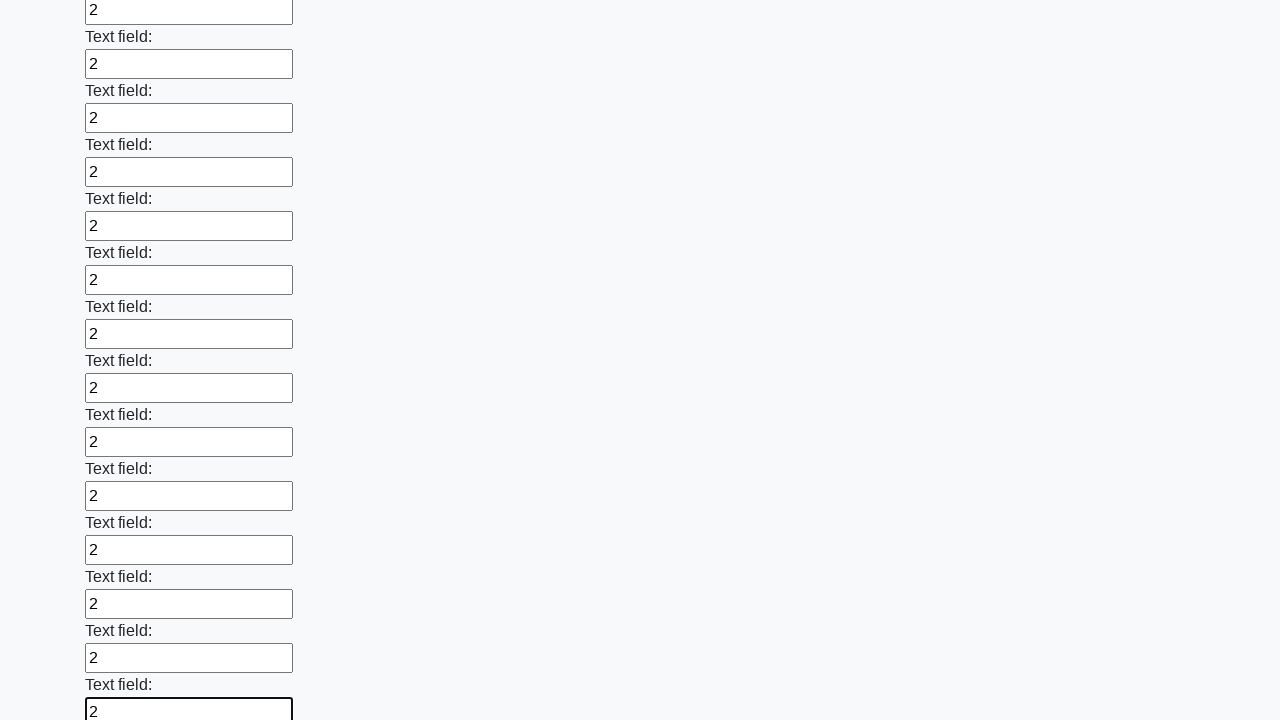

Filled text input field 88 of 100 with value '2' on input[type="text"] >> nth=87
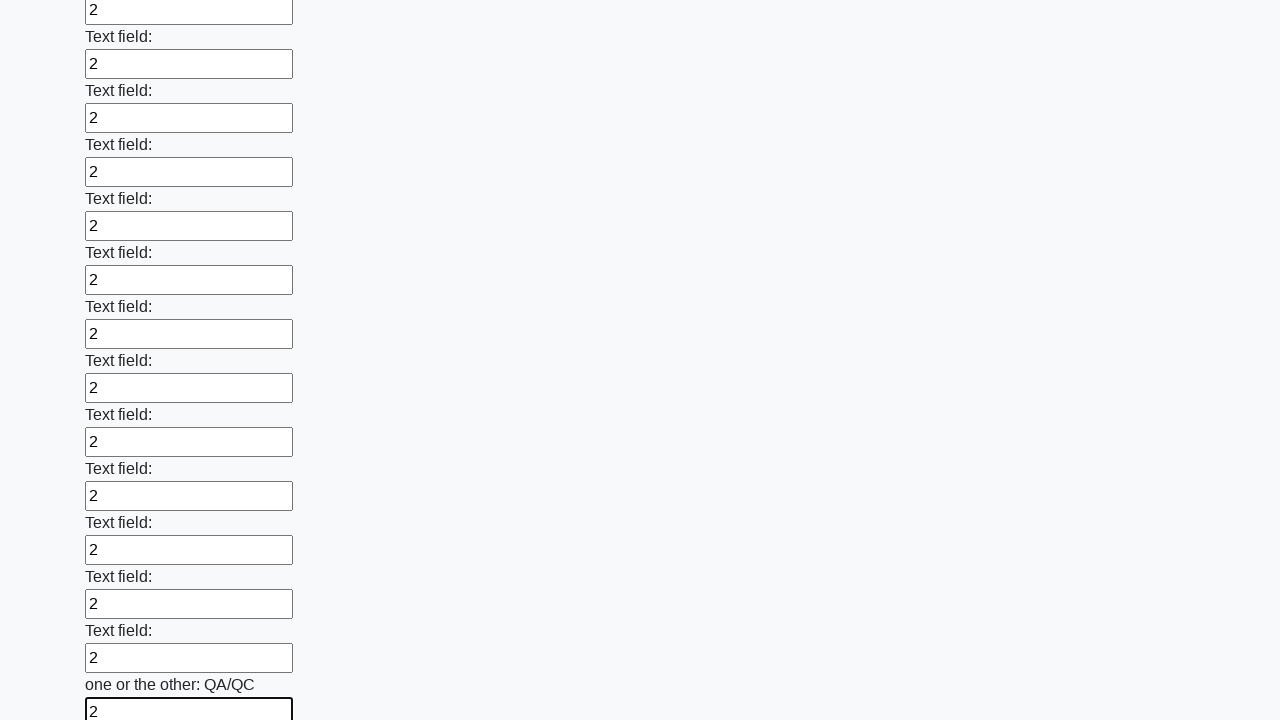

Filled text input field 89 of 100 with value '2' on input[type="text"] >> nth=88
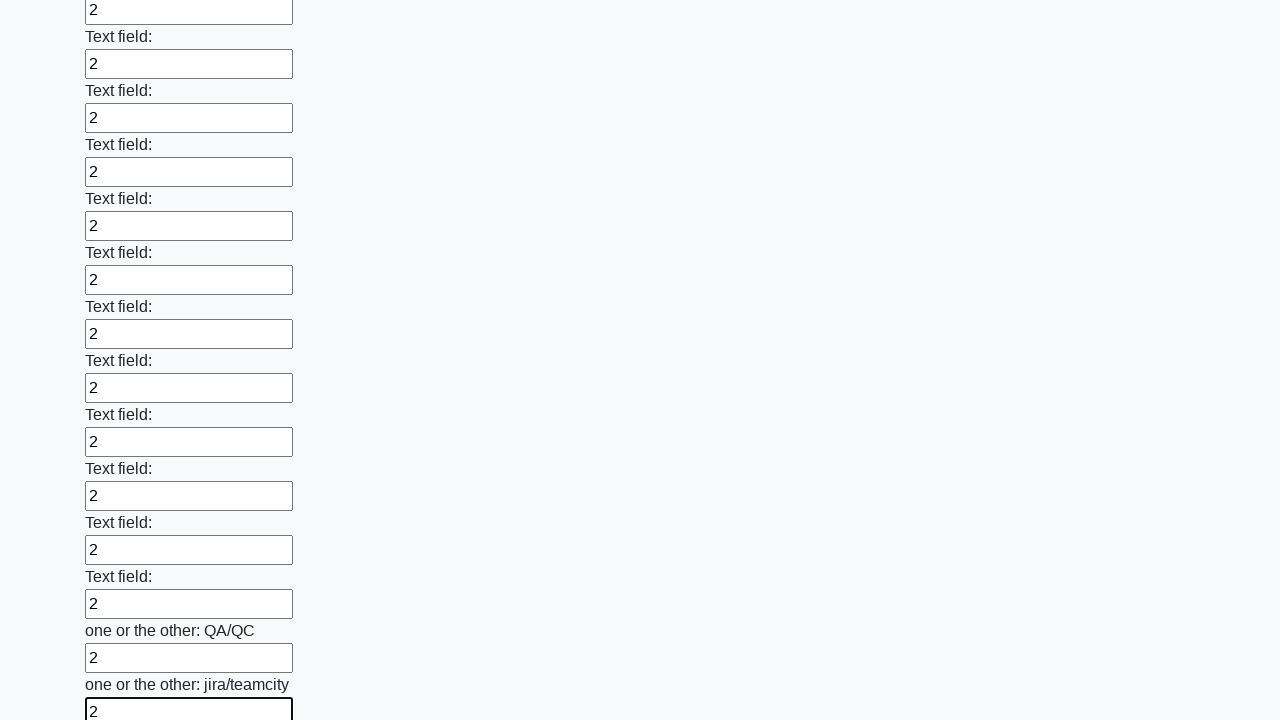

Filled text input field 90 of 100 with value '2' on input[type="text"] >> nth=89
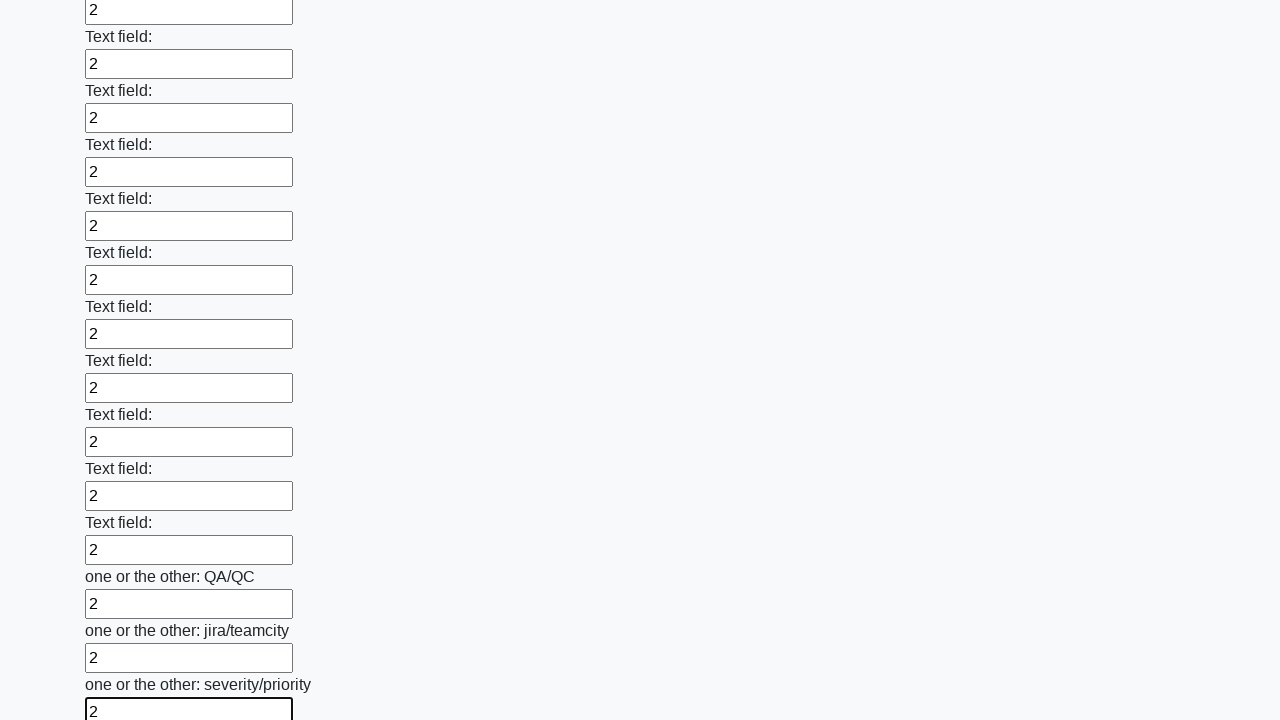

Filled text input field 91 of 100 with value '2' on input[type="text"] >> nth=90
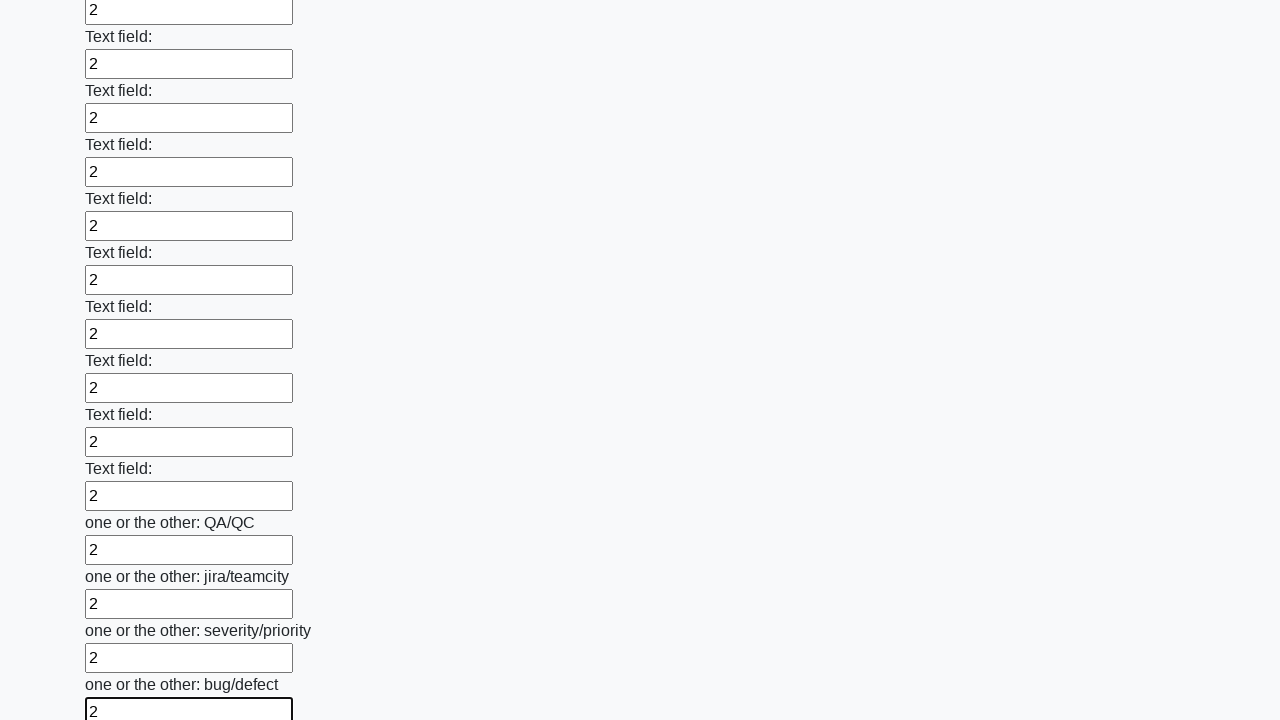

Filled text input field 92 of 100 with value '2' on input[type="text"] >> nth=91
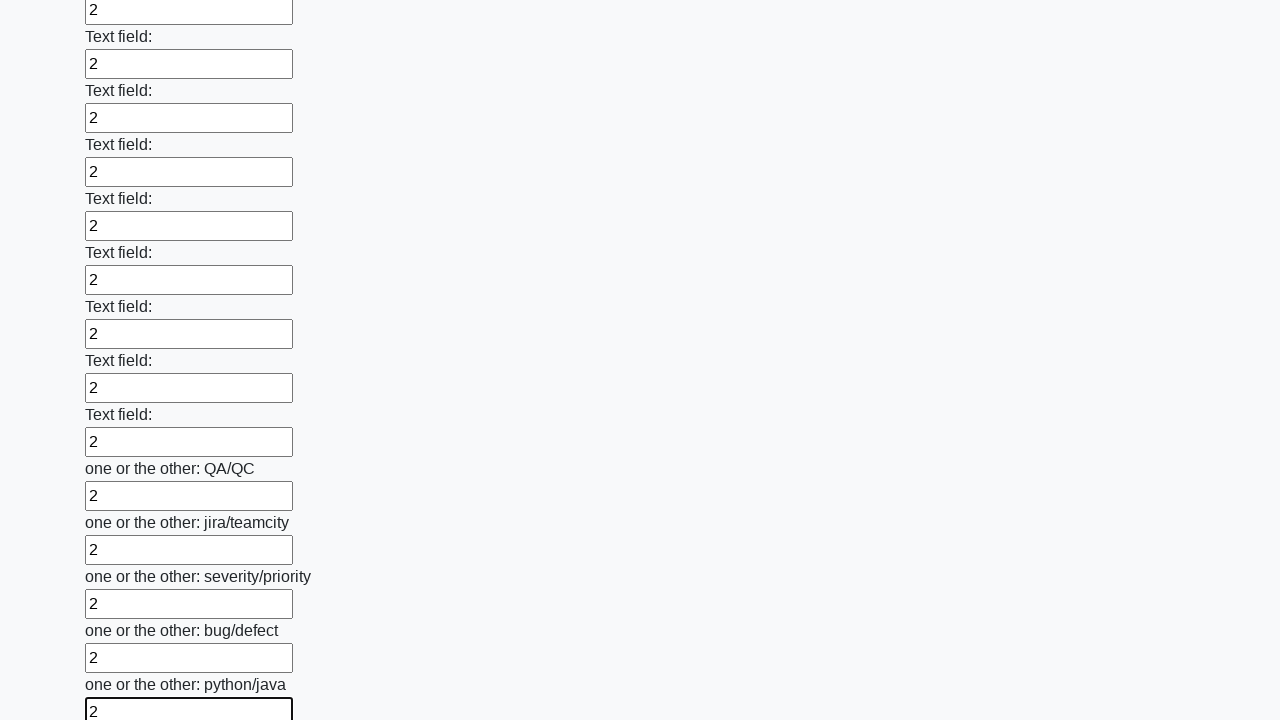

Filled text input field 93 of 100 with value '2' on input[type="text"] >> nth=92
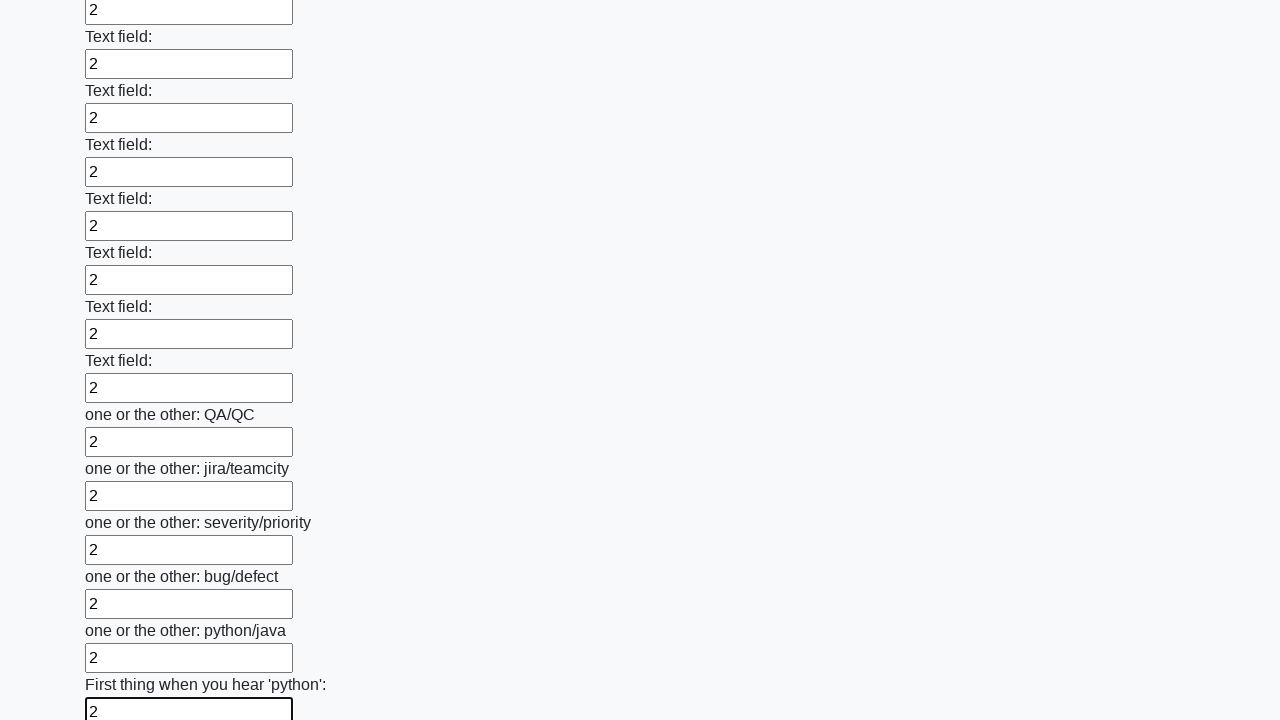

Filled text input field 94 of 100 with value '2' on input[type="text"] >> nth=93
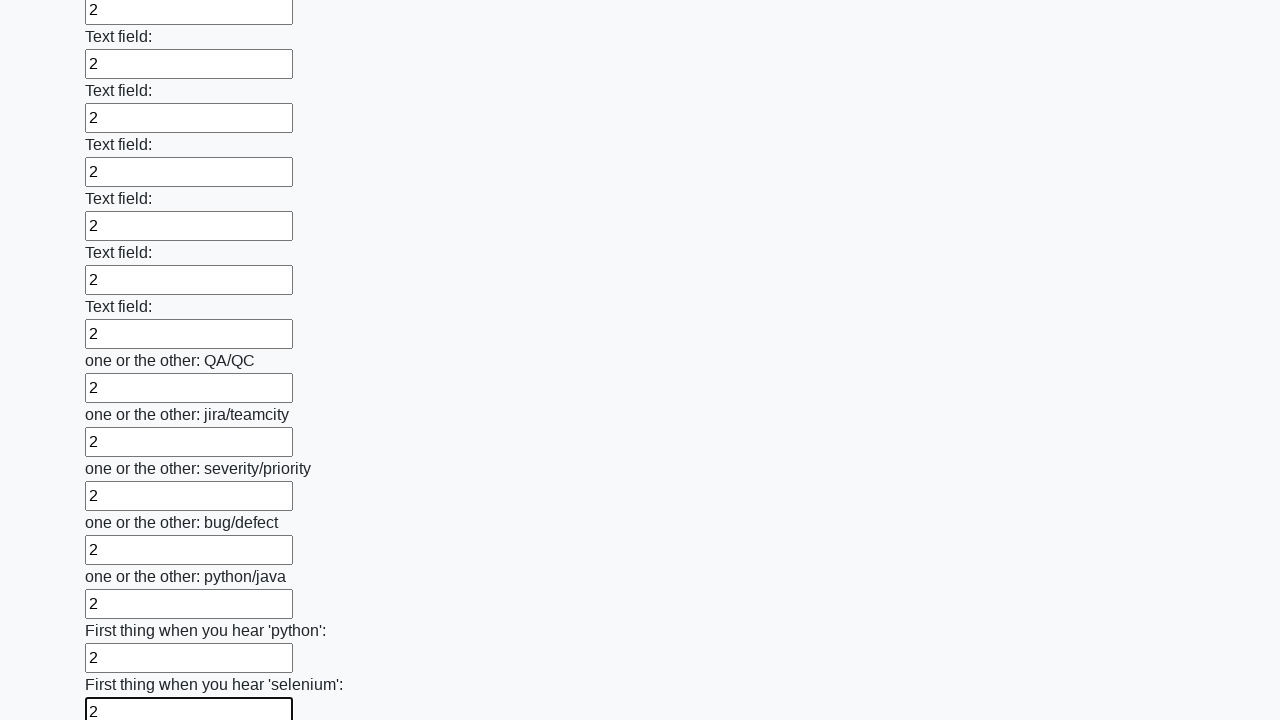

Filled text input field 95 of 100 with value '2' on input[type="text"] >> nth=94
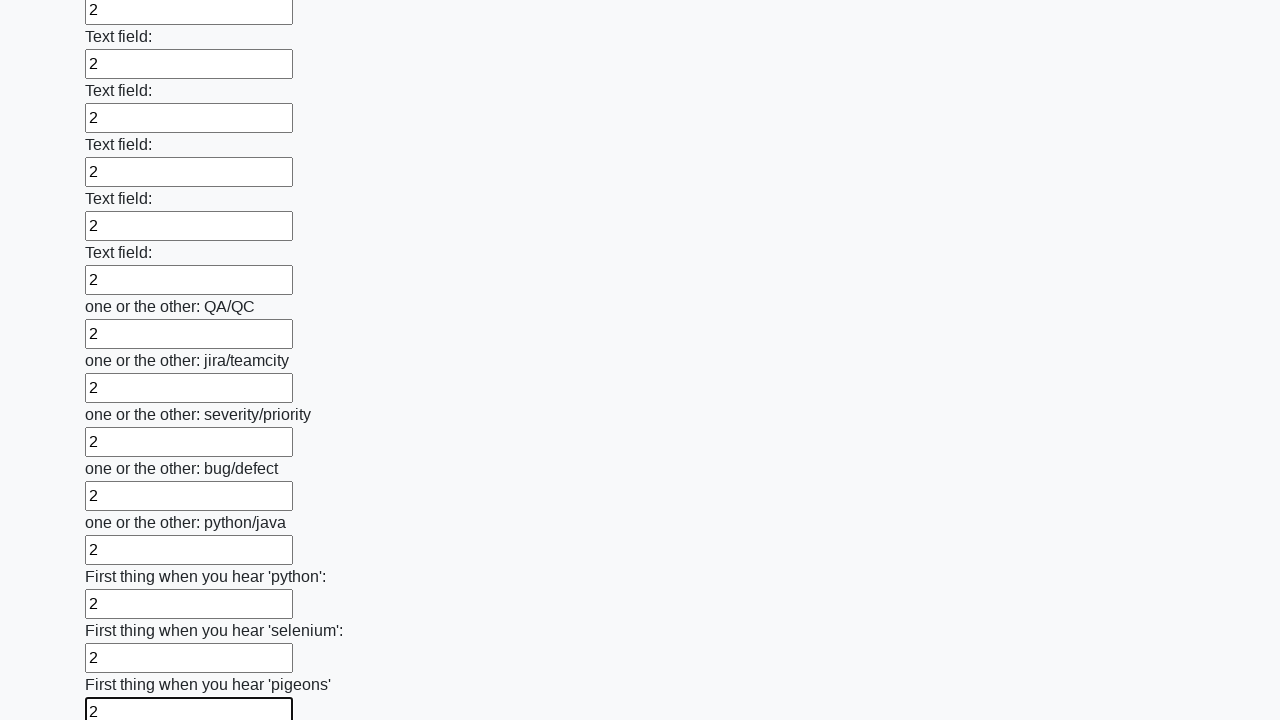

Filled text input field 96 of 100 with value '2' on input[type="text"] >> nth=95
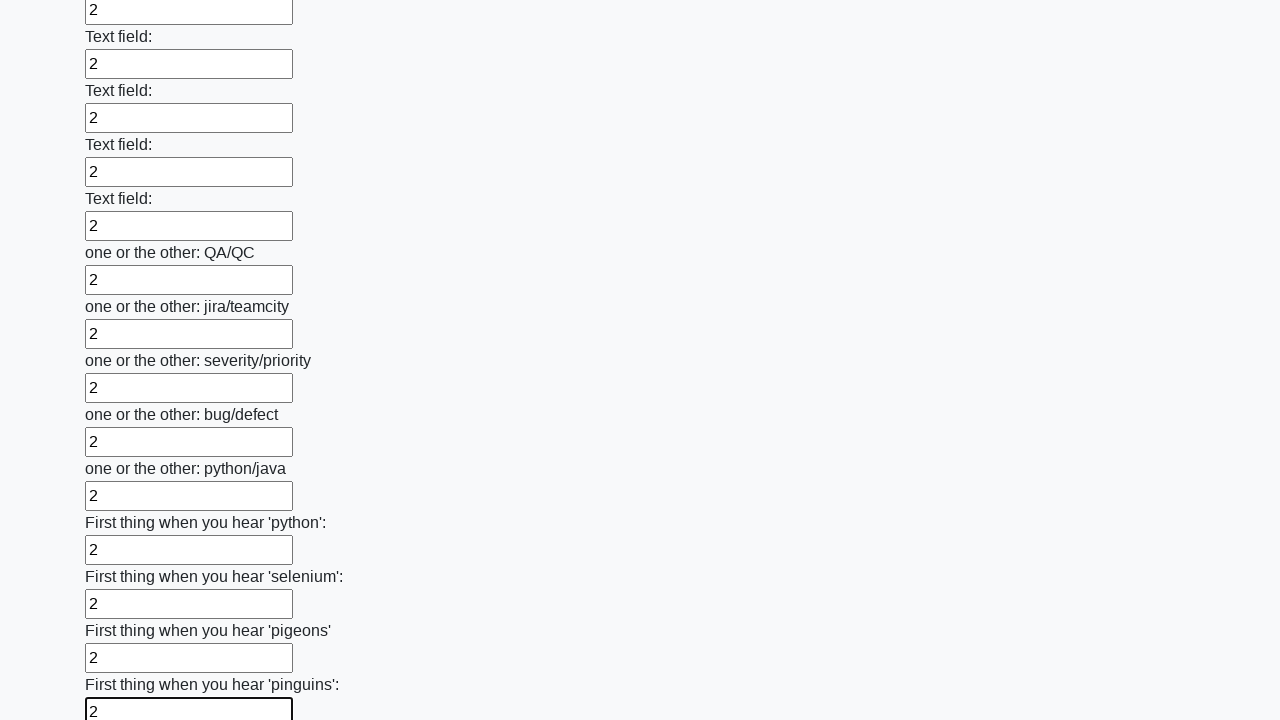

Filled text input field 97 of 100 with value '2' on input[type="text"] >> nth=96
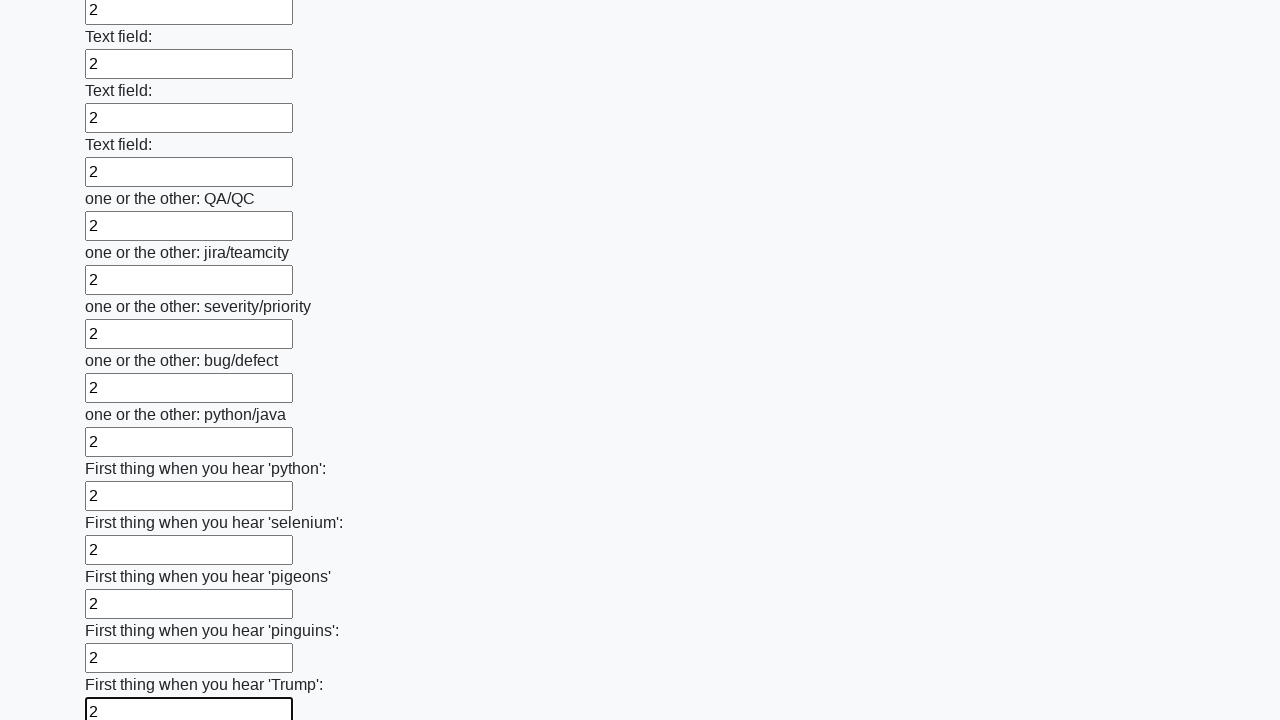

Filled text input field 98 of 100 with value '2' on input[type="text"] >> nth=97
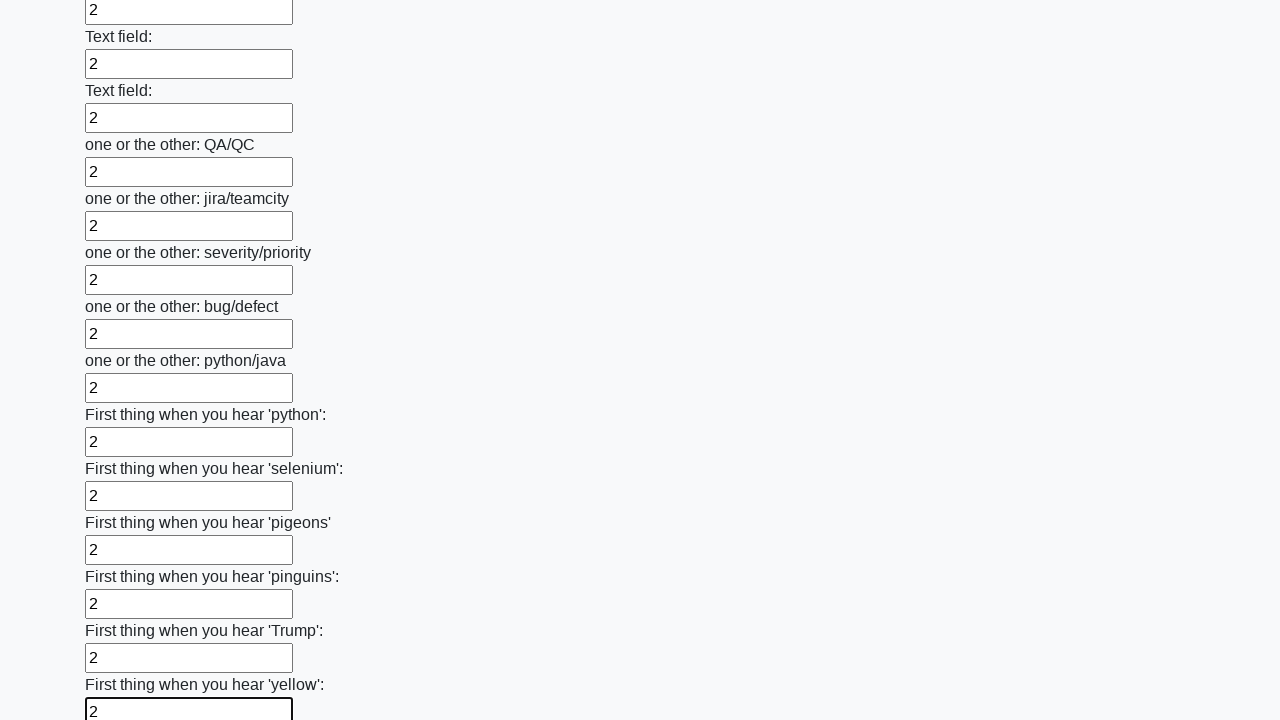

Filled text input field 99 of 100 with value '2' on input[type="text"] >> nth=98
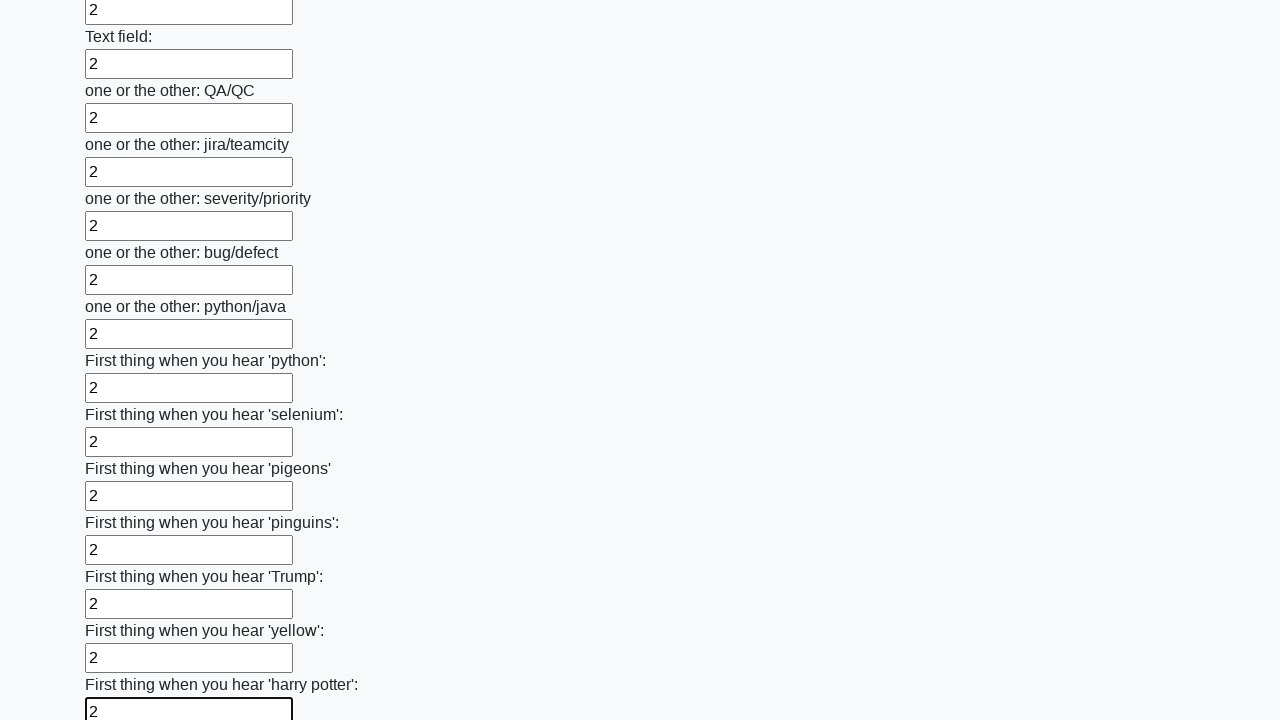

Filled text input field 100 of 100 with value '2' on input[type="text"] >> nth=99
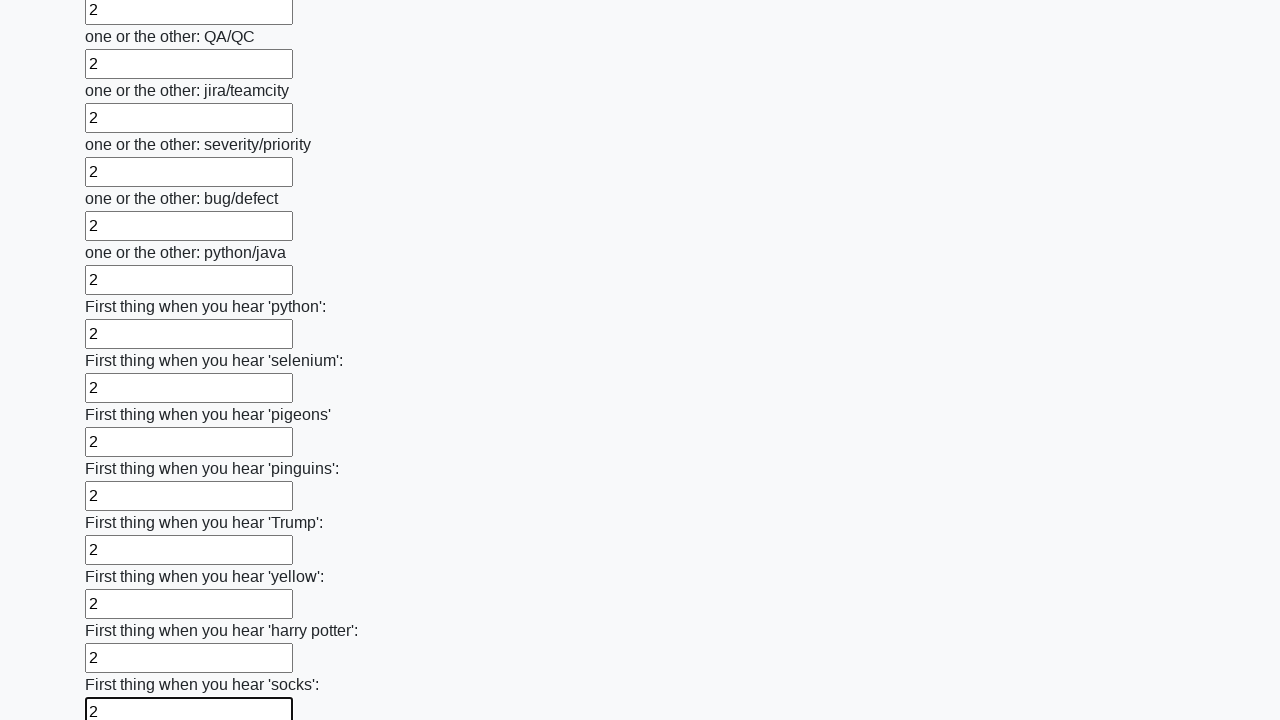

Clicked the submit button to submit the form at (123, 611) on button.btn
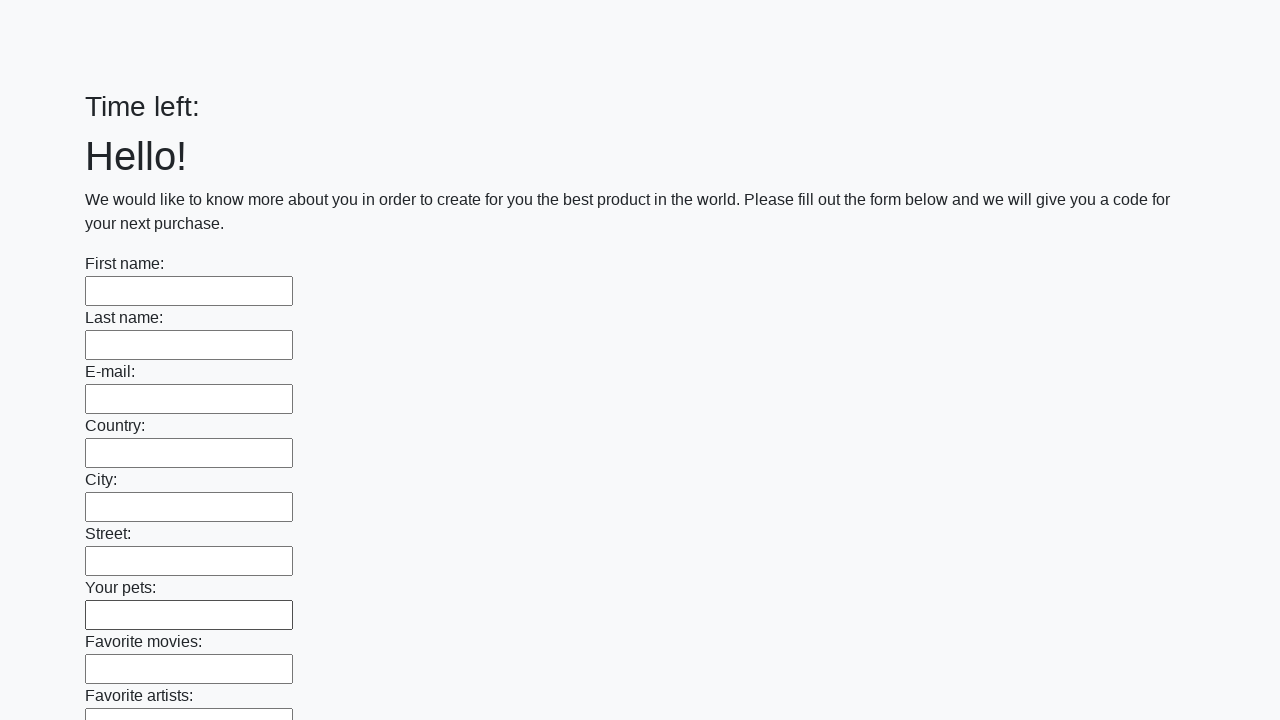

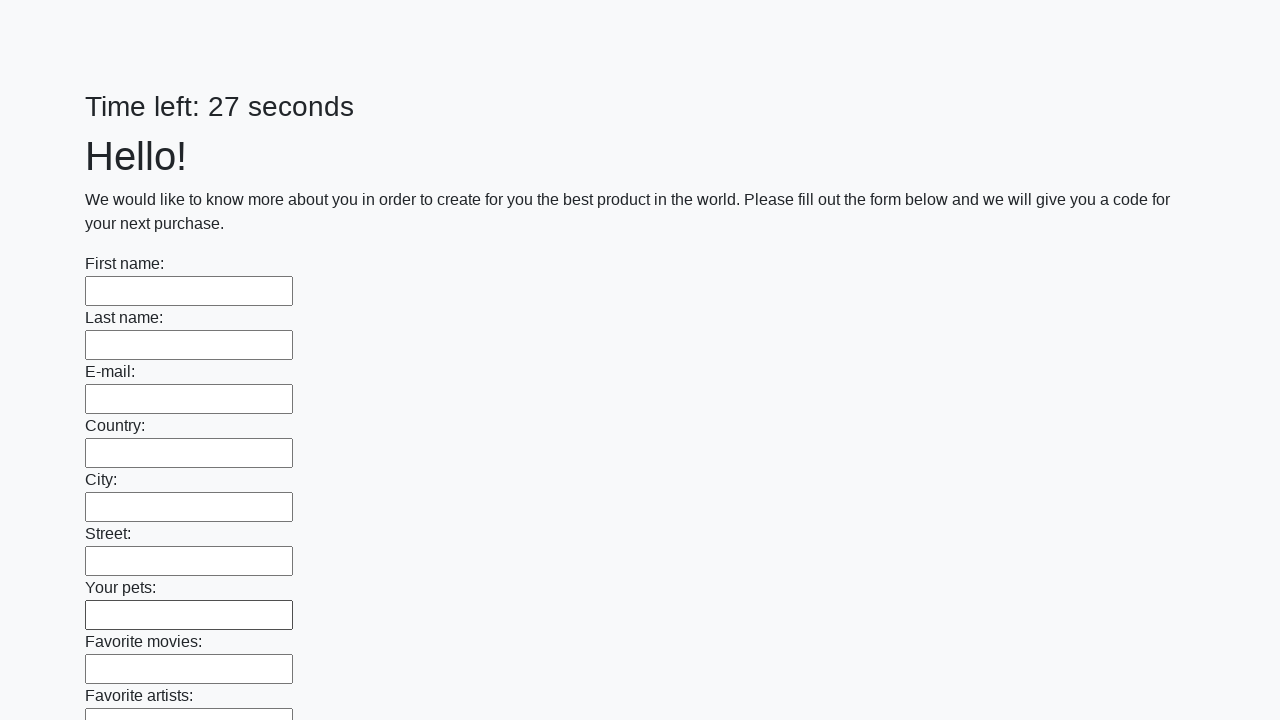